Tests the Add/Remove Elements page by clicking the "Add Element" button 100 times to create Delete buttons, then clicking 20 Delete buttons, and verifying that 80 Delete buttons remain.

Starting URL: http://the-internet.herokuapp.com/add_remove_elements/

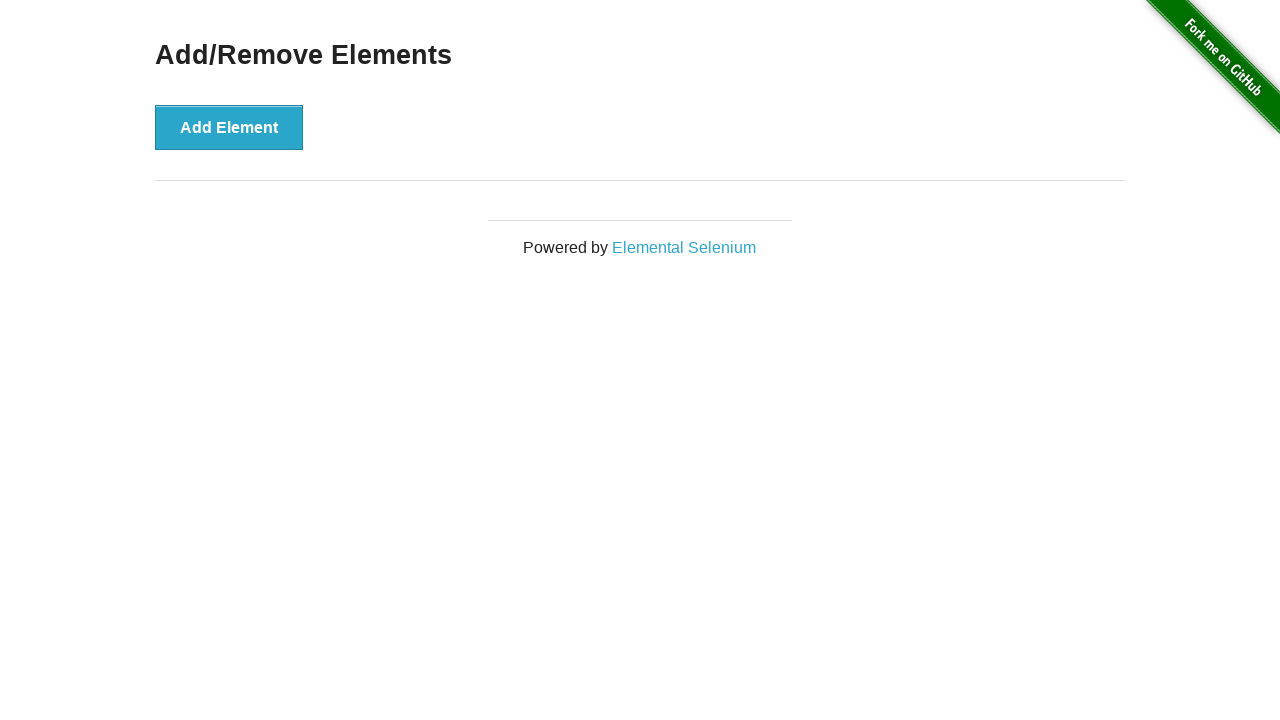

Navigated to Add/Remove Elements page
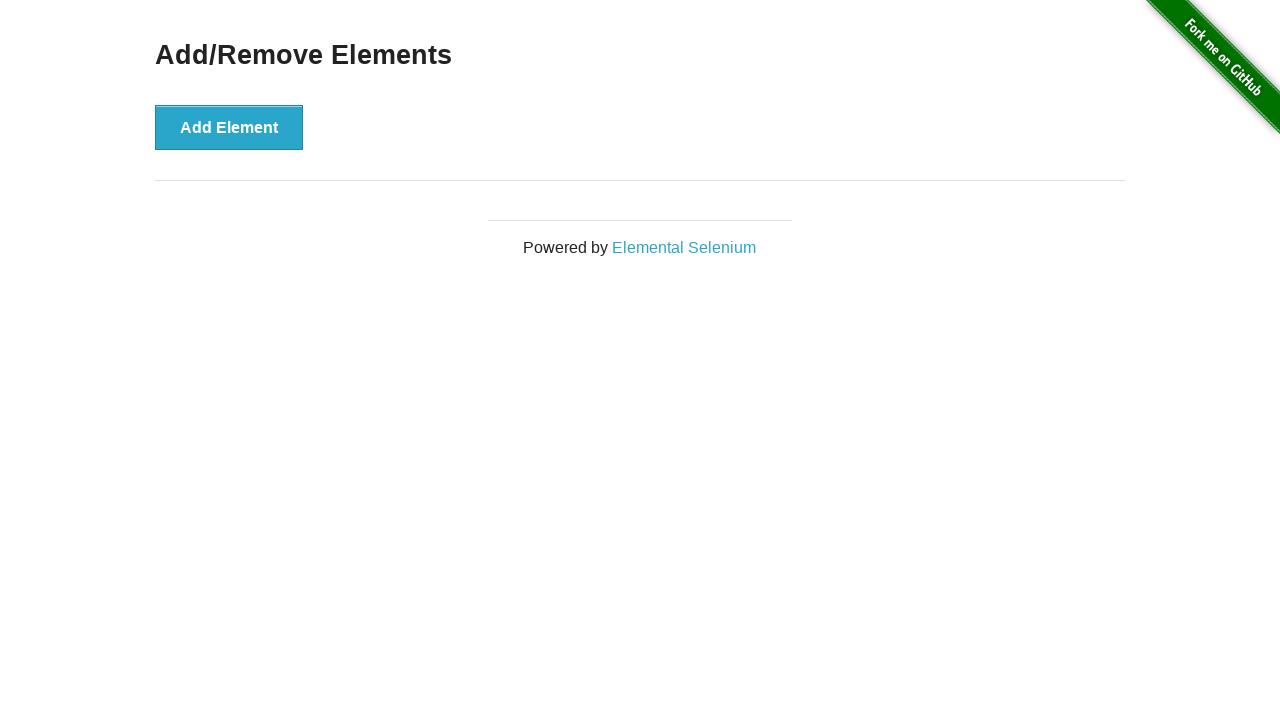

Clicked Add Element button (iteration 1/100) at (229, 127) on xpath=//button[text()='Add Element']
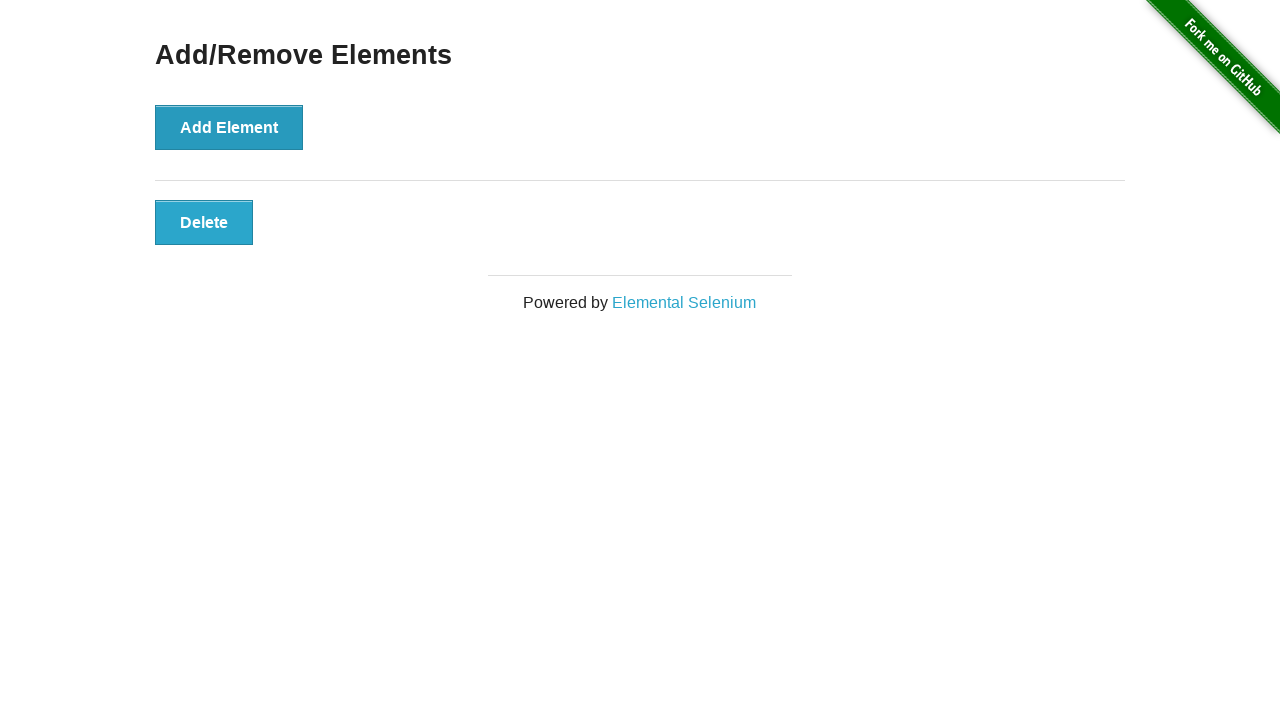

Clicked Add Element button (iteration 2/100) at (229, 127) on xpath=//button[text()='Add Element']
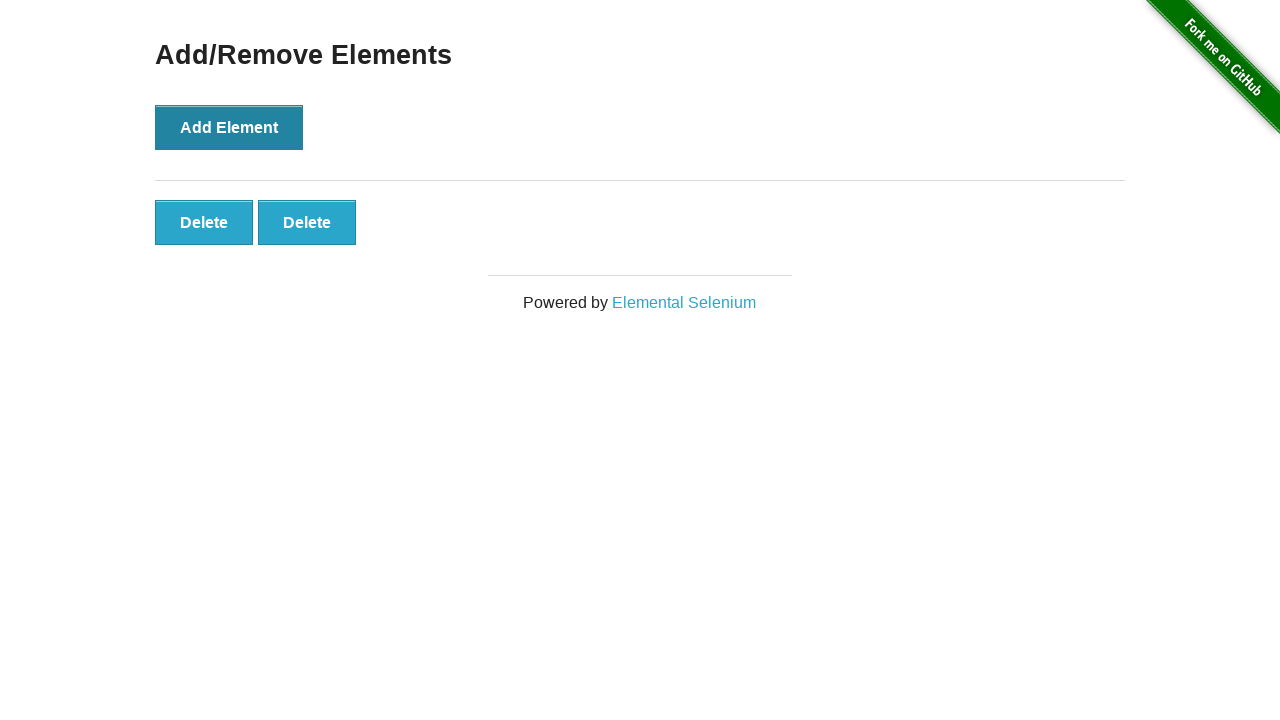

Clicked Add Element button (iteration 3/100) at (229, 127) on xpath=//button[text()='Add Element']
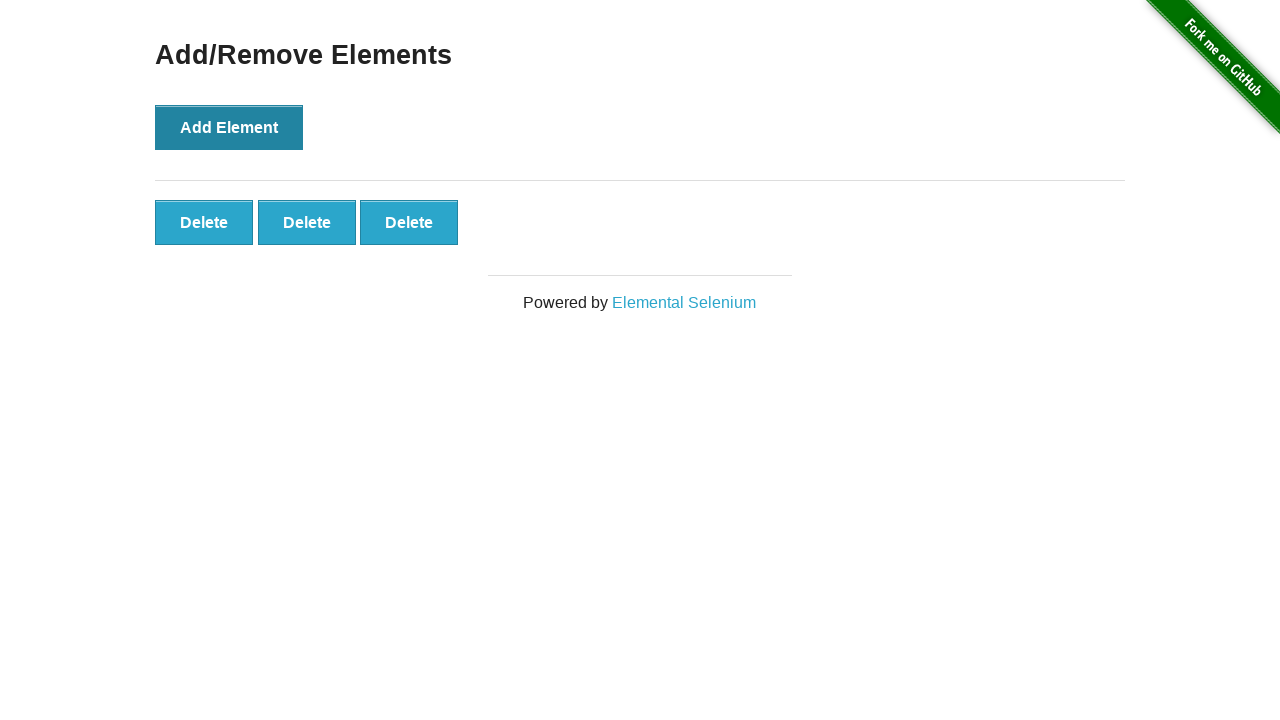

Clicked Add Element button (iteration 4/100) at (229, 127) on xpath=//button[text()='Add Element']
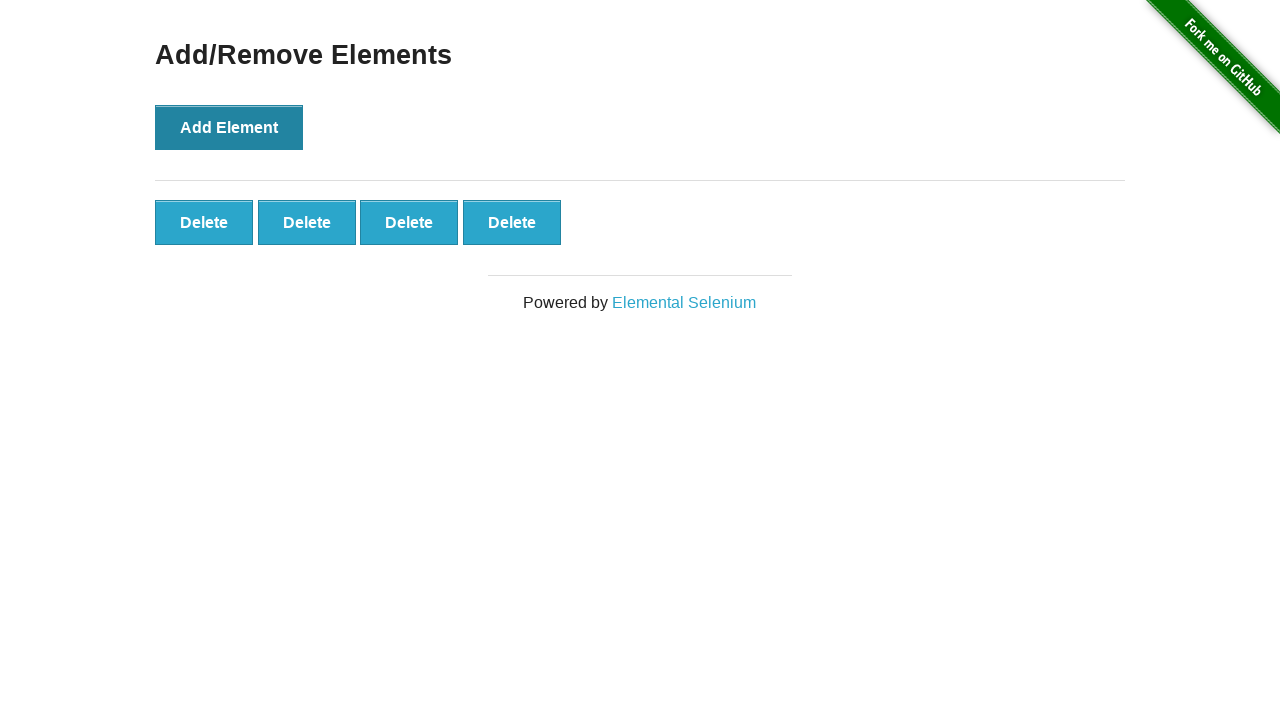

Clicked Add Element button (iteration 5/100) at (229, 127) on xpath=//button[text()='Add Element']
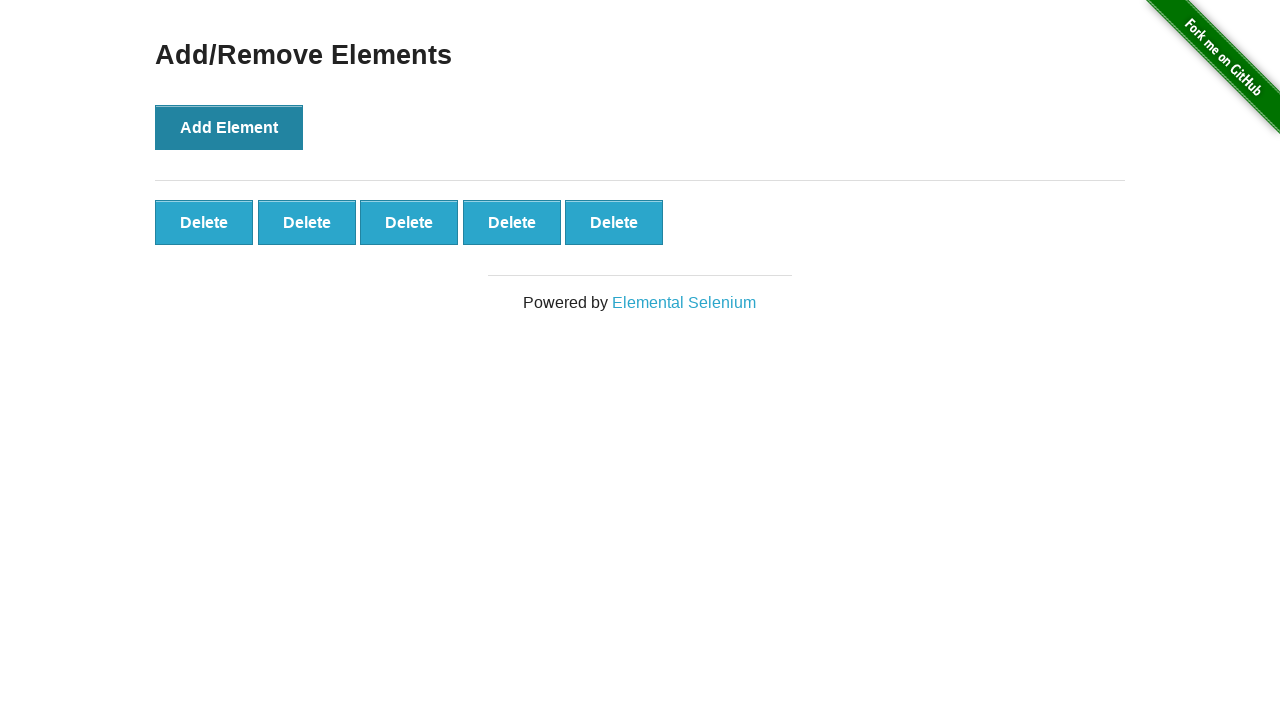

Clicked Add Element button (iteration 6/100) at (229, 127) on xpath=//button[text()='Add Element']
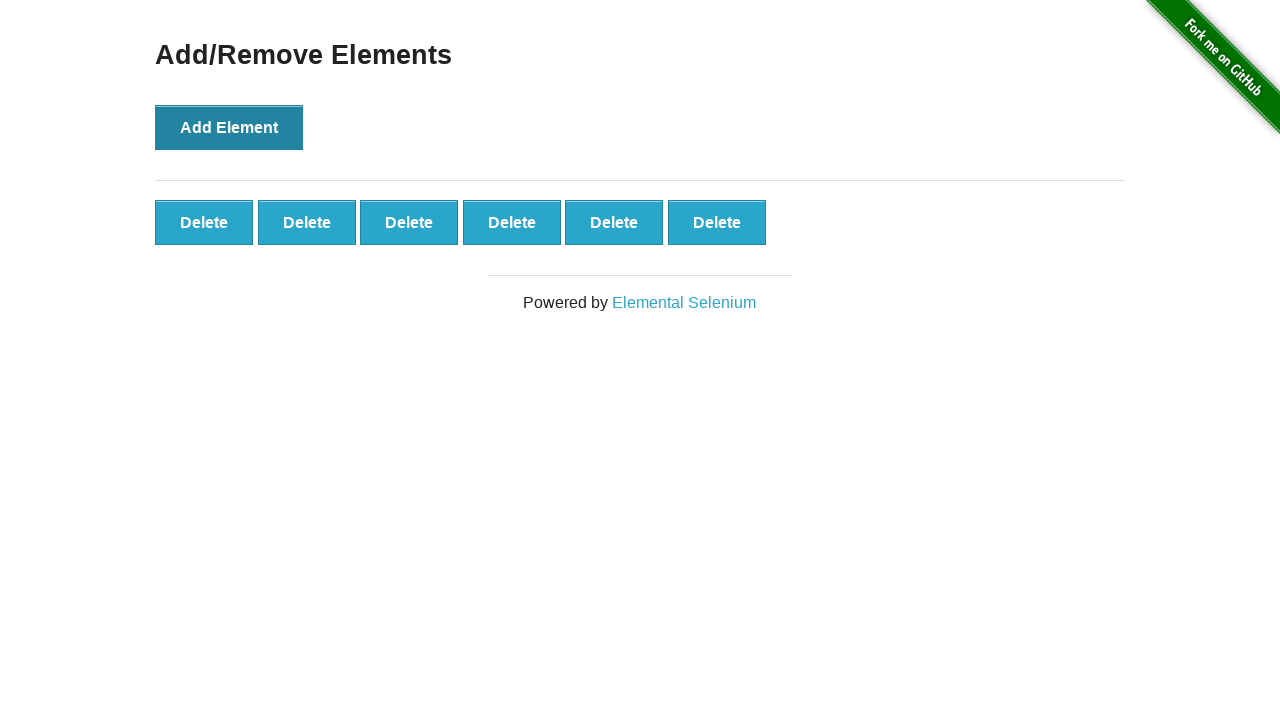

Clicked Add Element button (iteration 7/100) at (229, 127) on xpath=//button[text()='Add Element']
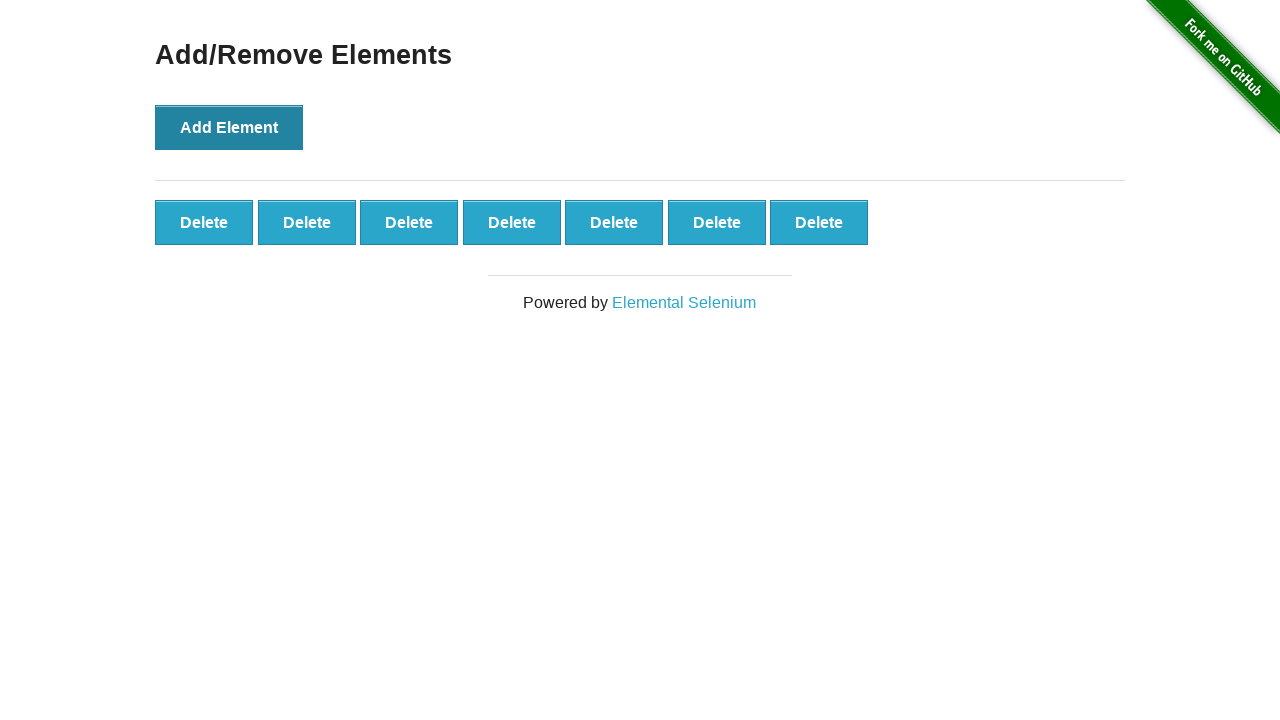

Clicked Add Element button (iteration 8/100) at (229, 127) on xpath=//button[text()='Add Element']
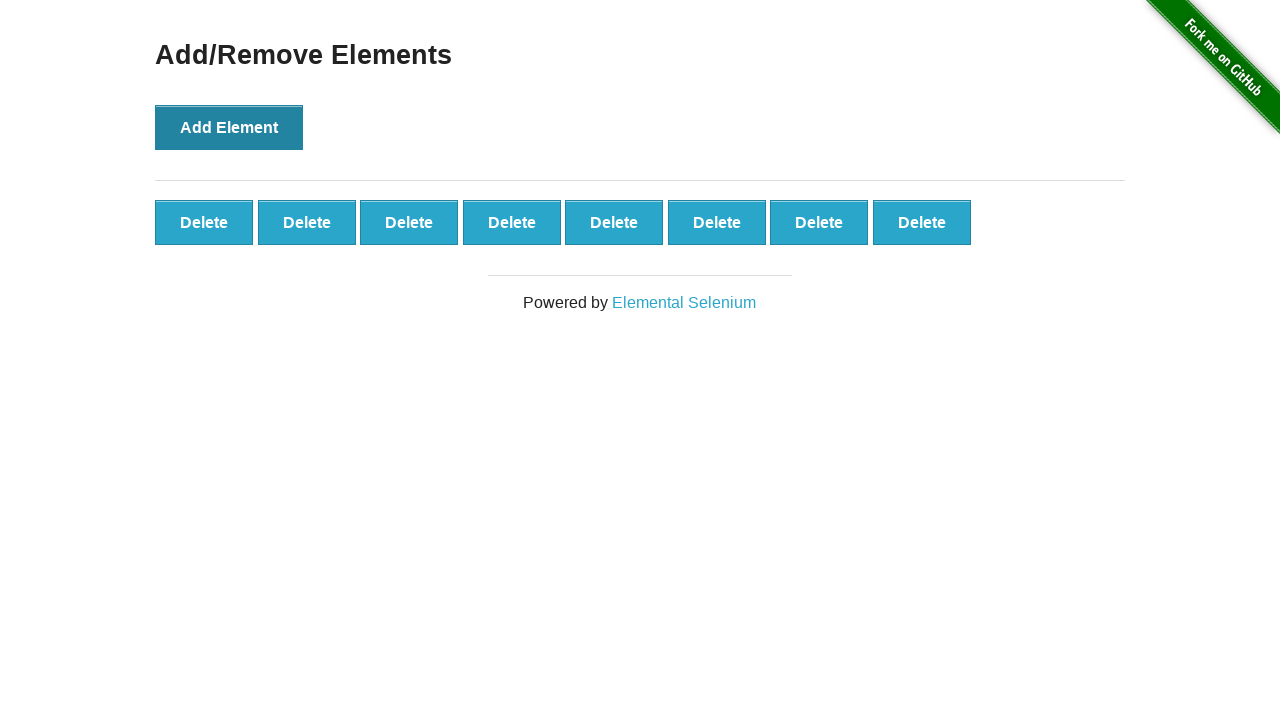

Clicked Add Element button (iteration 9/100) at (229, 127) on xpath=//button[text()='Add Element']
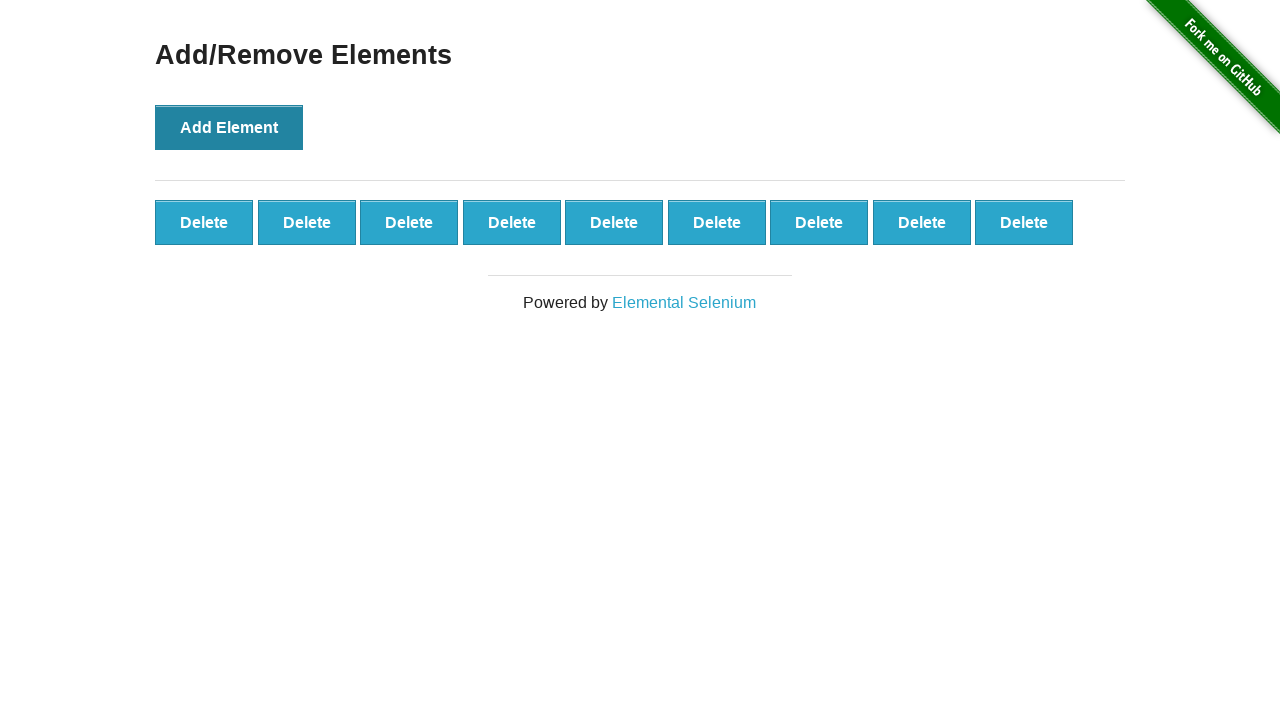

Clicked Add Element button (iteration 10/100) at (229, 127) on xpath=//button[text()='Add Element']
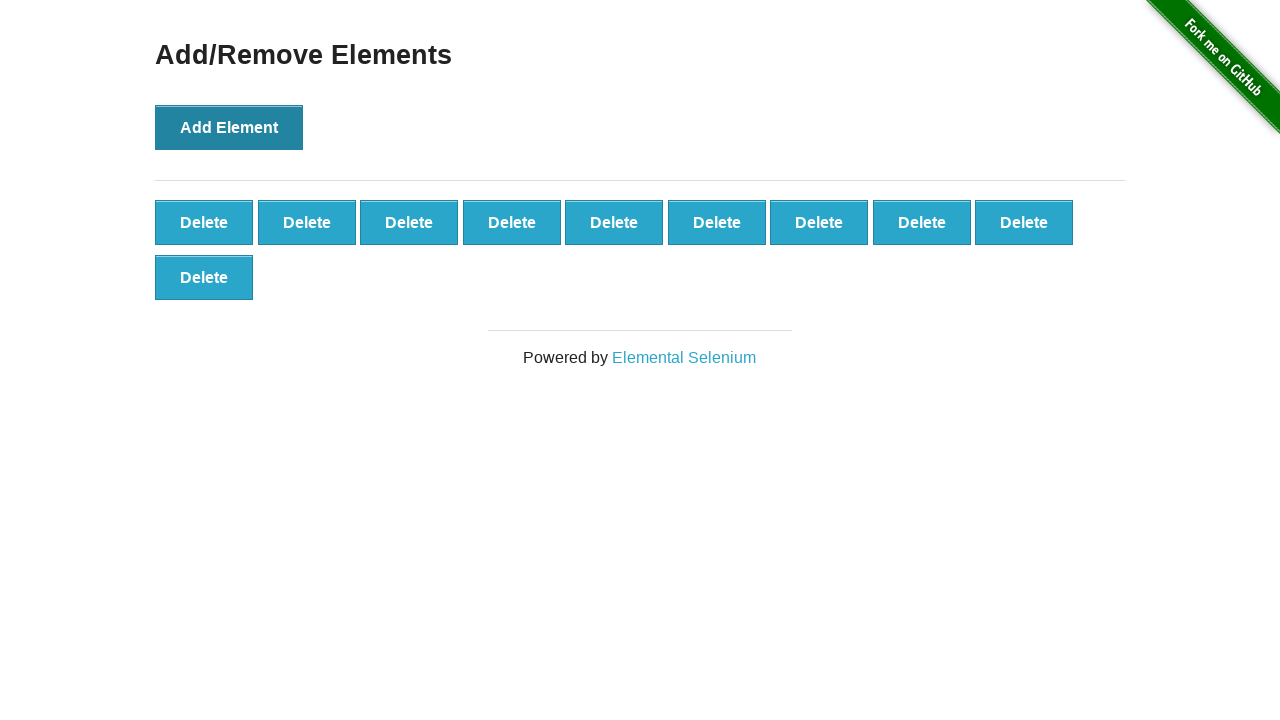

Clicked Add Element button (iteration 11/100) at (229, 127) on xpath=//button[text()='Add Element']
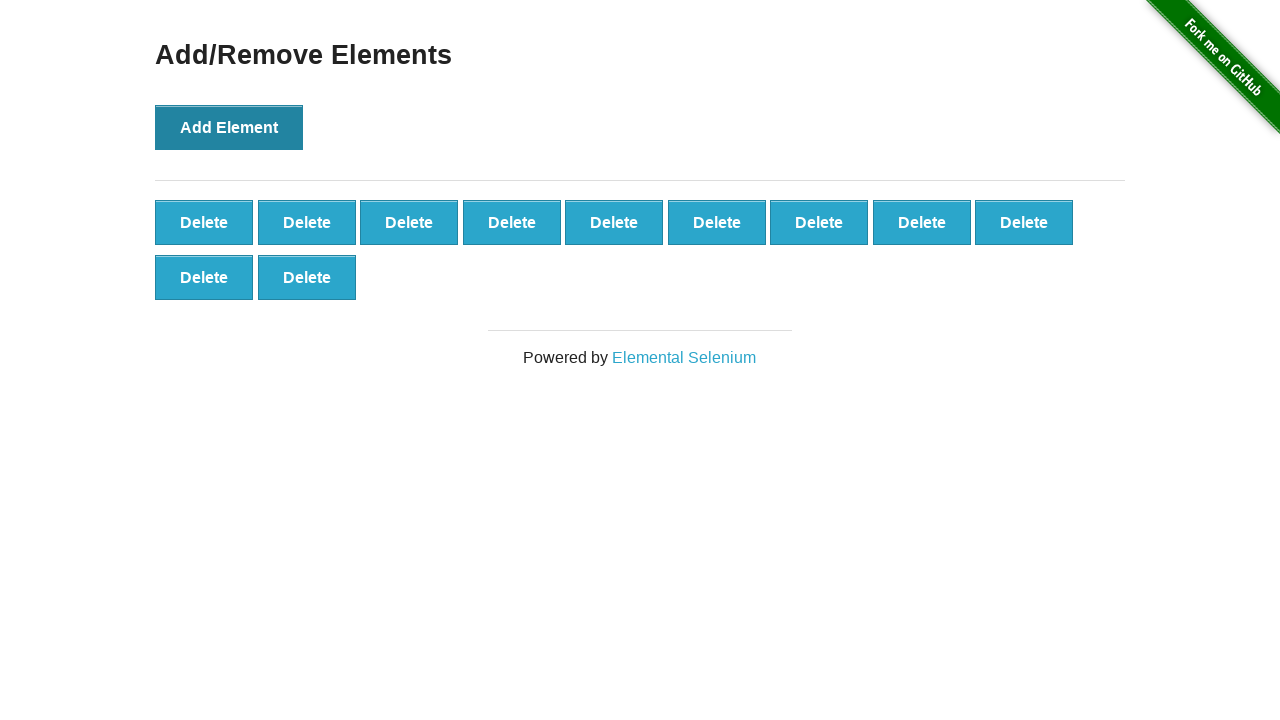

Clicked Add Element button (iteration 12/100) at (229, 127) on xpath=//button[text()='Add Element']
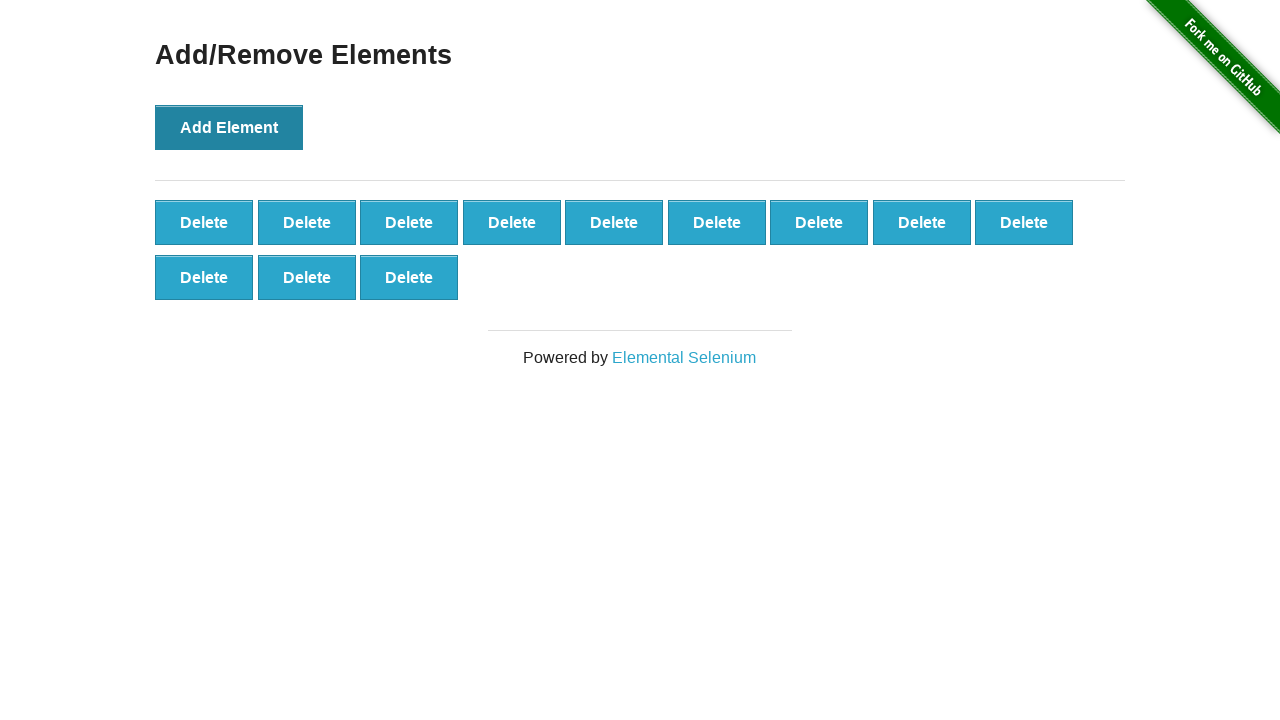

Clicked Add Element button (iteration 13/100) at (229, 127) on xpath=//button[text()='Add Element']
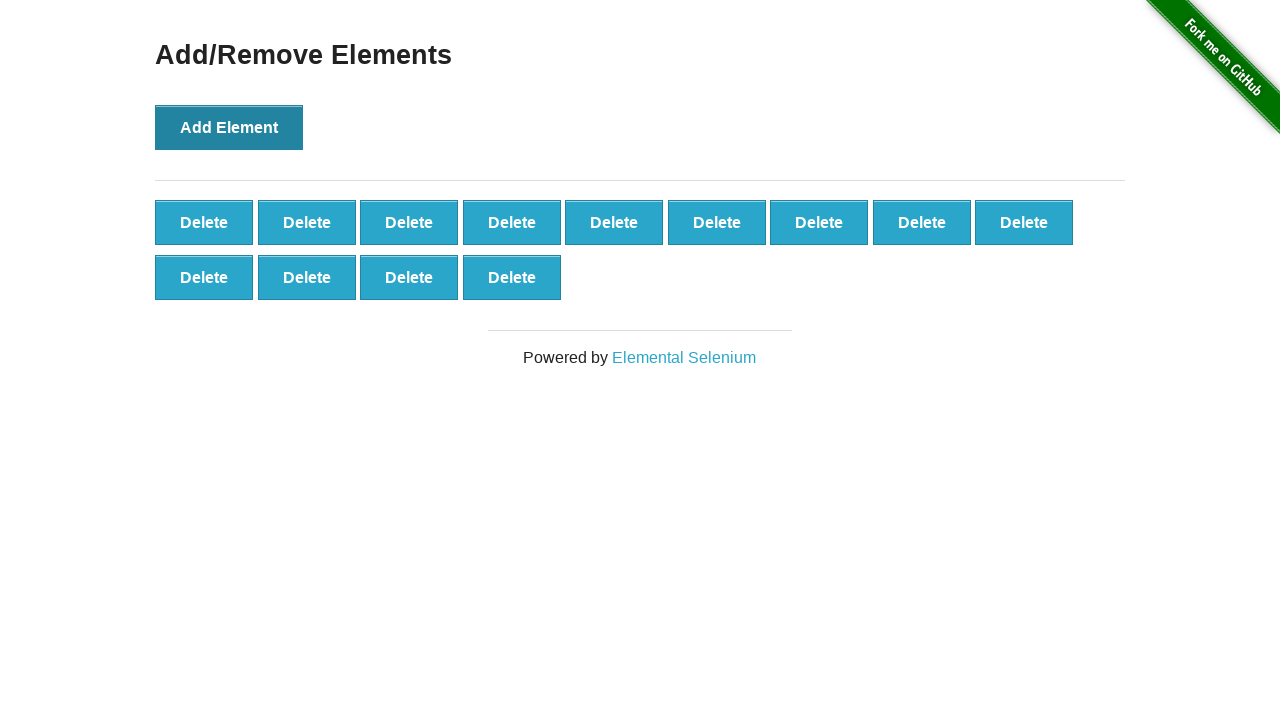

Clicked Add Element button (iteration 14/100) at (229, 127) on xpath=//button[text()='Add Element']
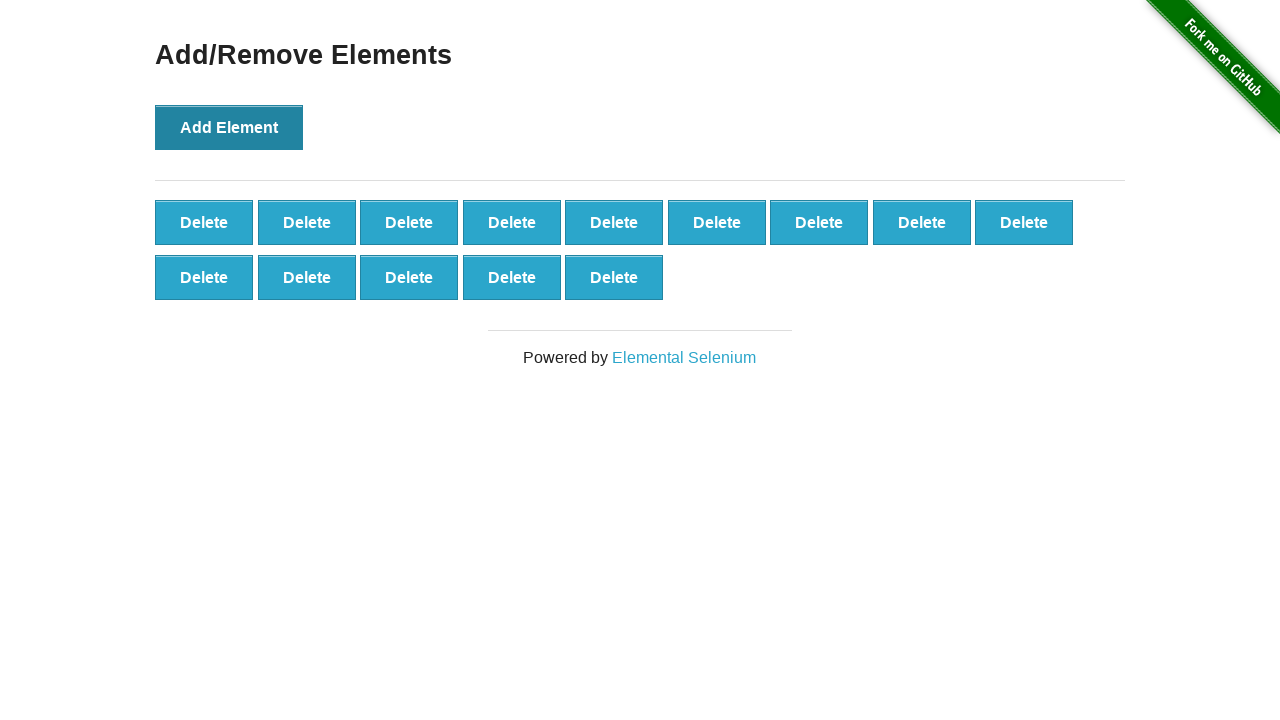

Clicked Add Element button (iteration 15/100) at (229, 127) on xpath=//button[text()='Add Element']
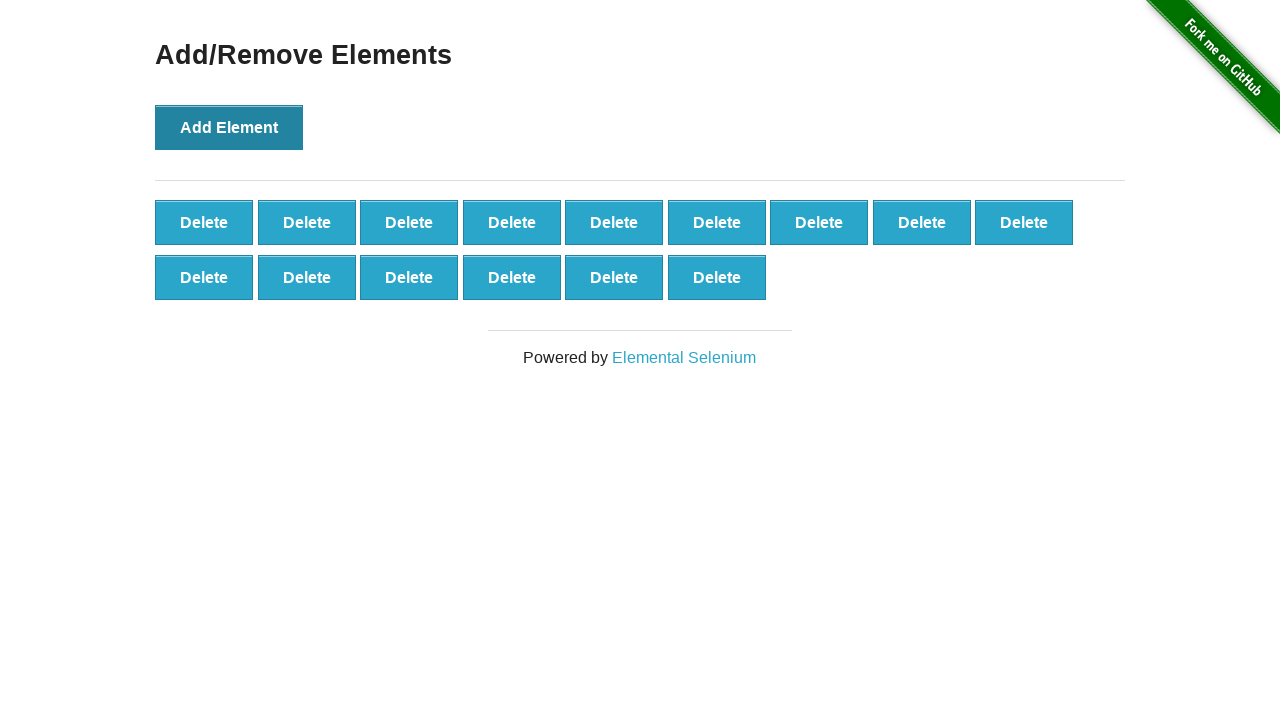

Clicked Add Element button (iteration 16/100) at (229, 127) on xpath=//button[text()='Add Element']
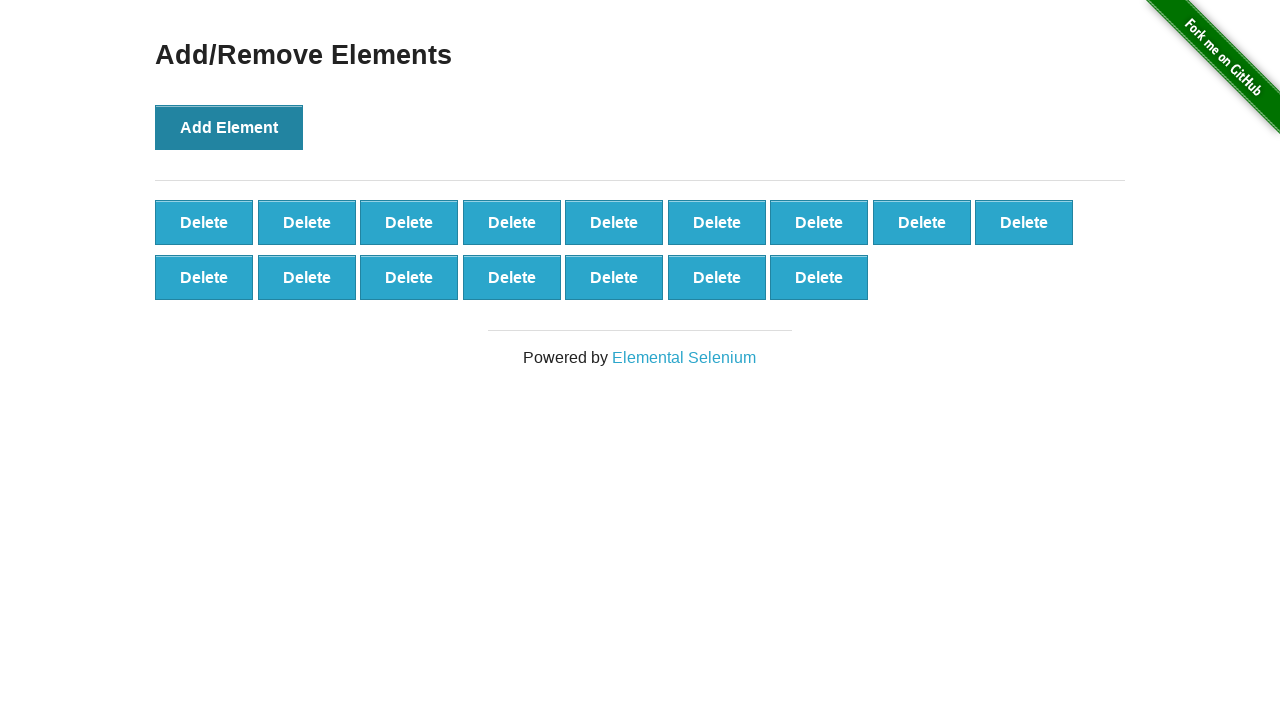

Clicked Add Element button (iteration 17/100) at (229, 127) on xpath=//button[text()='Add Element']
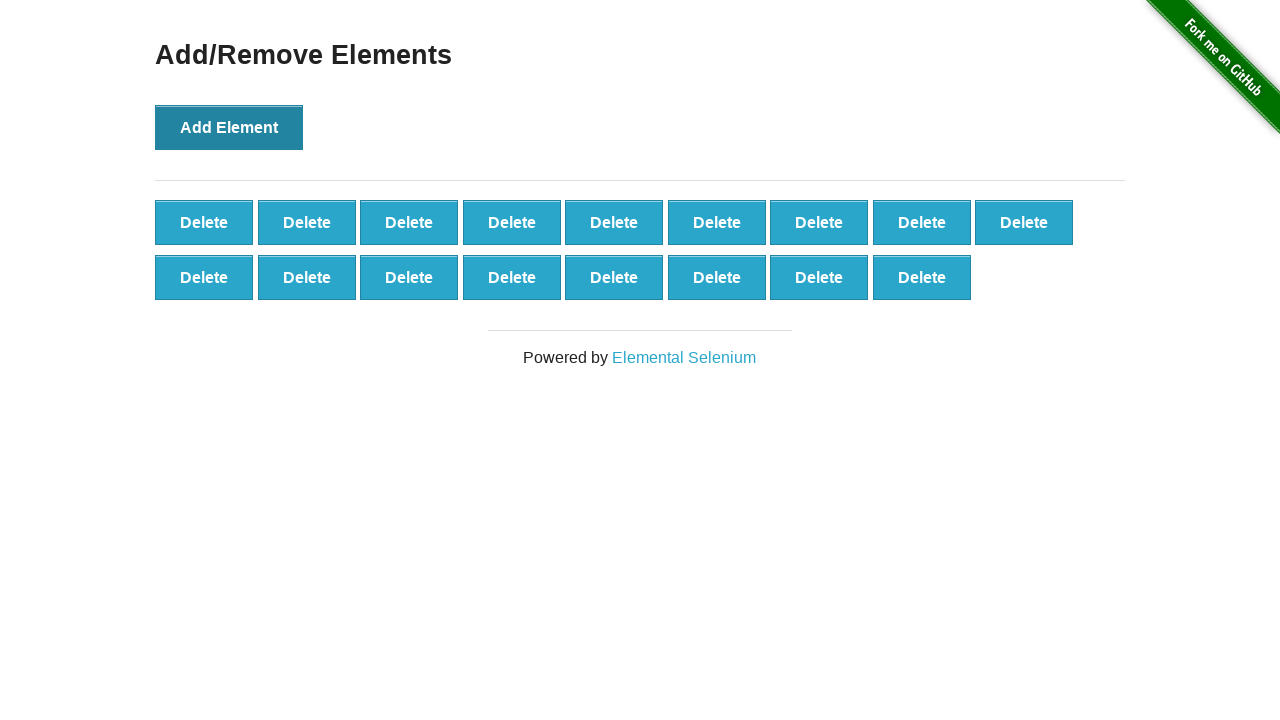

Clicked Add Element button (iteration 18/100) at (229, 127) on xpath=//button[text()='Add Element']
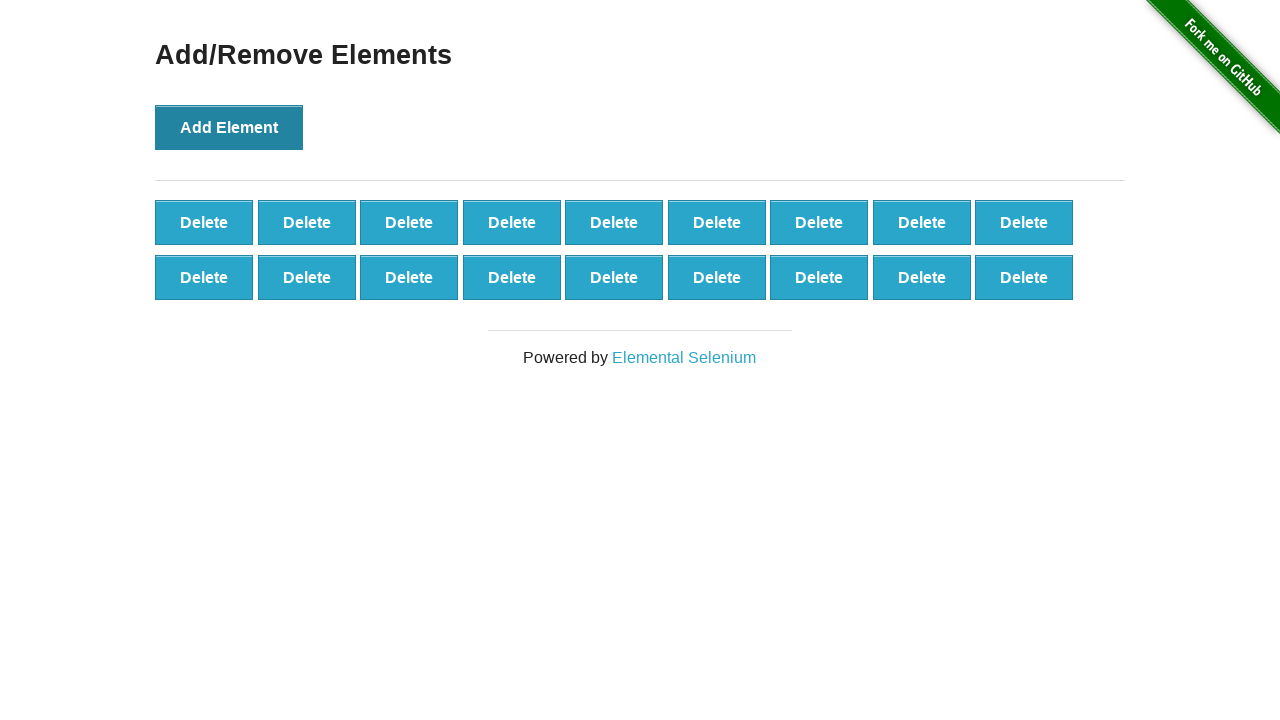

Clicked Add Element button (iteration 19/100) at (229, 127) on xpath=//button[text()='Add Element']
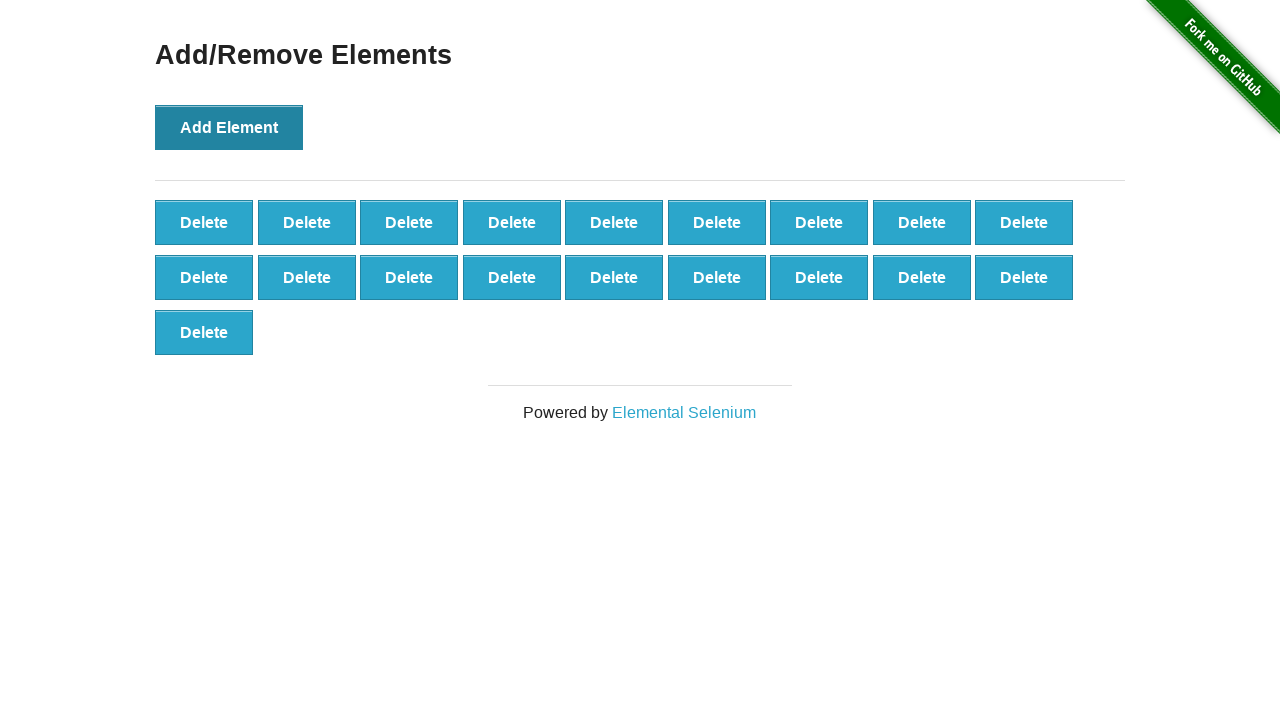

Clicked Add Element button (iteration 20/100) at (229, 127) on xpath=//button[text()='Add Element']
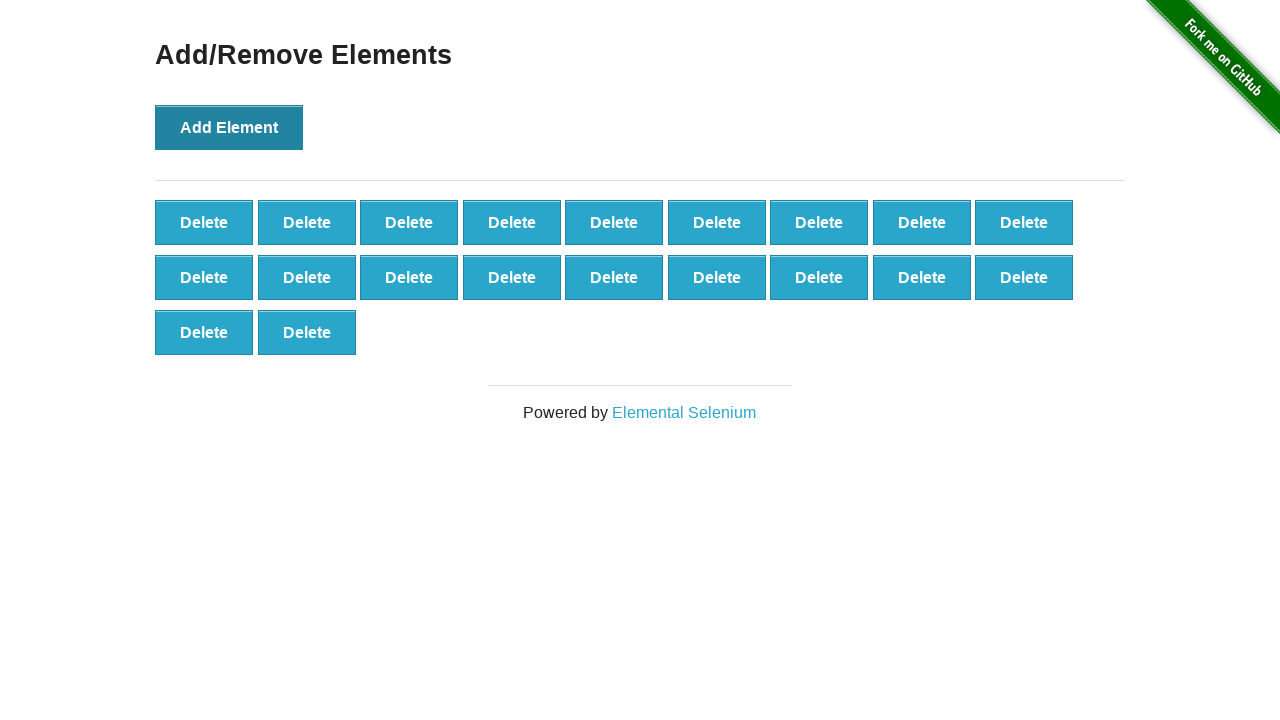

Clicked Add Element button (iteration 21/100) at (229, 127) on xpath=//button[text()='Add Element']
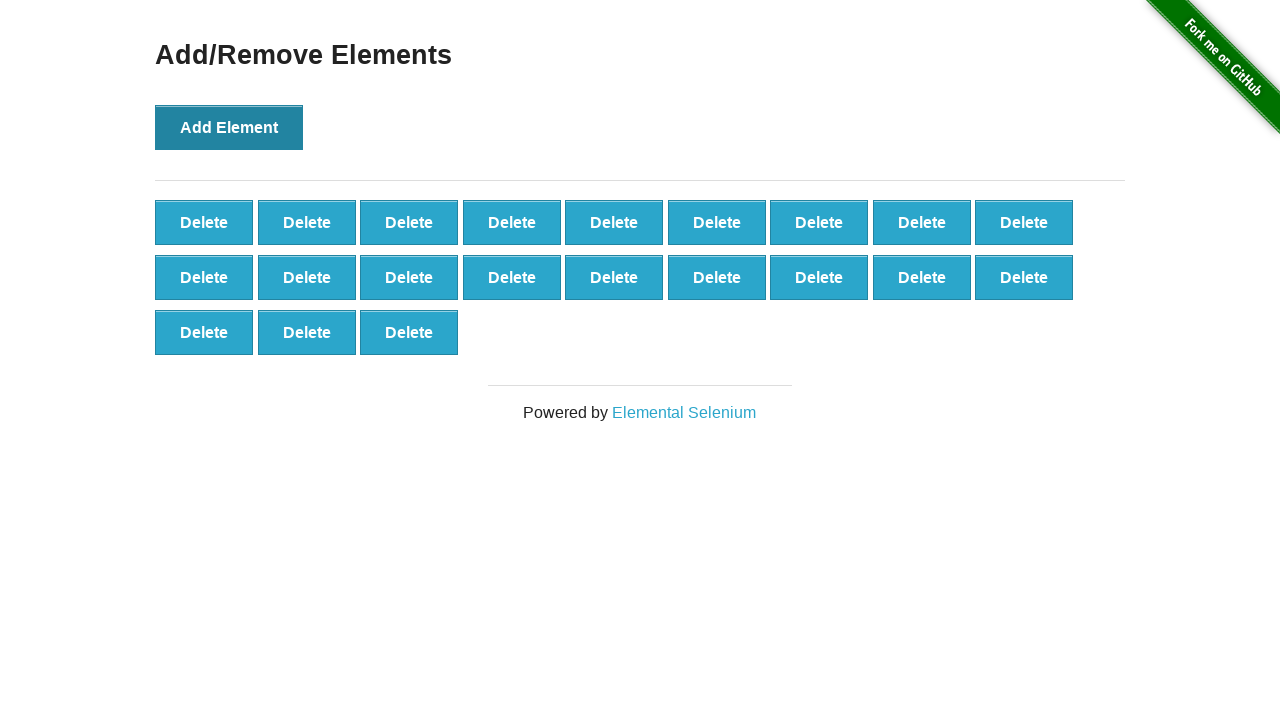

Clicked Add Element button (iteration 22/100) at (229, 127) on xpath=//button[text()='Add Element']
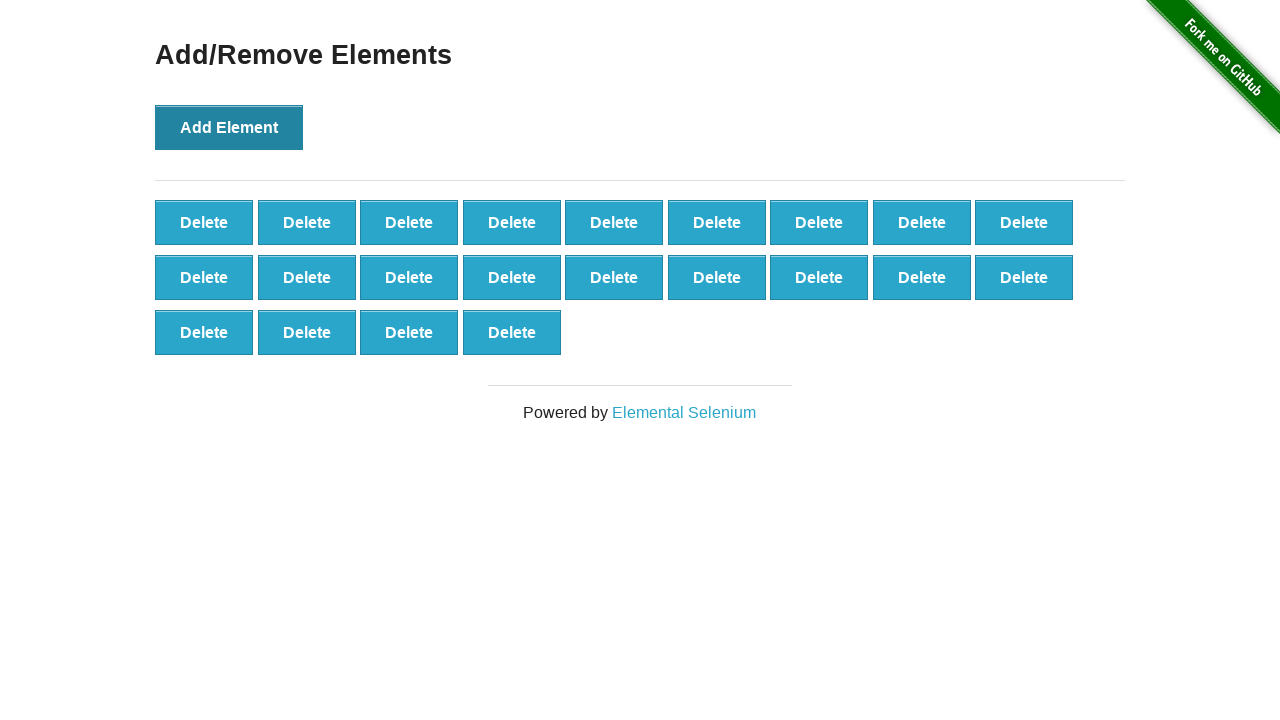

Clicked Add Element button (iteration 23/100) at (229, 127) on xpath=//button[text()='Add Element']
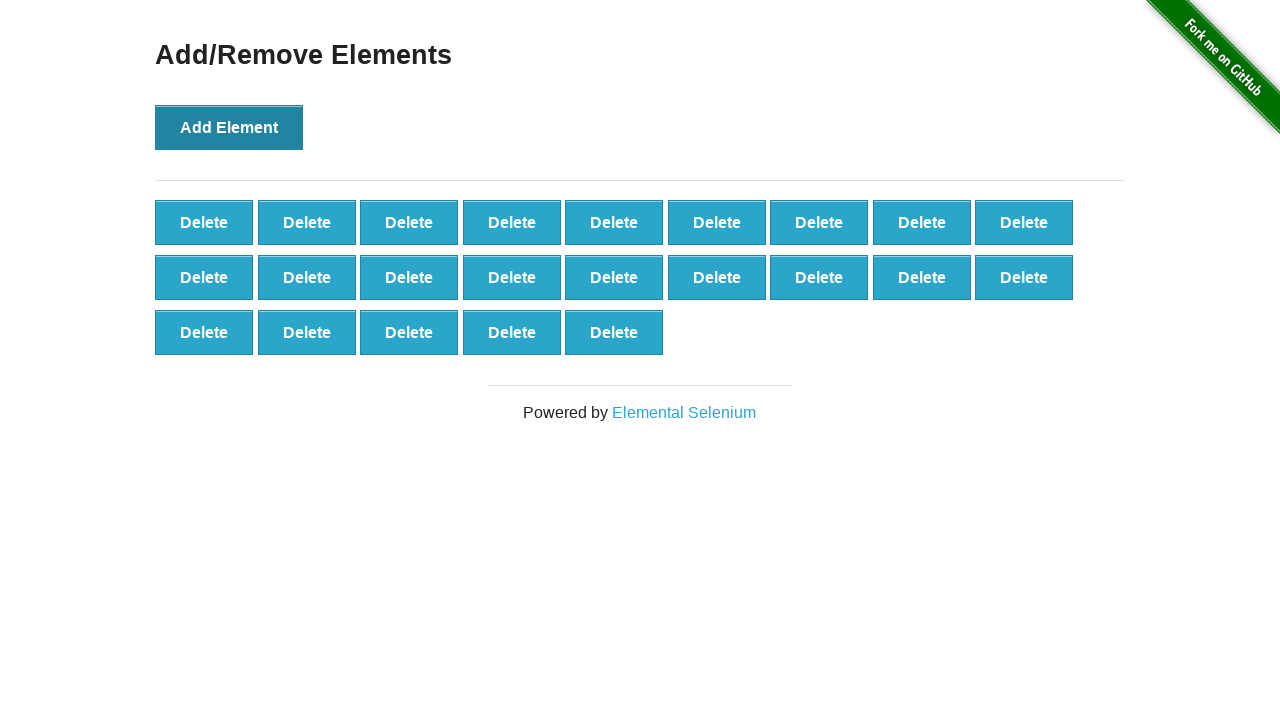

Clicked Add Element button (iteration 24/100) at (229, 127) on xpath=//button[text()='Add Element']
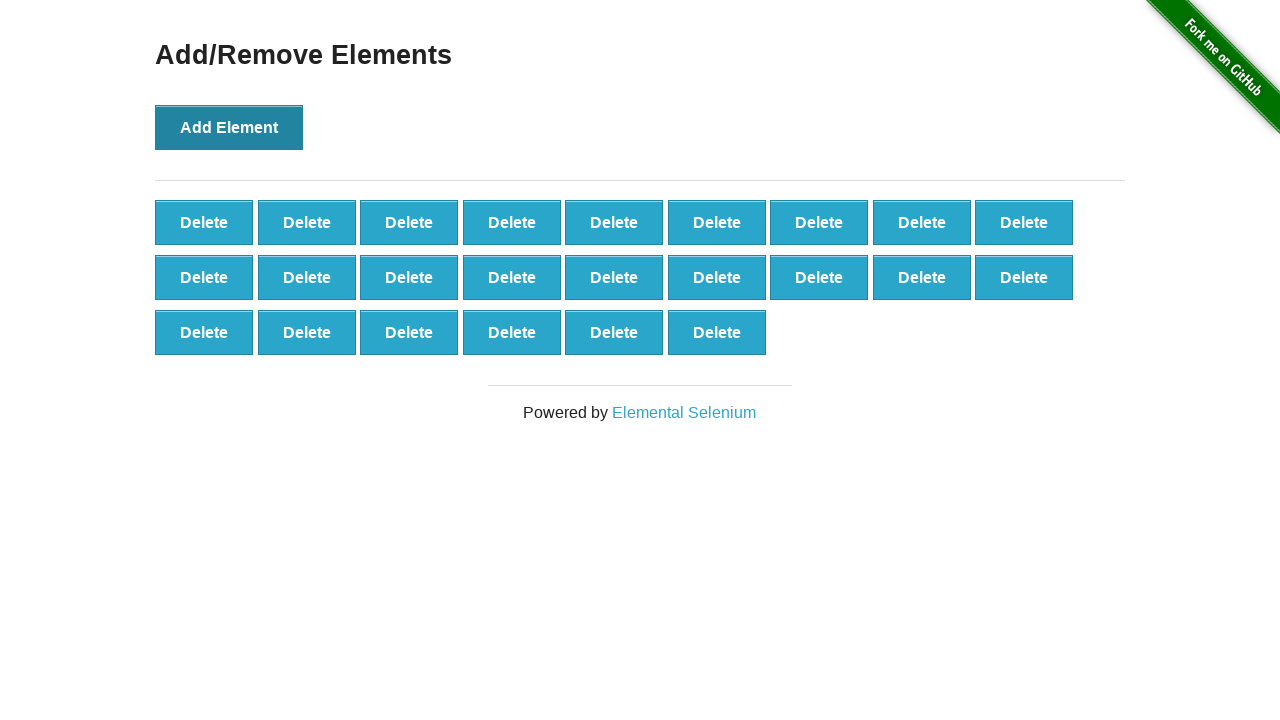

Clicked Add Element button (iteration 25/100) at (229, 127) on xpath=//button[text()='Add Element']
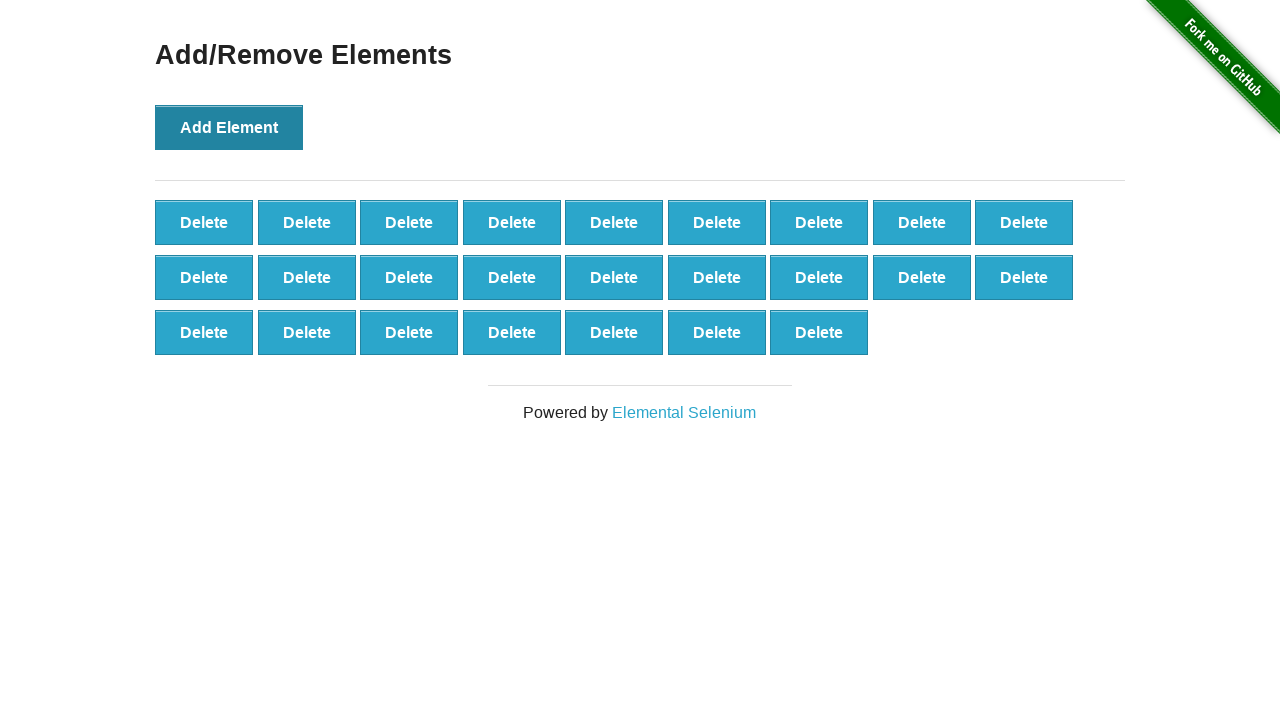

Clicked Add Element button (iteration 26/100) at (229, 127) on xpath=//button[text()='Add Element']
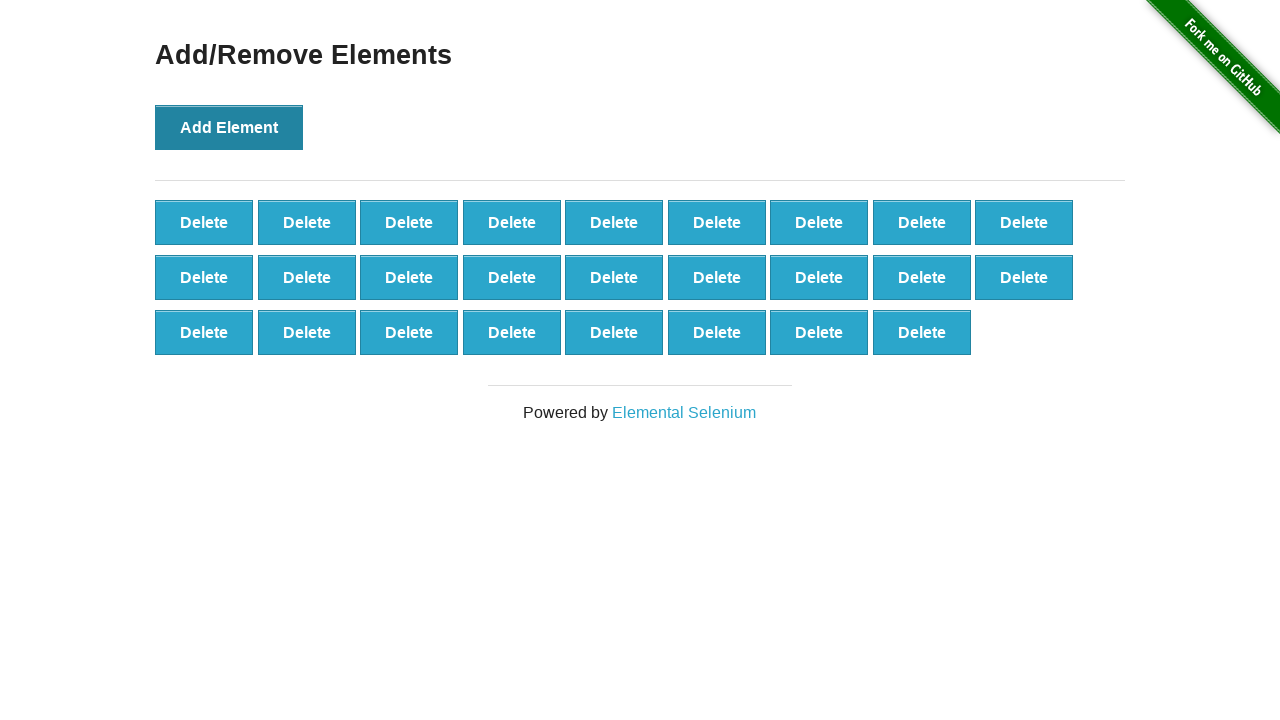

Clicked Add Element button (iteration 27/100) at (229, 127) on xpath=//button[text()='Add Element']
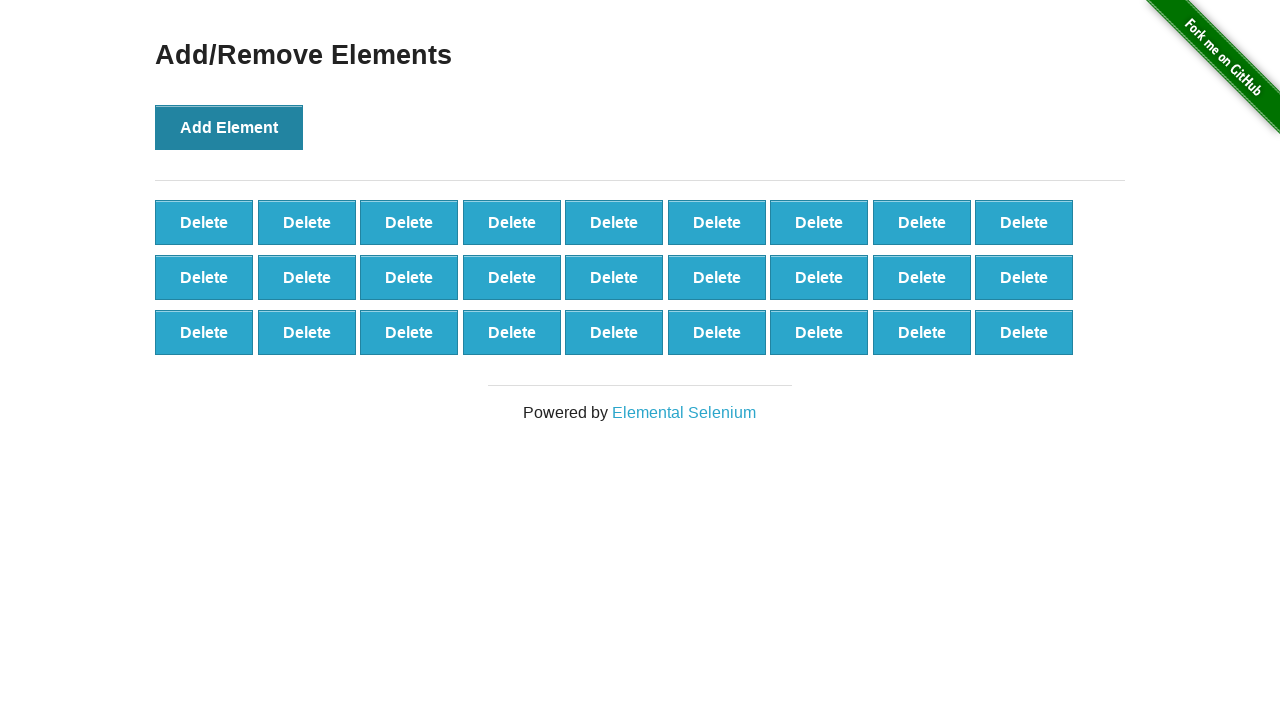

Clicked Add Element button (iteration 28/100) at (229, 127) on xpath=//button[text()='Add Element']
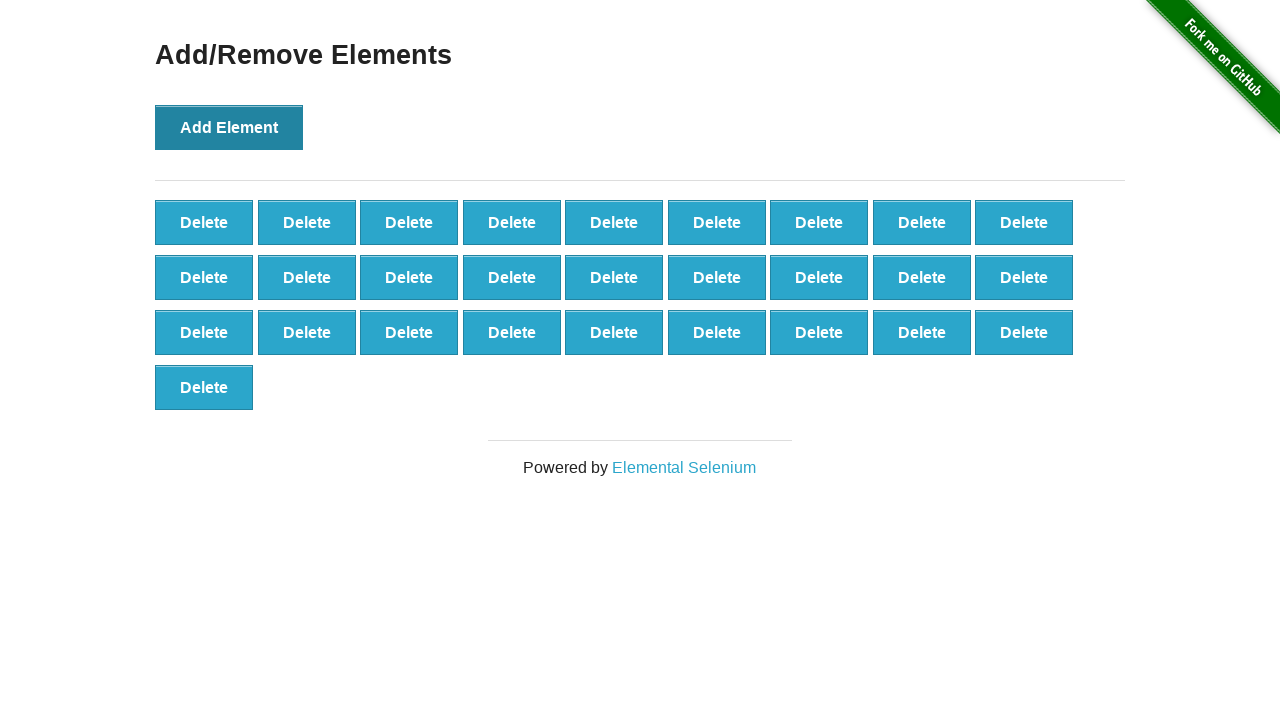

Clicked Add Element button (iteration 29/100) at (229, 127) on xpath=//button[text()='Add Element']
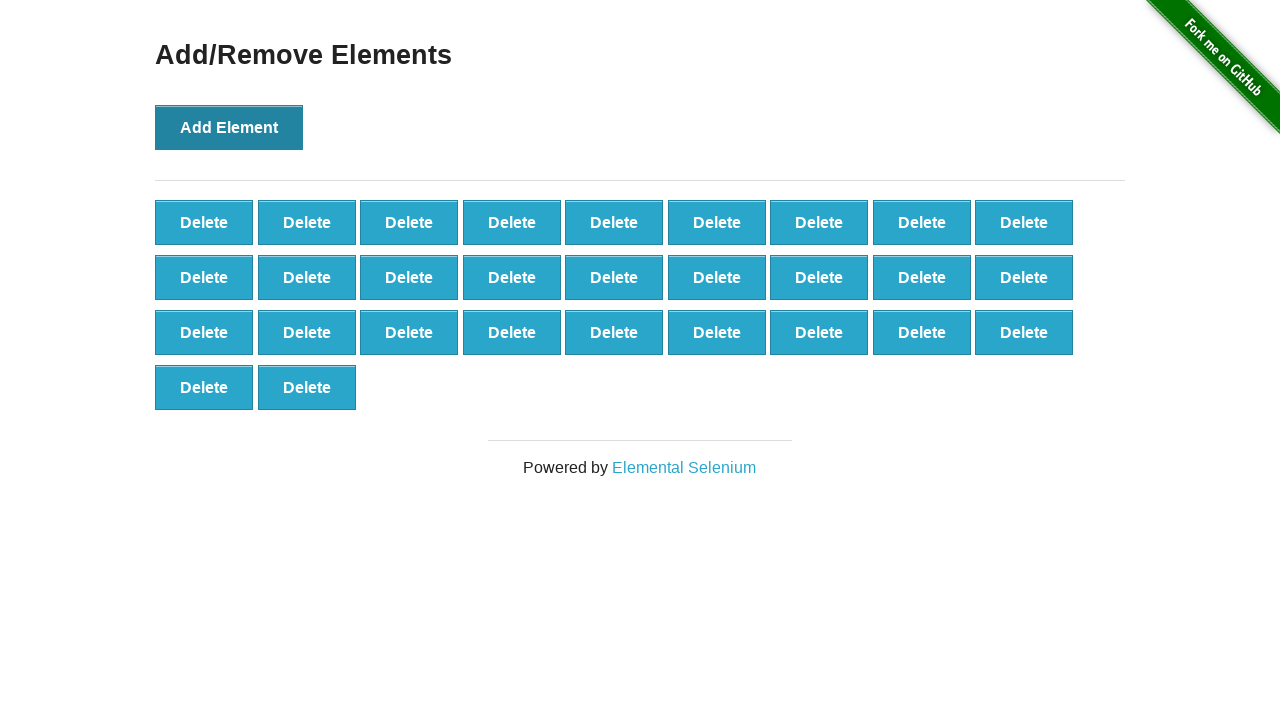

Clicked Add Element button (iteration 30/100) at (229, 127) on xpath=//button[text()='Add Element']
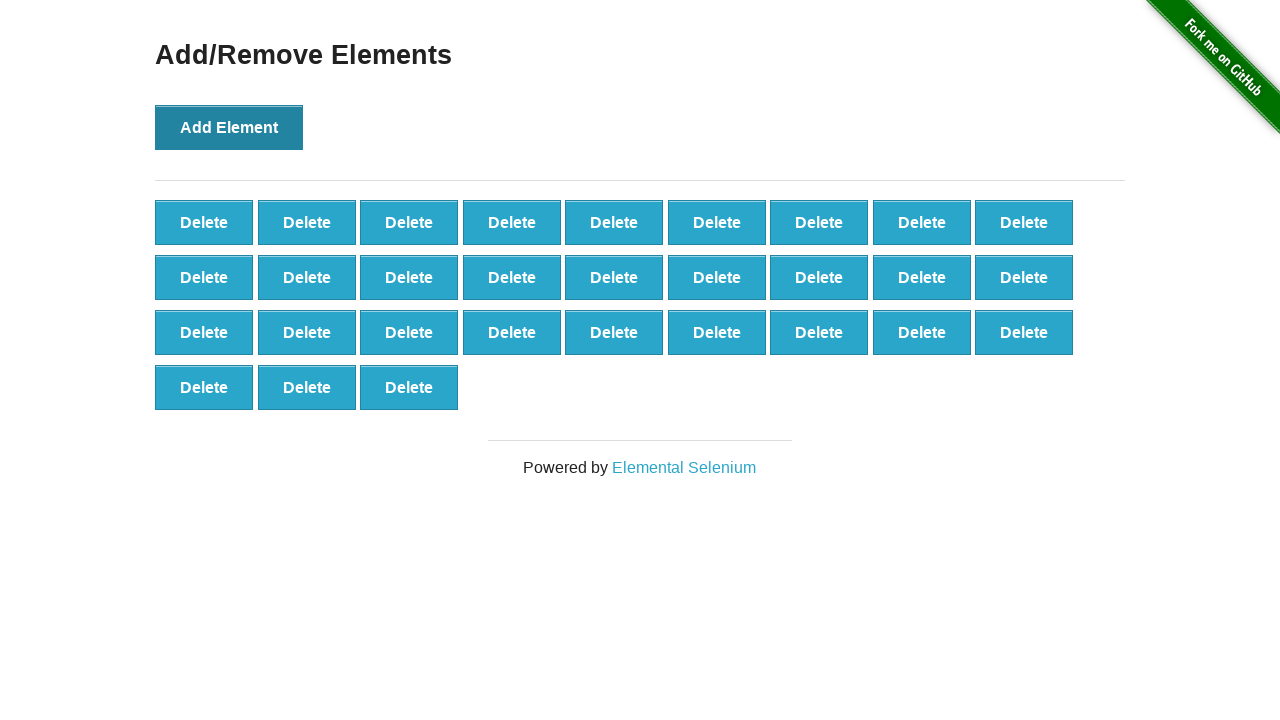

Clicked Add Element button (iteration 31/100) at (229, 127) on xpath=//button[text()='Add Element']
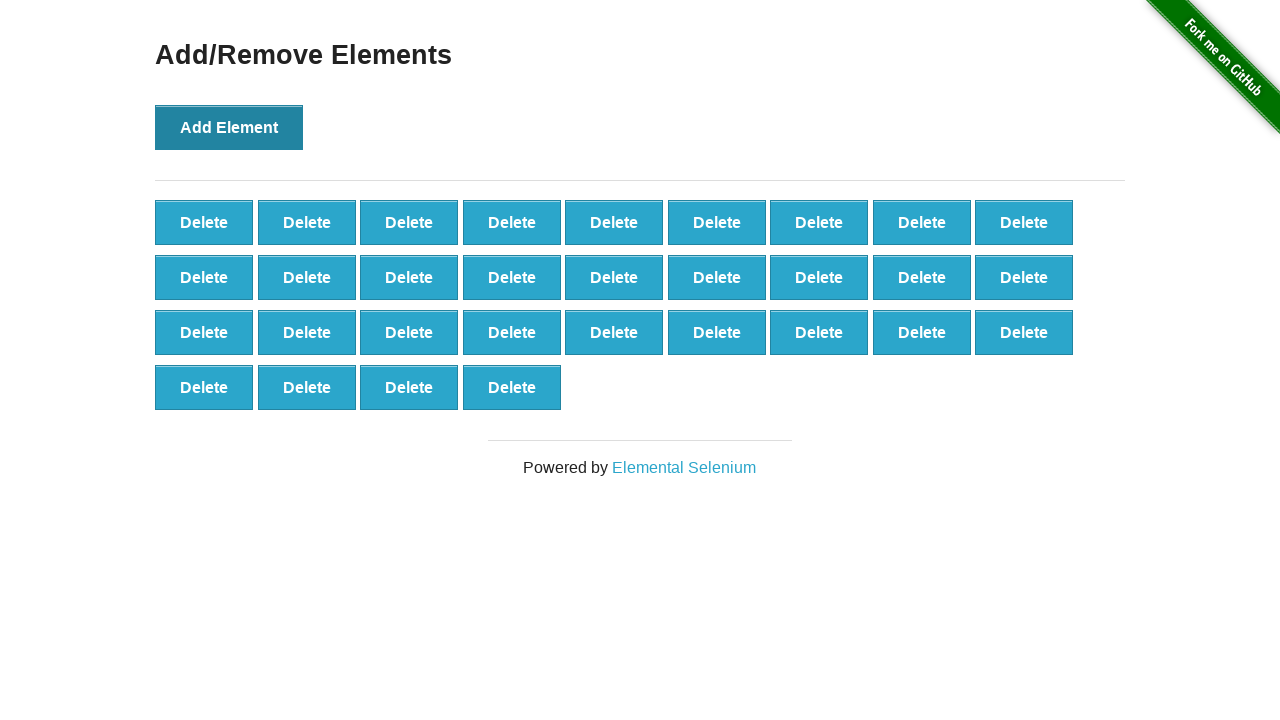

Clicked Add Element button (iteration 32/100) at (229, 127) on xpath=//button[text()='Add Element']
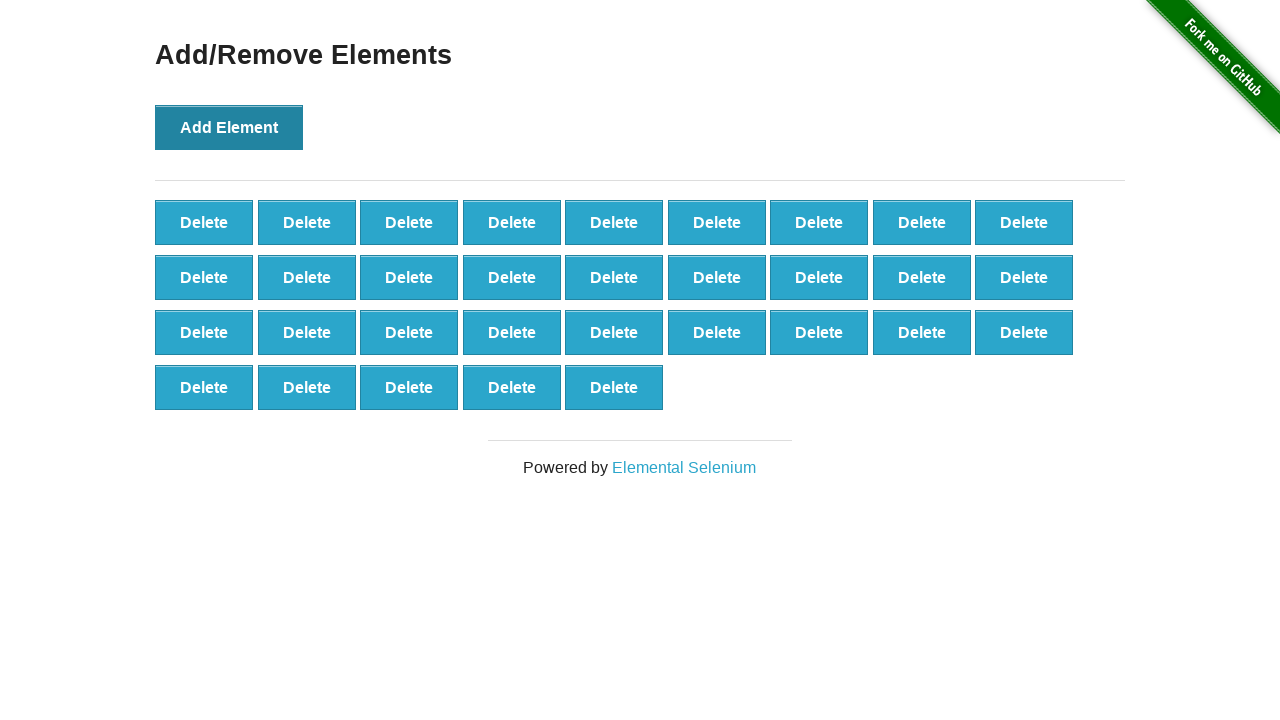

Clicked Add Element button (iteration 33/100) at (229, 127) on xpath=//button[text()='Add Element']
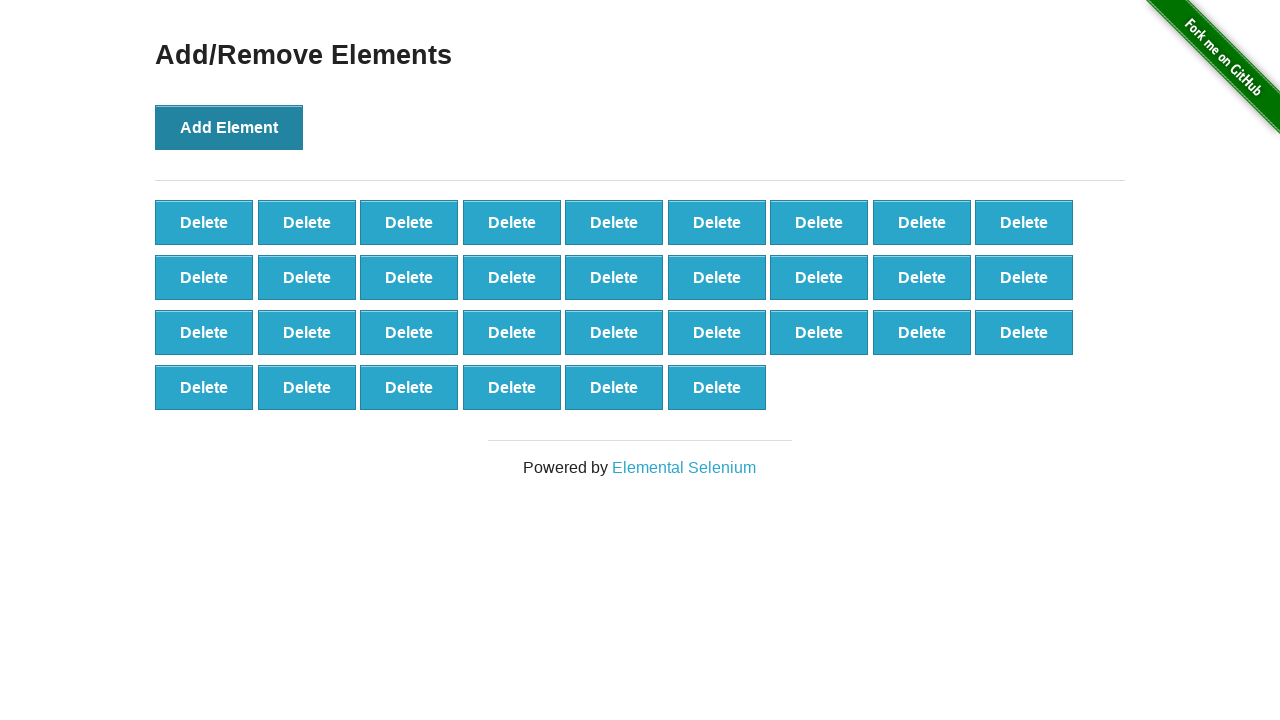

Clicked Add Element button (iteration 34/100) at (229, 127) on xpath=//button[text()='Add Element']
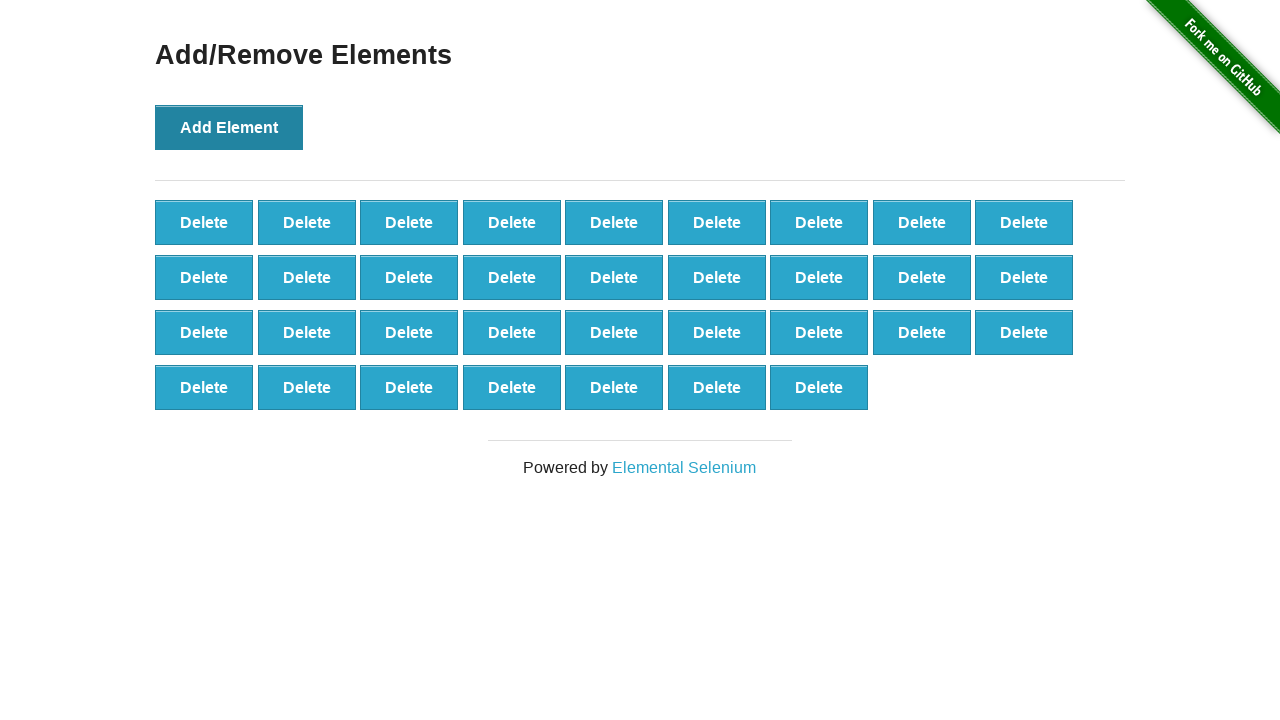

Clicked Add Element button (iteration 35/100) at (229, 127) on xpath=//button[text()='Add Element']
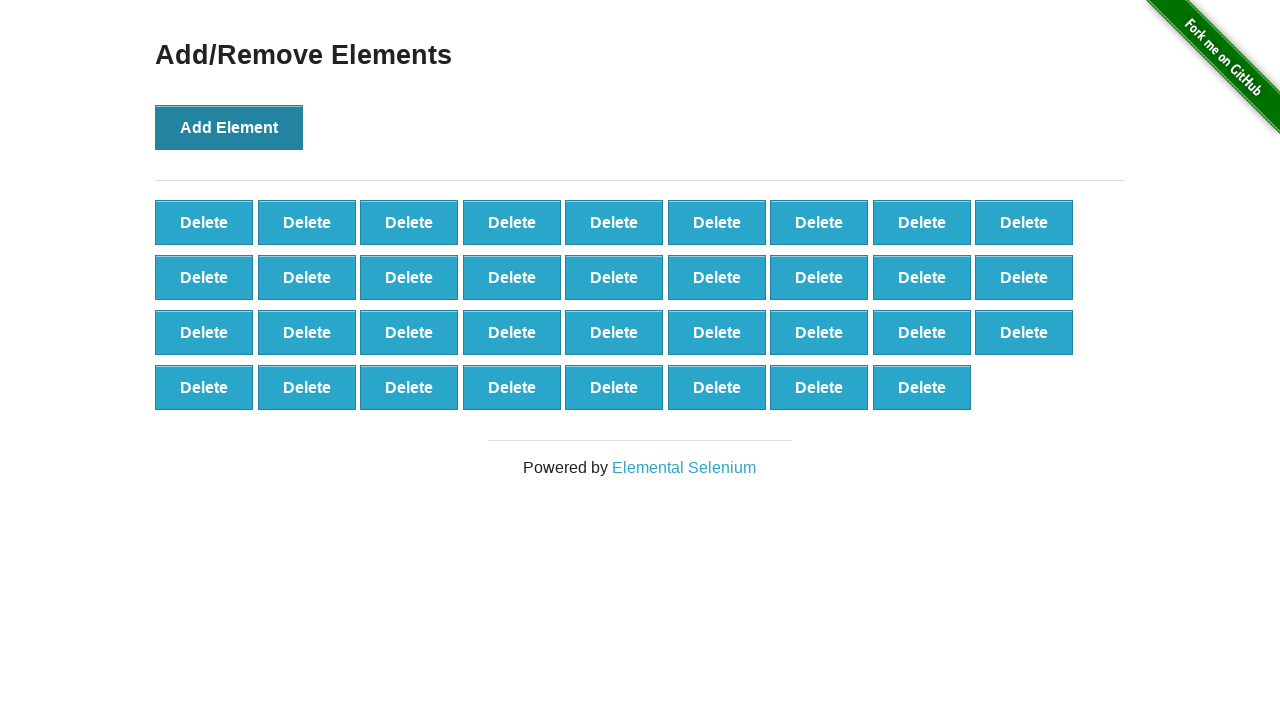

Clicked Add Element button (iteration 36/100) at (229, 127) on xpath=//button[text()='Add Element']
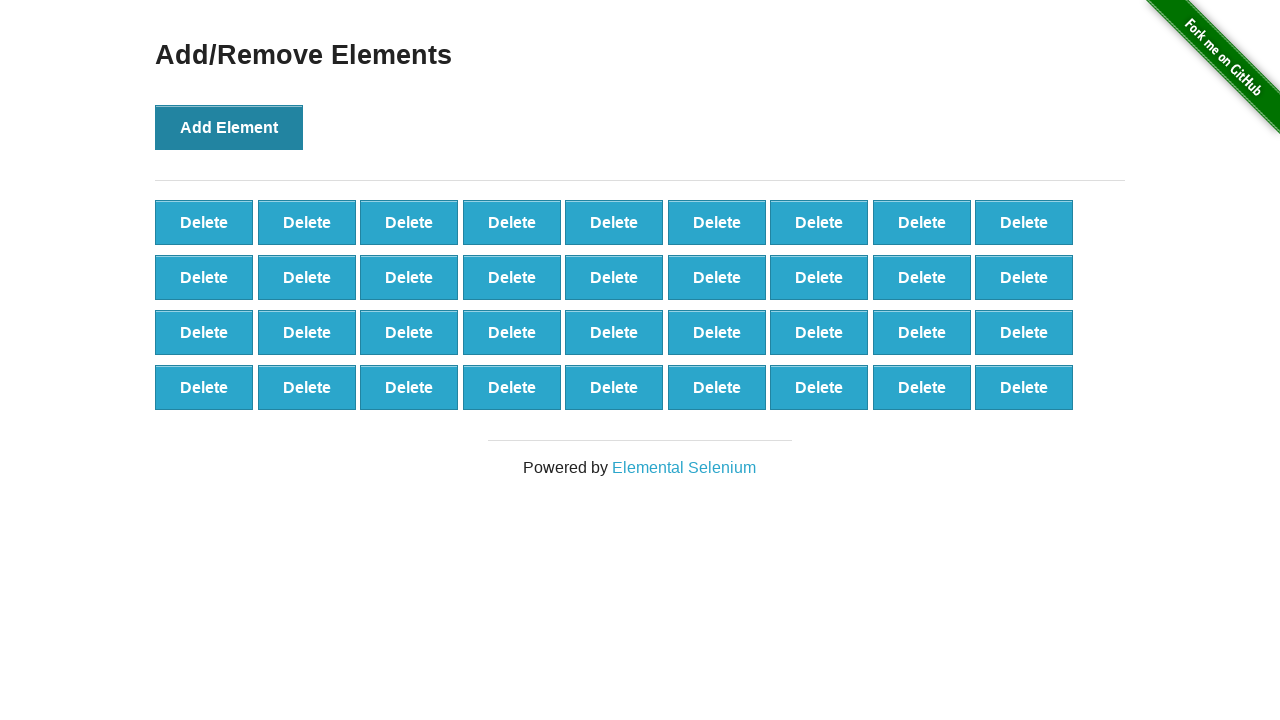

Clicked Add Element button (iteration 37/100) at (229, 127) on xpath=//button[text()='Add Element']
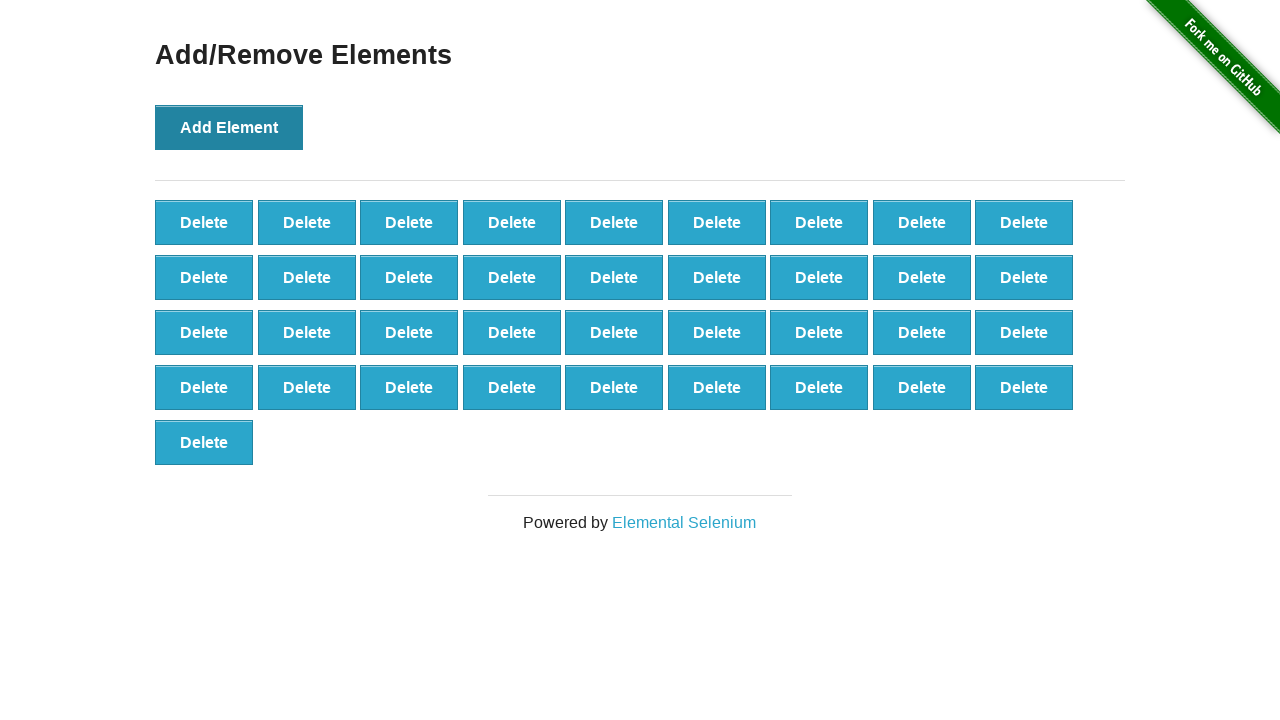

Clicked Add Element button (iteration 38/100) at (229, 127) on xpath=//button[text()='Add Element']
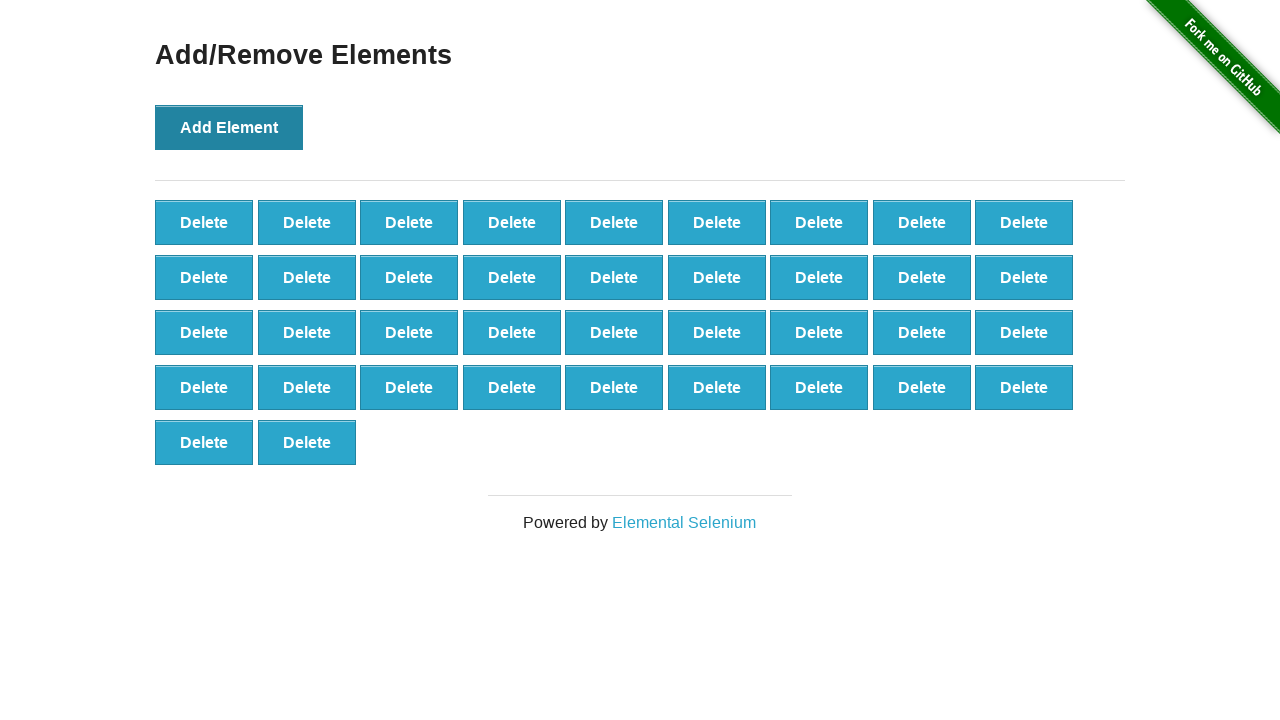

Clicked Add Element button (iteration 39/100) at (229, 127) on xpath=//button[text()='Add Element']
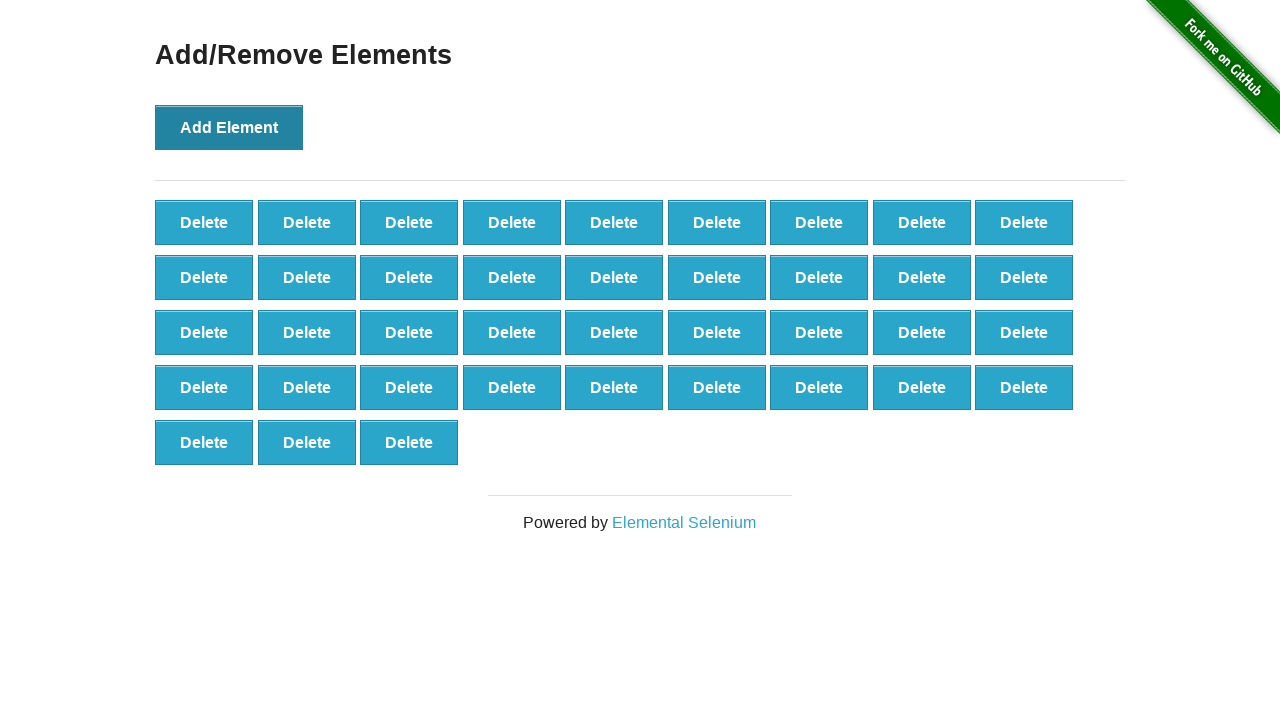

Clicked Add Element button (iteration 40/100) at (229, 127) on xpath=//button[text()='Add Element']
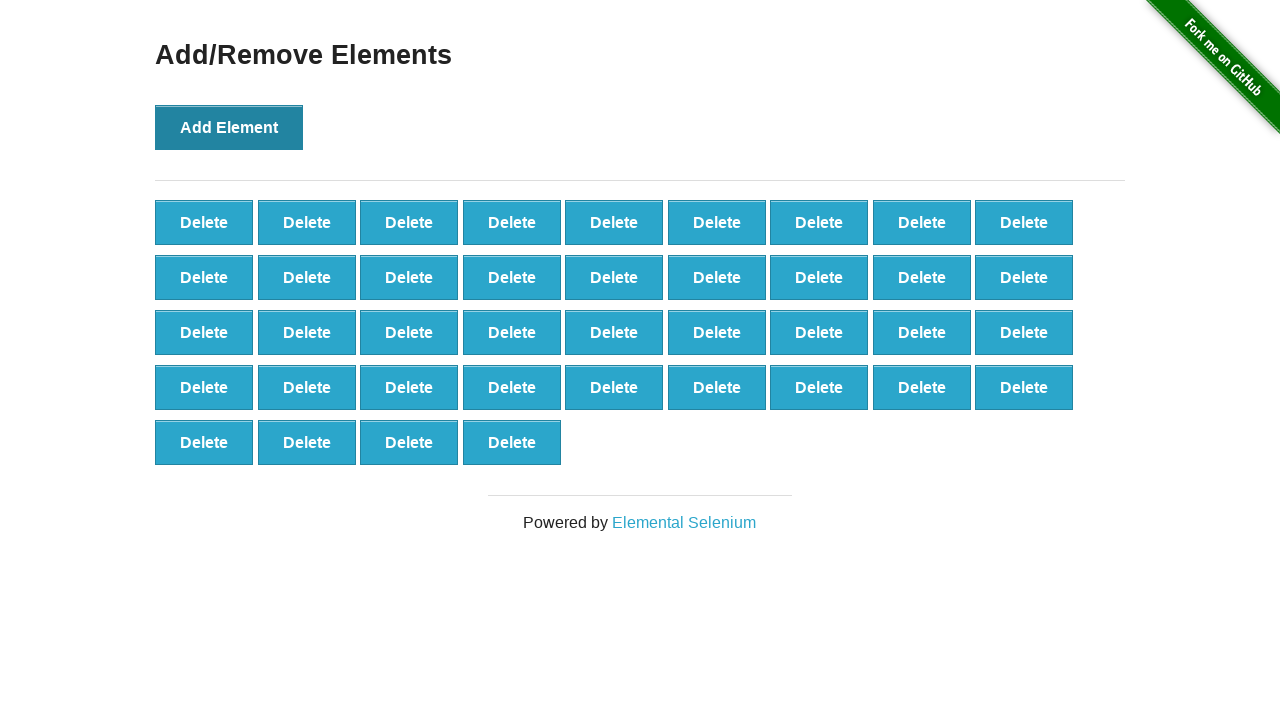

Clicked Add Element button (iteration 41/100) at (229, 127) on xpath=//button[text()='Add Element']
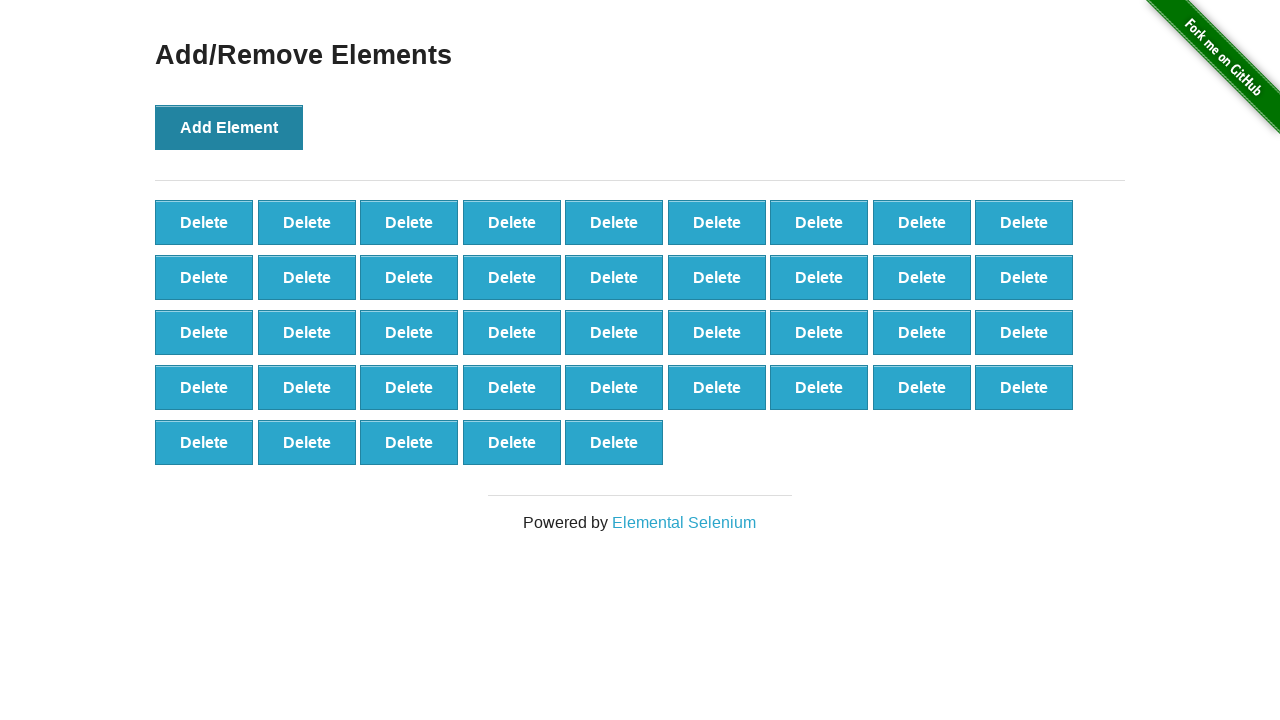

Clicked Add Element button (iteration 42/100) at (229, 127) on xpath=//button[text()='Add Element']
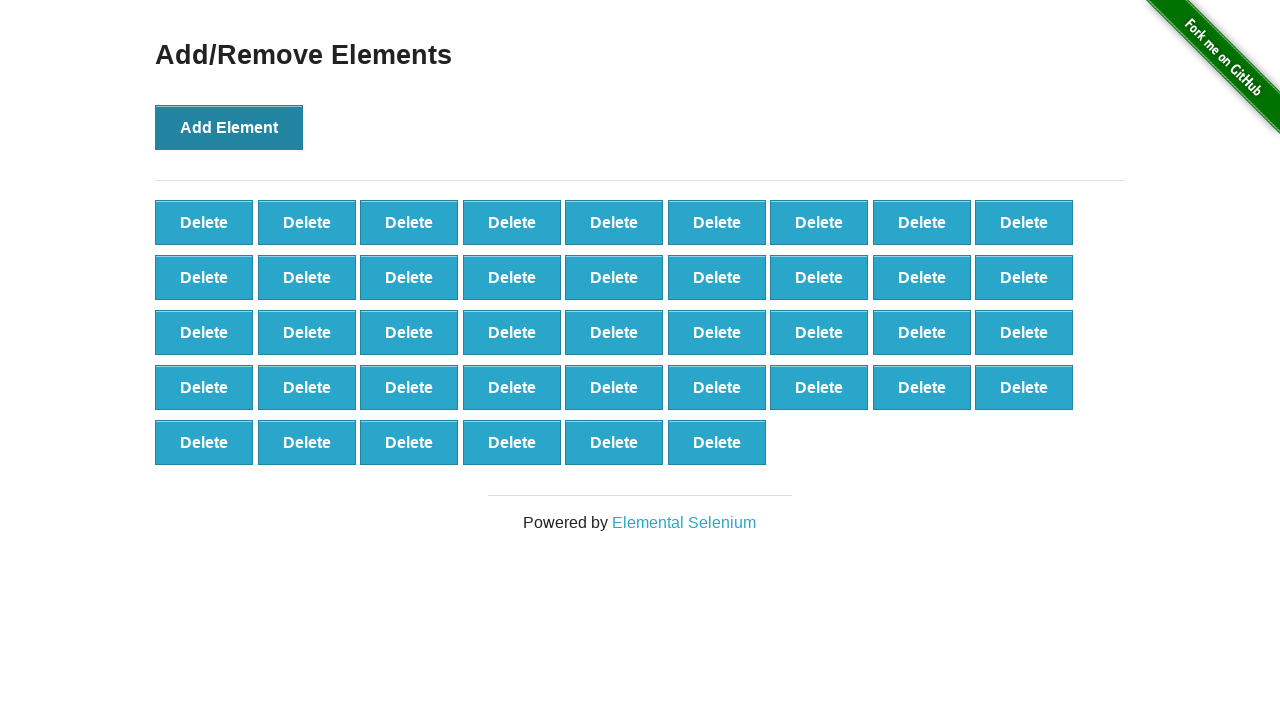

Clicked Add Element button (iteration 43/100) at (229, 127) on xpath=//button[text()='Add Element']
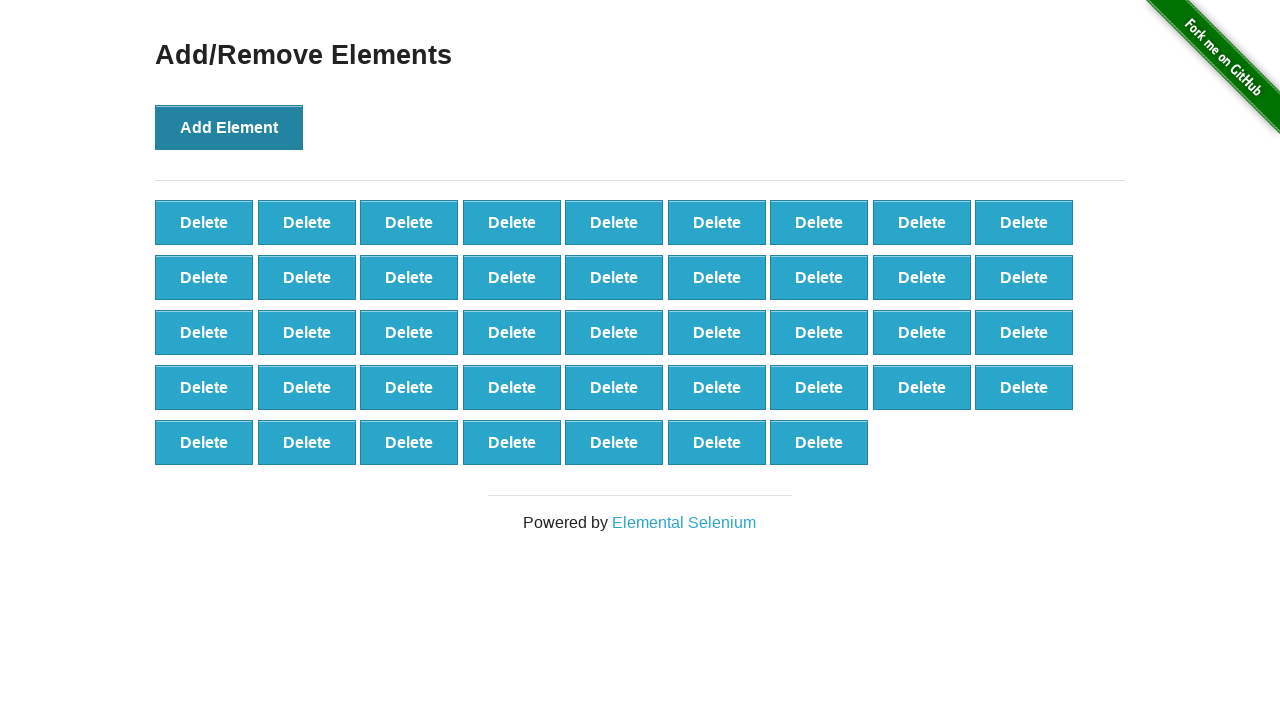

Clicked Add Element button (iteration 44/100) at (229, 127) on xpath=//button[text()='Add Element']
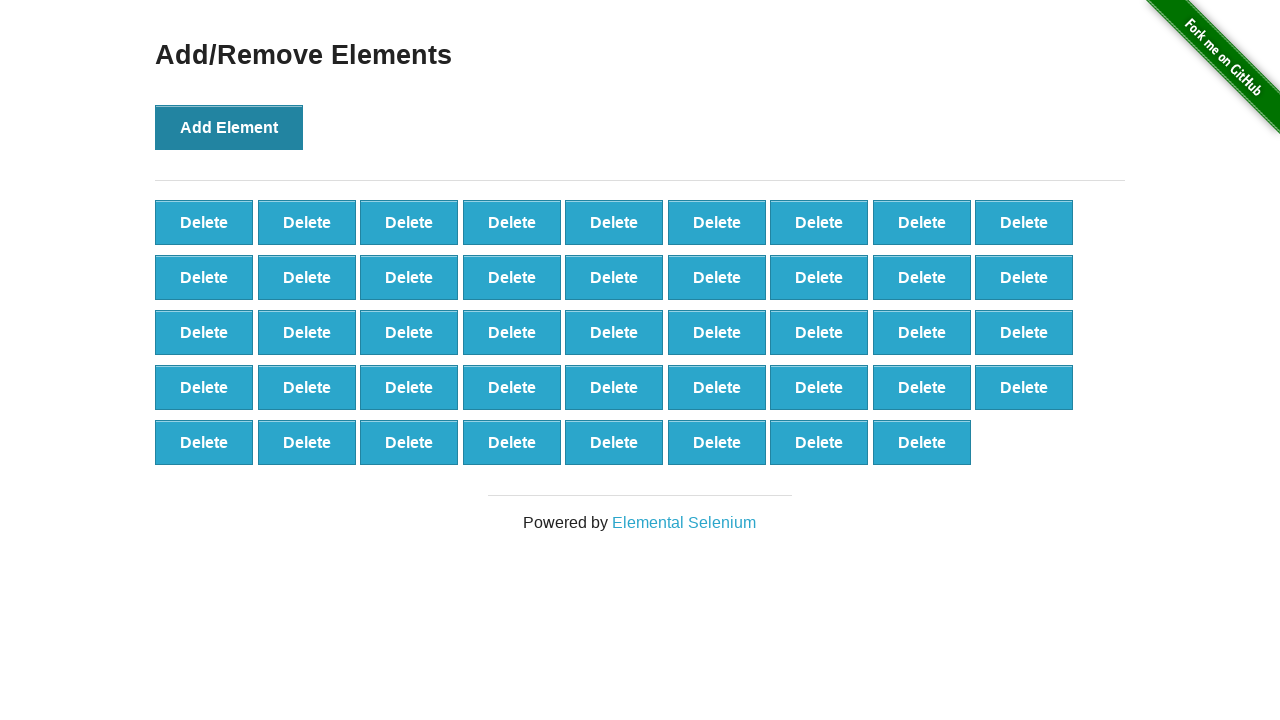

Clicked Add Element button (iteration 45/100) at (229, 127) on xpath=//button[text()='Add Element']
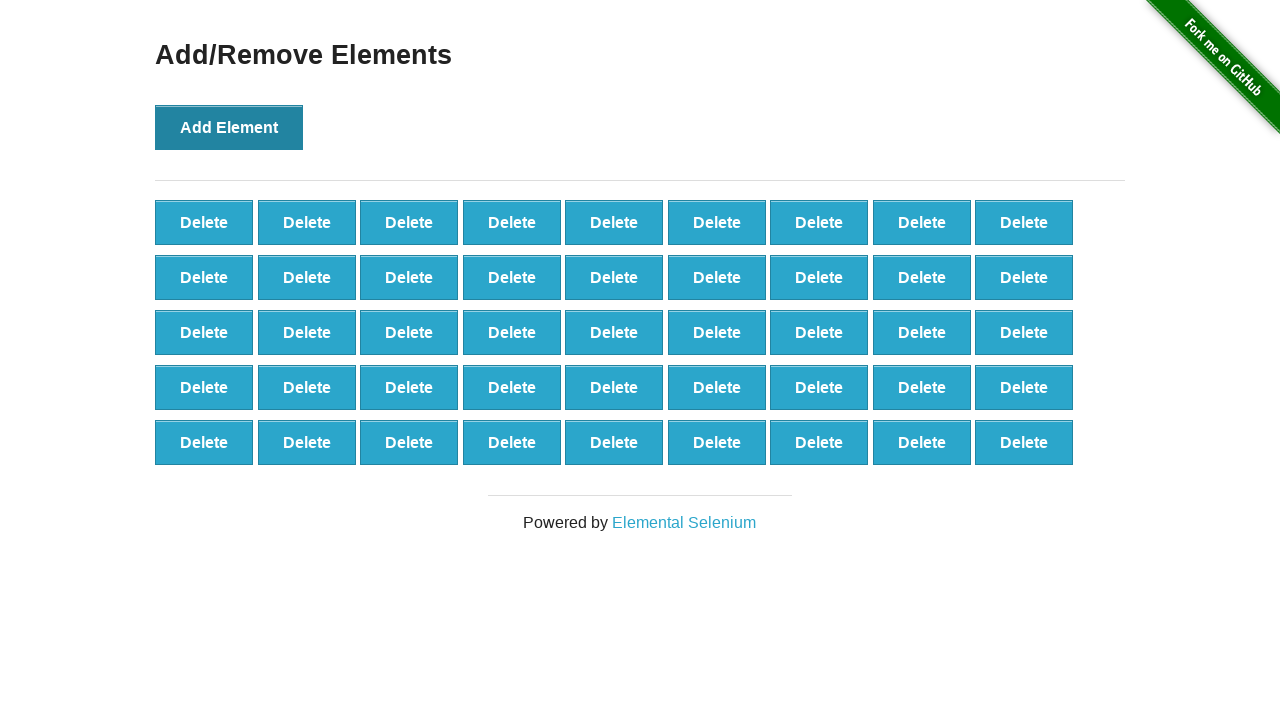

Clicked Add Element button (iteration 46/100) at (229, 127) on xpath=//button[text()='Add Element']
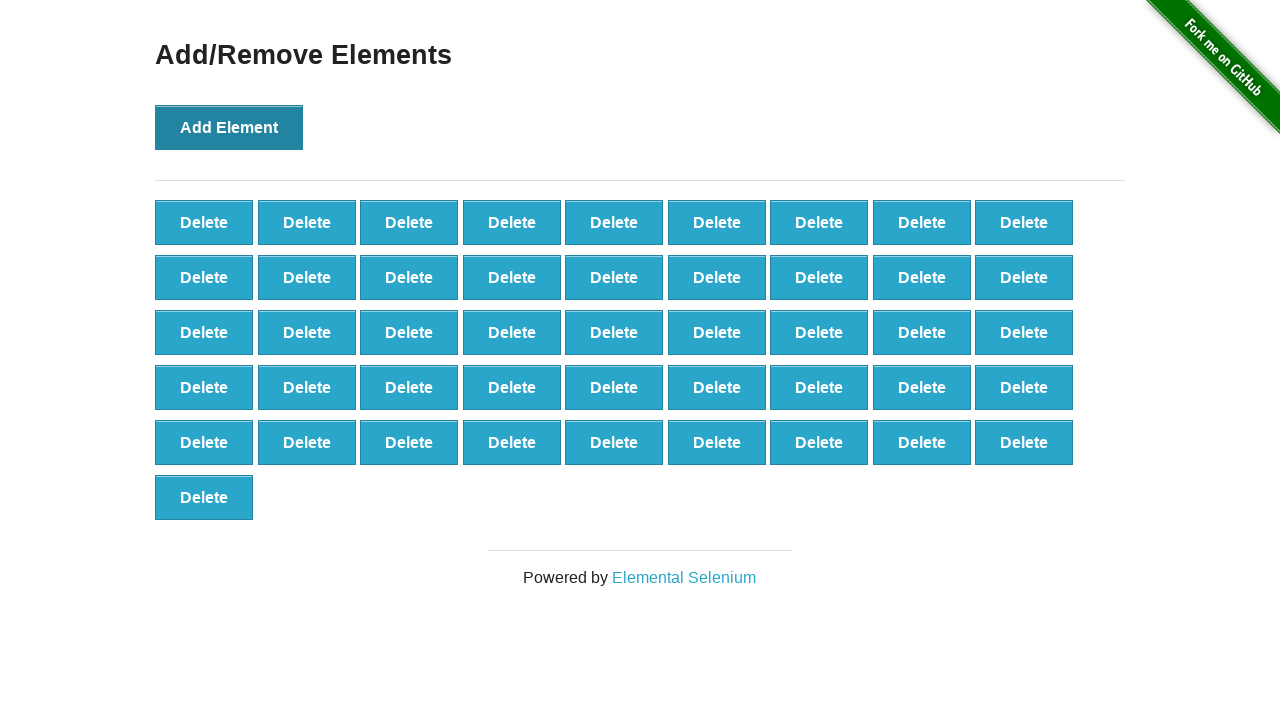

Clicked Add Element button (iteration 47/100) at (229, 127) on xpath=//button[text()='Add Element']
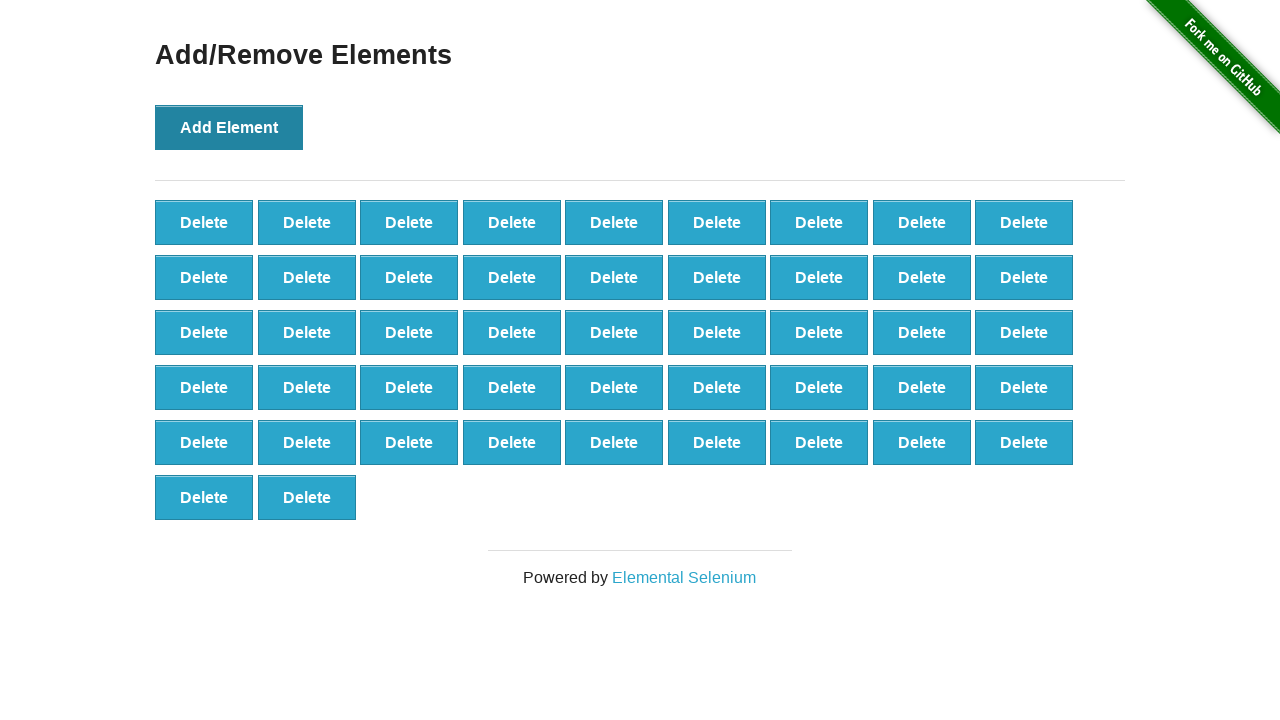

Clicked Add Element button (iteration 48/100) at (229, 127) on xpath=//button[text()='Add Element']
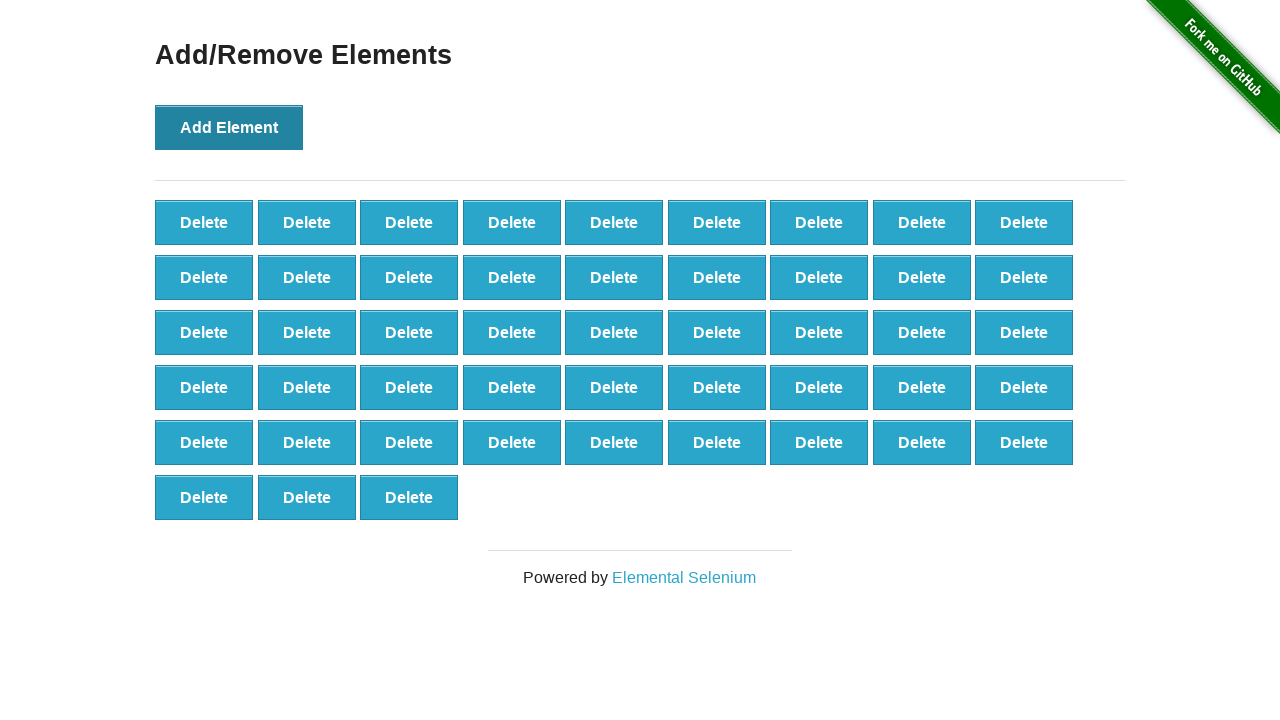

Clicked Add Element button (iteration 49/100) at (229, 127) on xpath=//button[text()='Add Element']
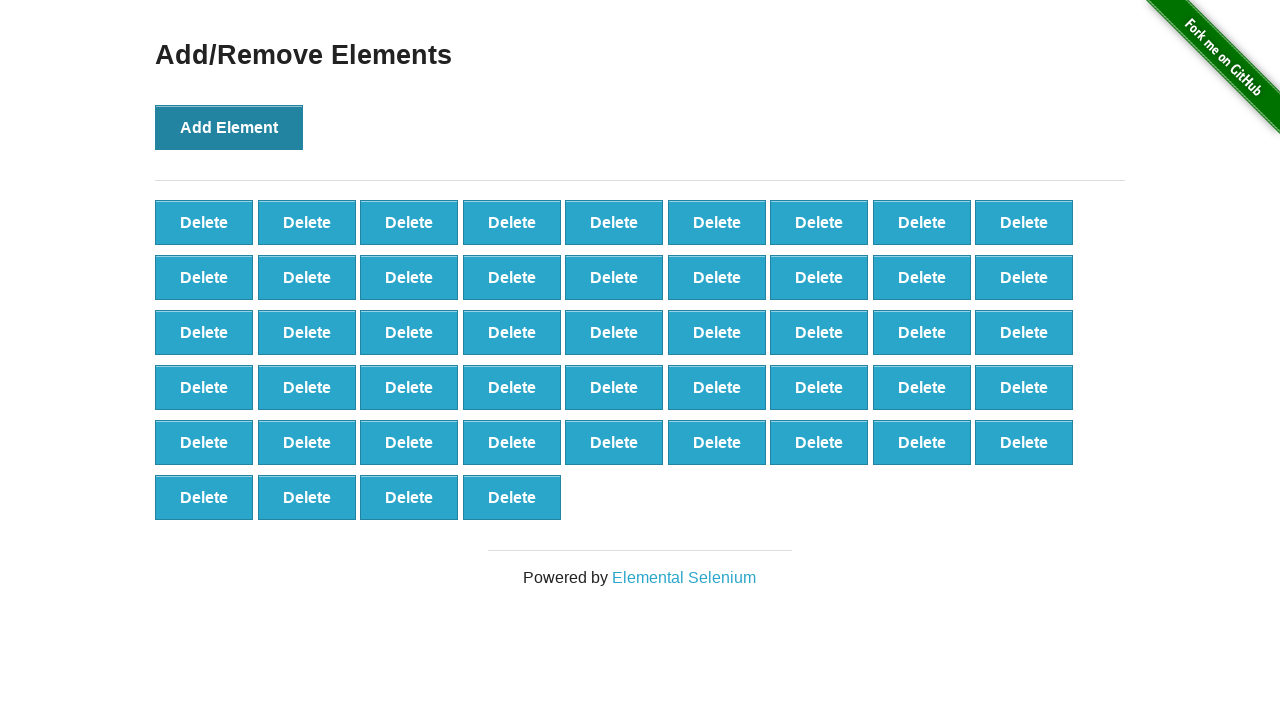

Clicked Add Element button (iteration 50/100) at (229, 127) on xpath=//button[text()='Add Element']
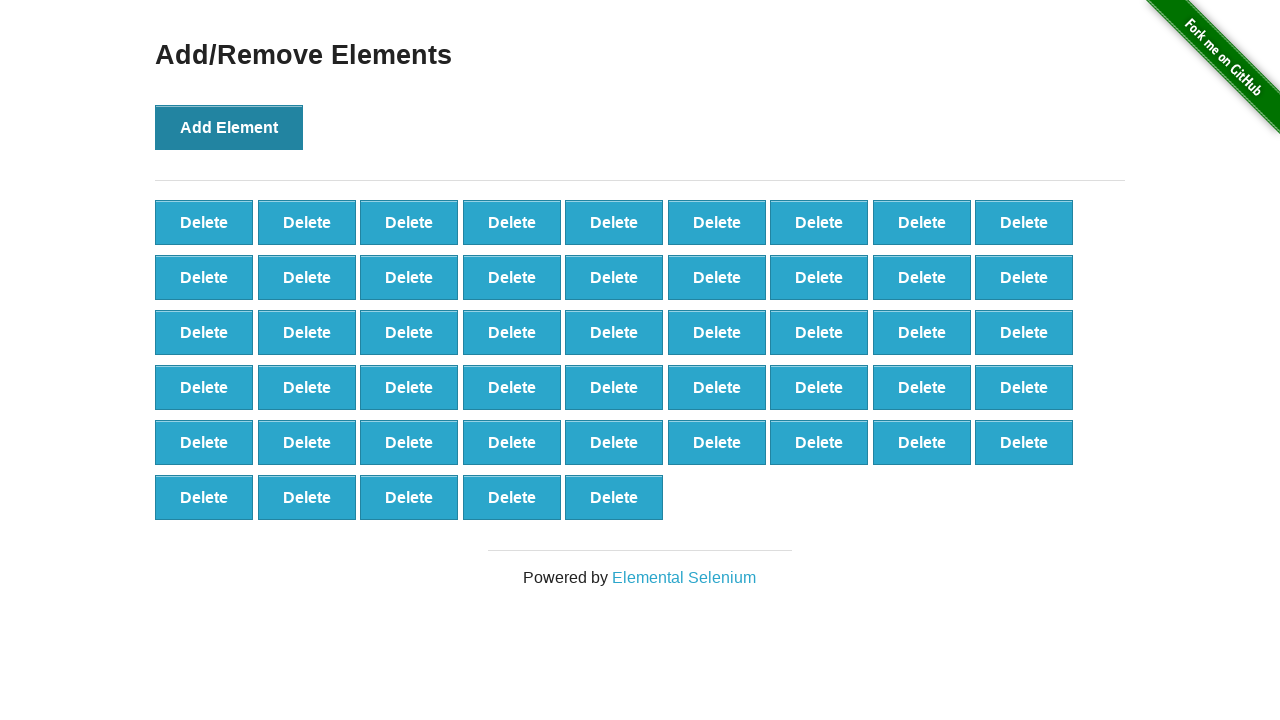

Clicked Add Element button (iteration 51/100) at (229, 127) on xpath=//button[text()='Add Element']
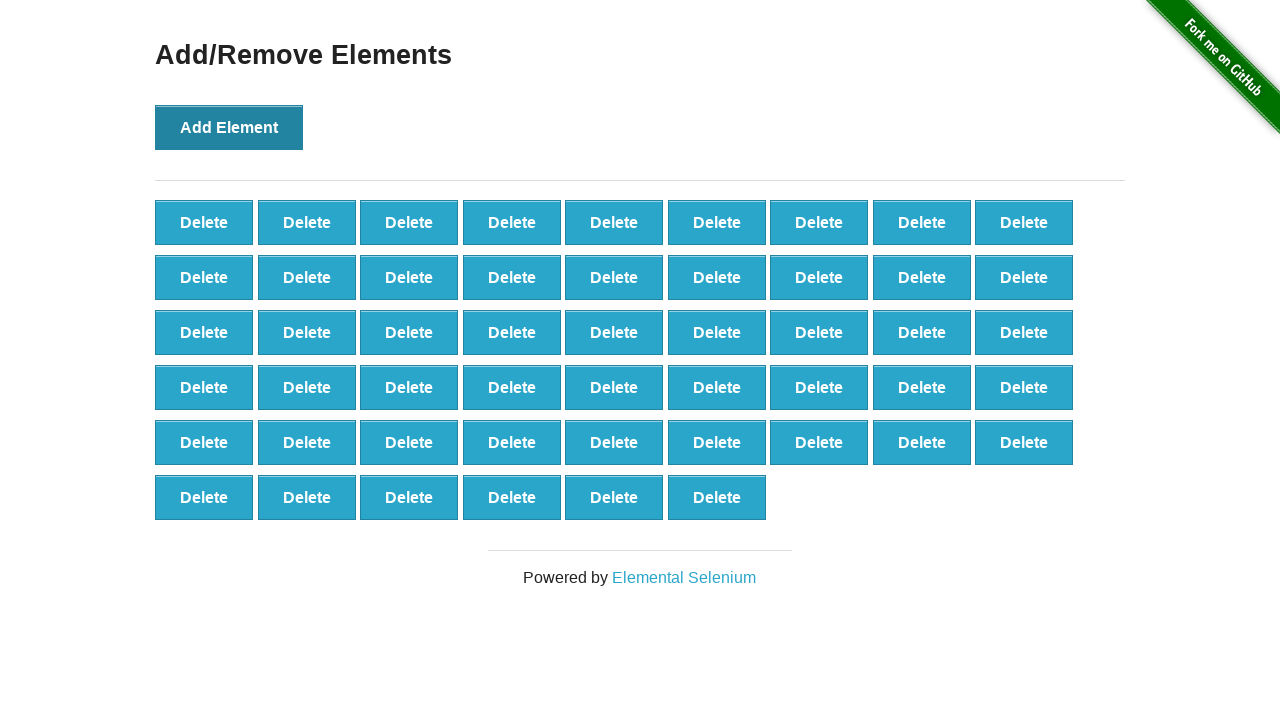

Clicked Add Element button (iteration 52/100) at (229, 127) on xpath=//button[text()='Add Element']
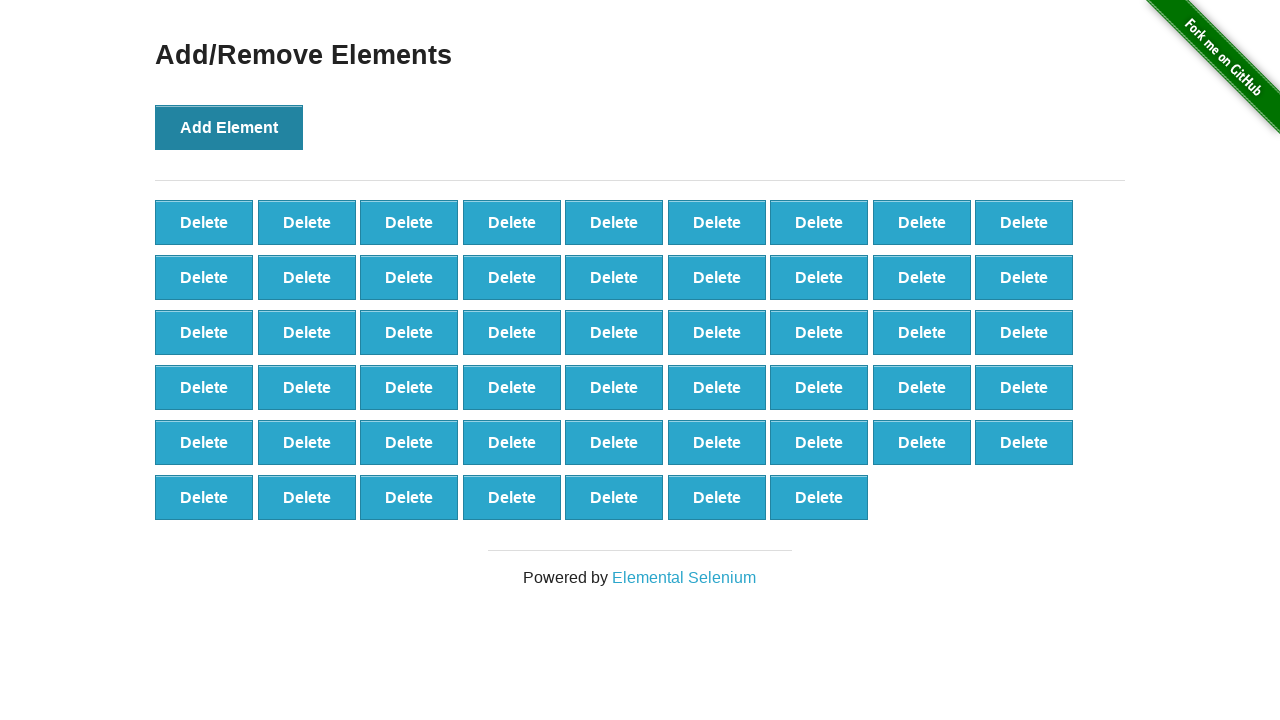

Clicked Add Element button (iteration 53/100) at (229, 127) on xpath=//button[text()='Add Element']
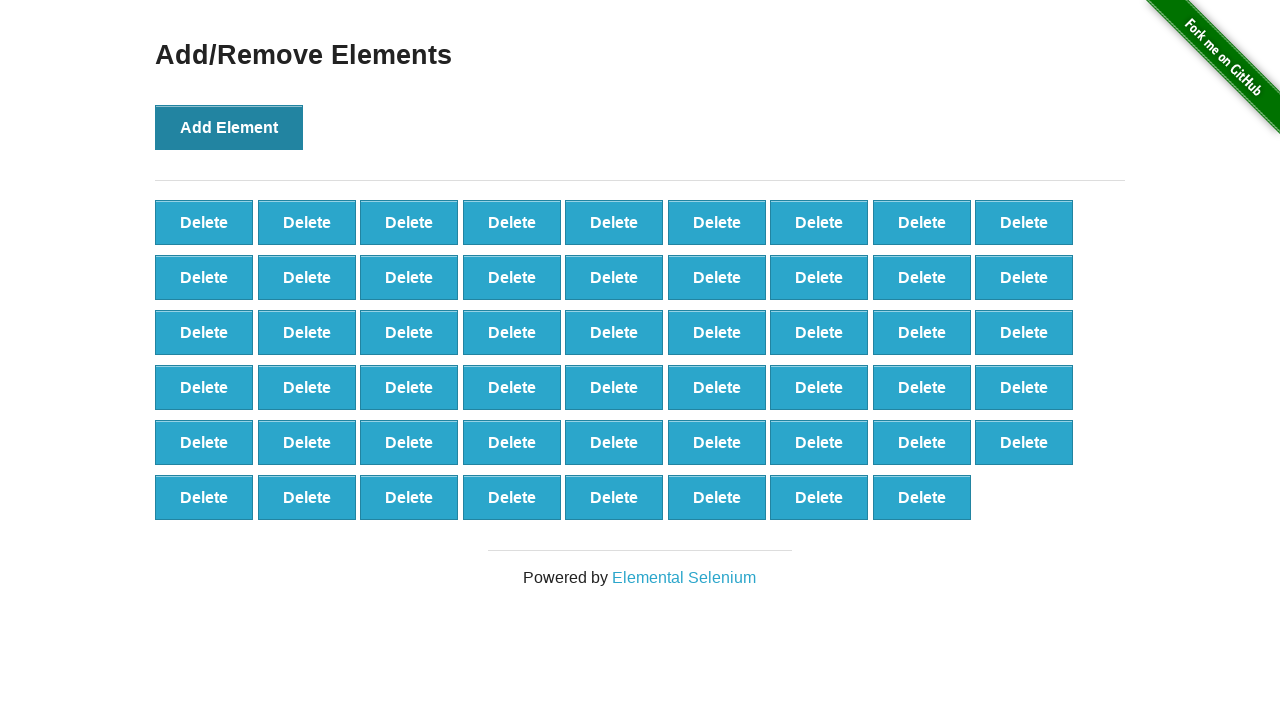

Clicked Add Element button (iteration 54/100) at (229, 127) on xpath=//button[text()='Add Element']
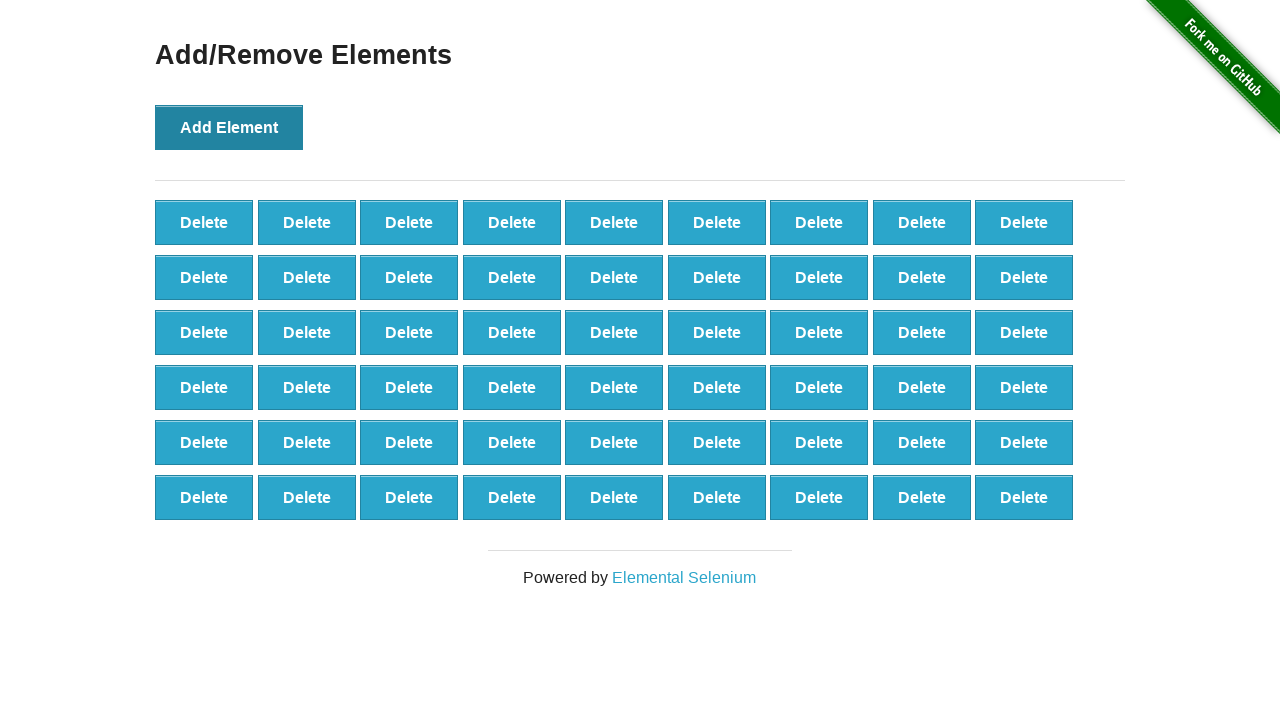

Clicked Add Element button (iteration 55/100) at (229, 127) on xpath=//button[text()='Add Element']
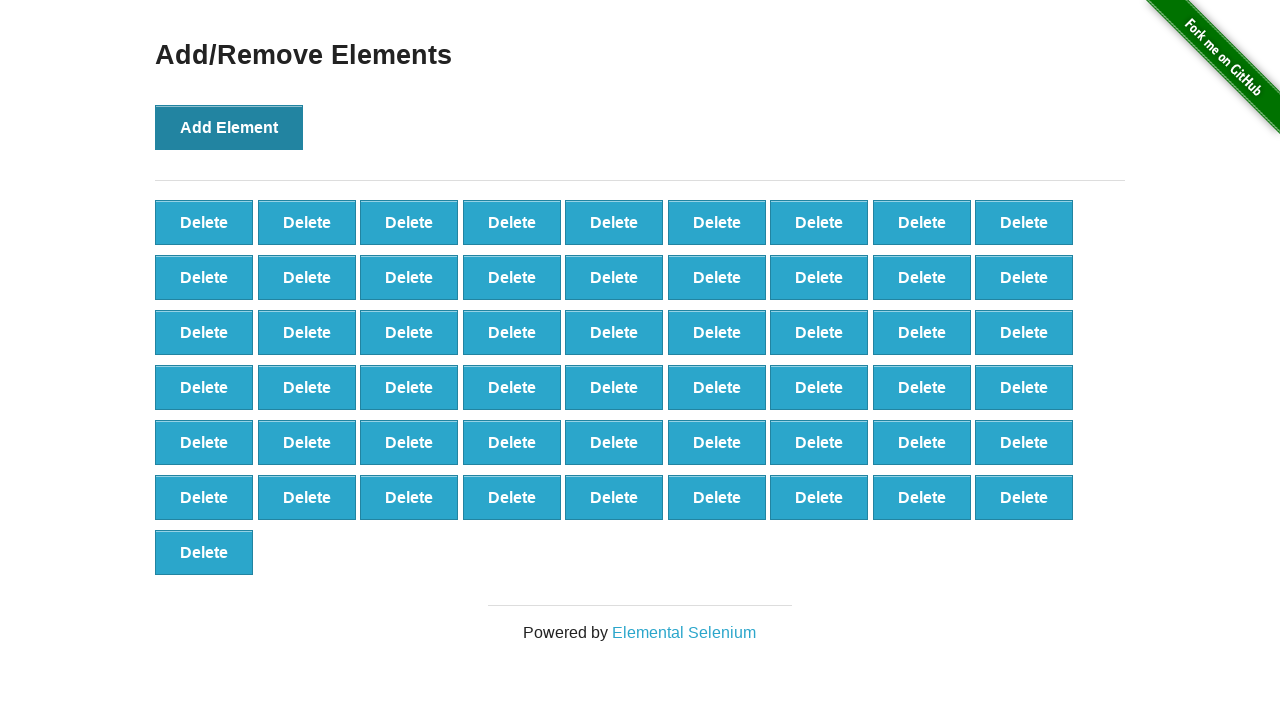

Clicked Add Element button (iteration 56/100) at (229, 127) on xpath=//button[text()='Add Element']
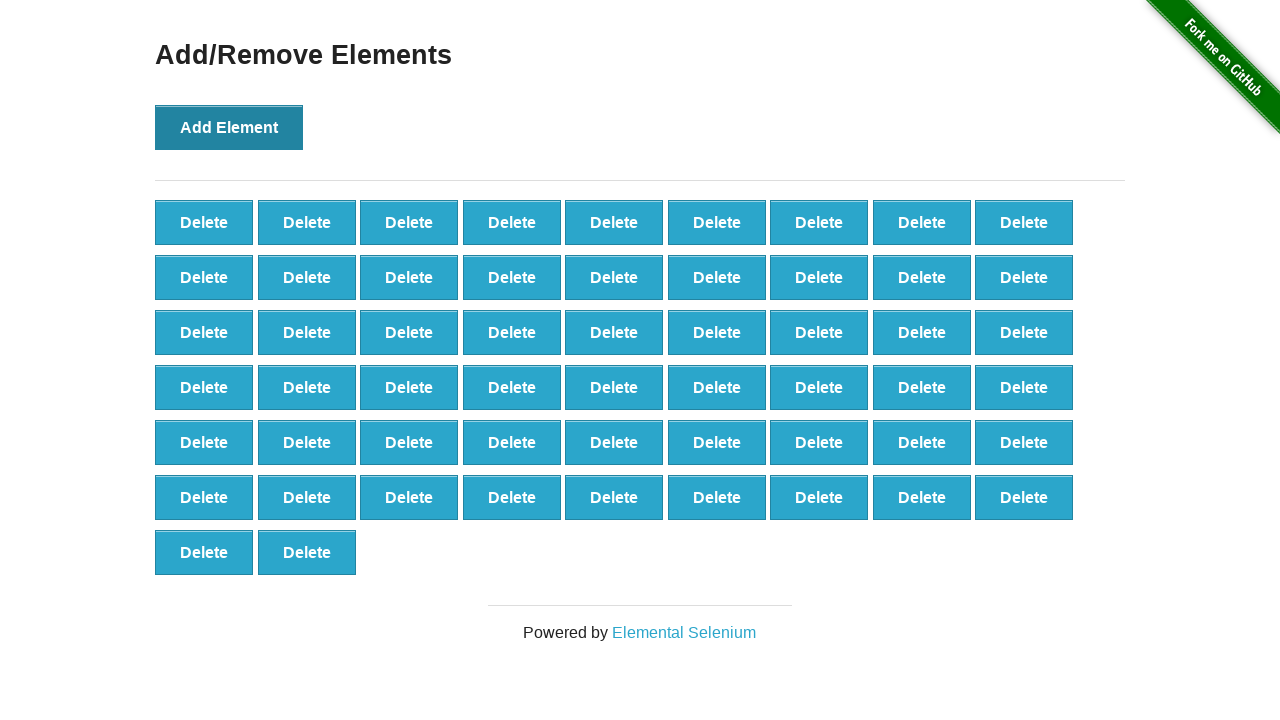

Clicked Add Element button (iteration 57/100) at (229, 127) on xpath=//button[text()='Add Element']
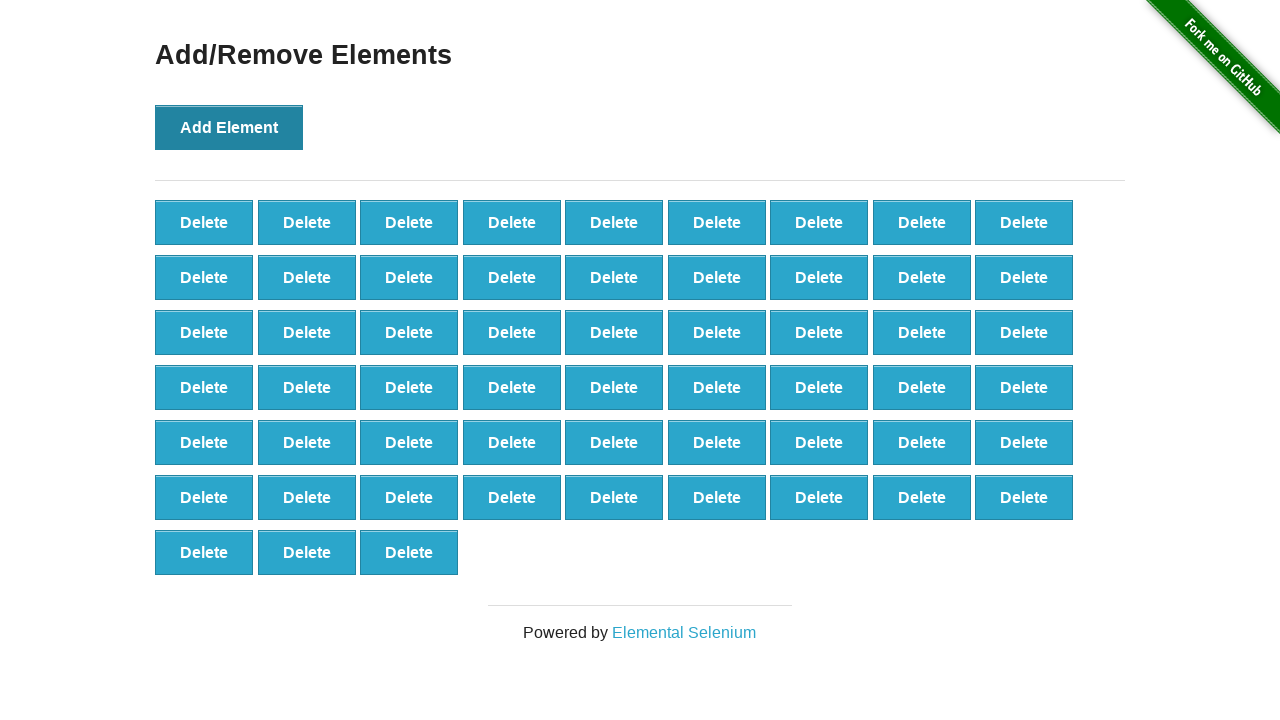

Clicked Add Element button (iteration 58/100) at (229, 127) on xpath=//button[text()='Add Element']
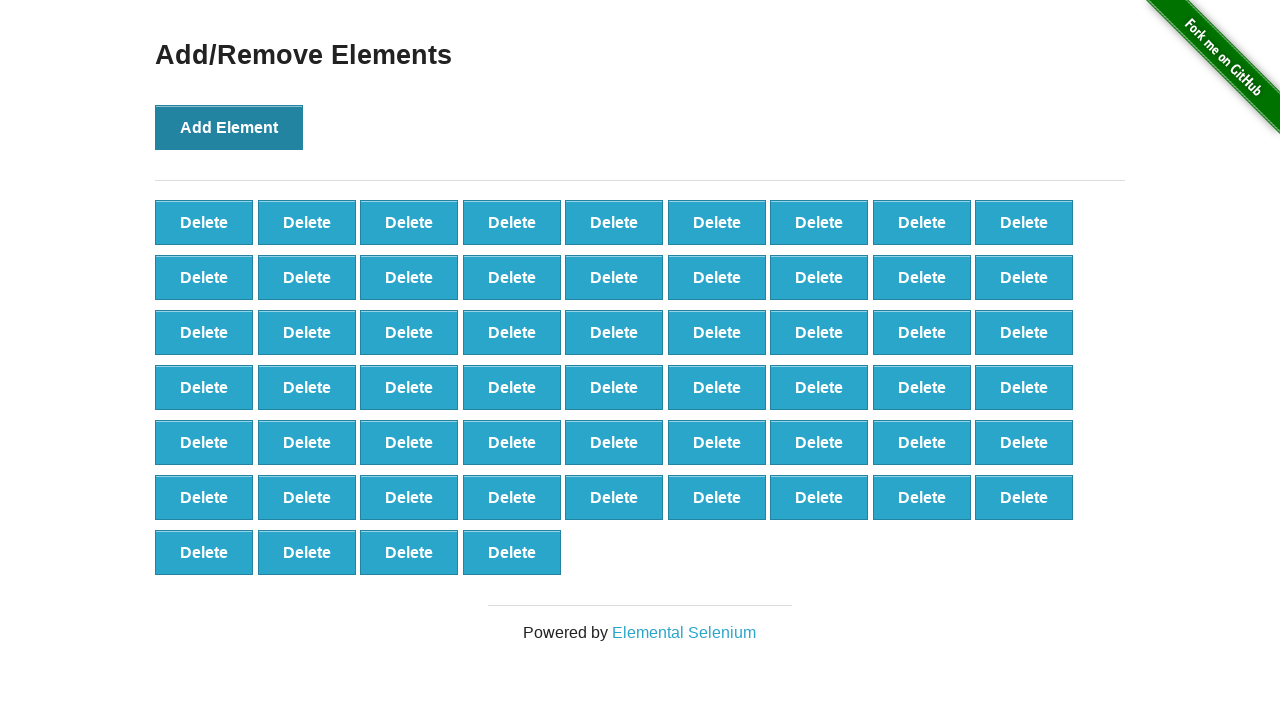

Clicked Add Element button (iteration 59/100) at (229, 127) on xpath=//button[text()='Add Element']
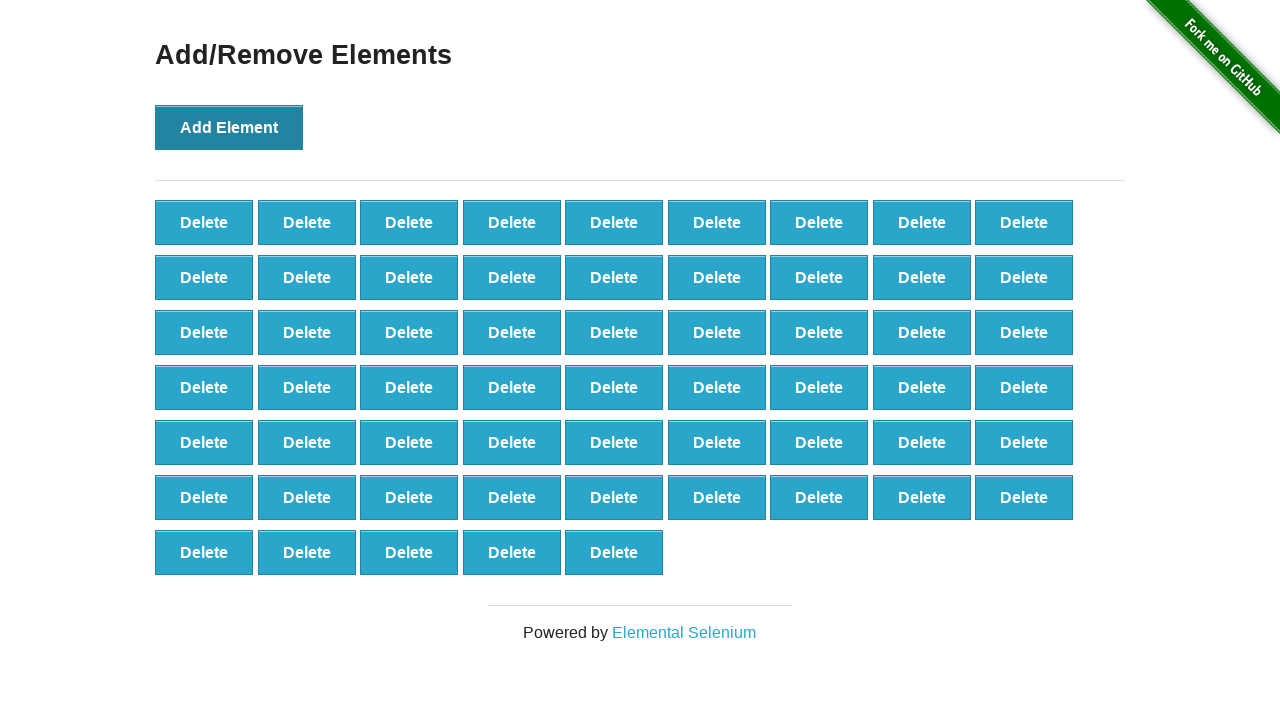

Clicked Add Element button (iteration 60/100) at (229, 127) on xpath=//button[text()='Add Element']
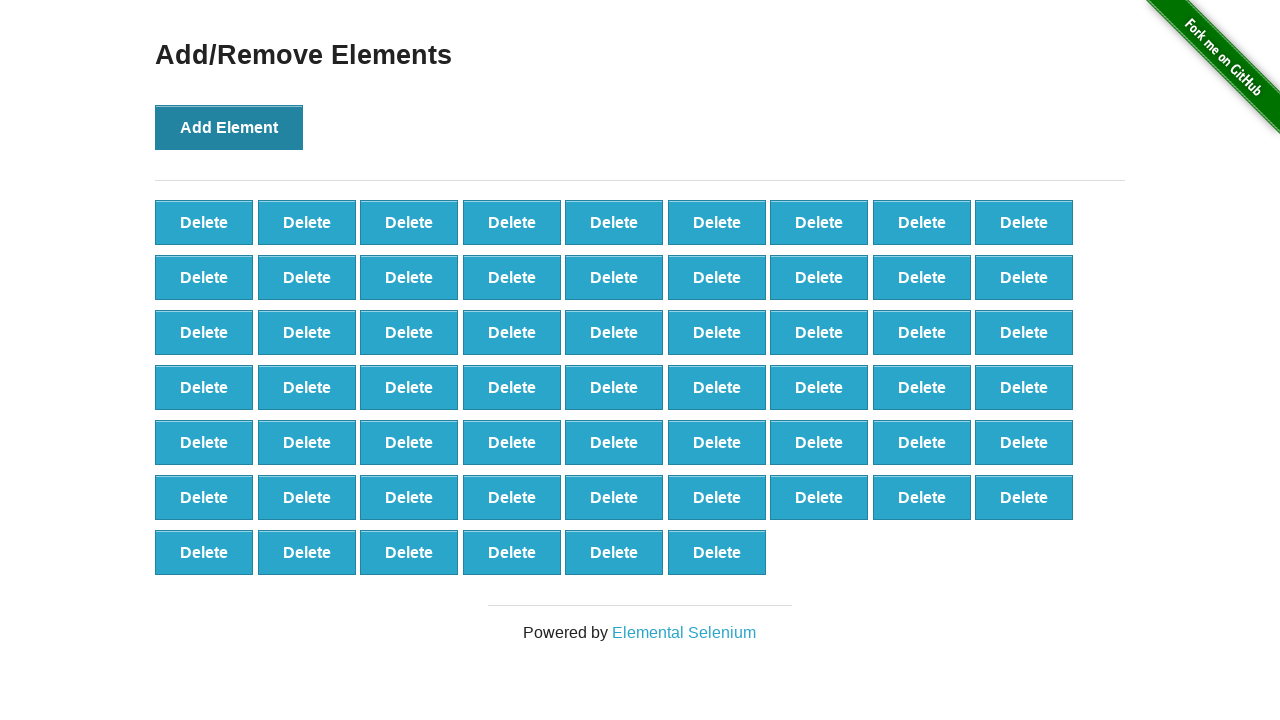

Clicked Add Element button (iteration 61/100) at (229, 127) on xpath=//button[text()='Add Element']
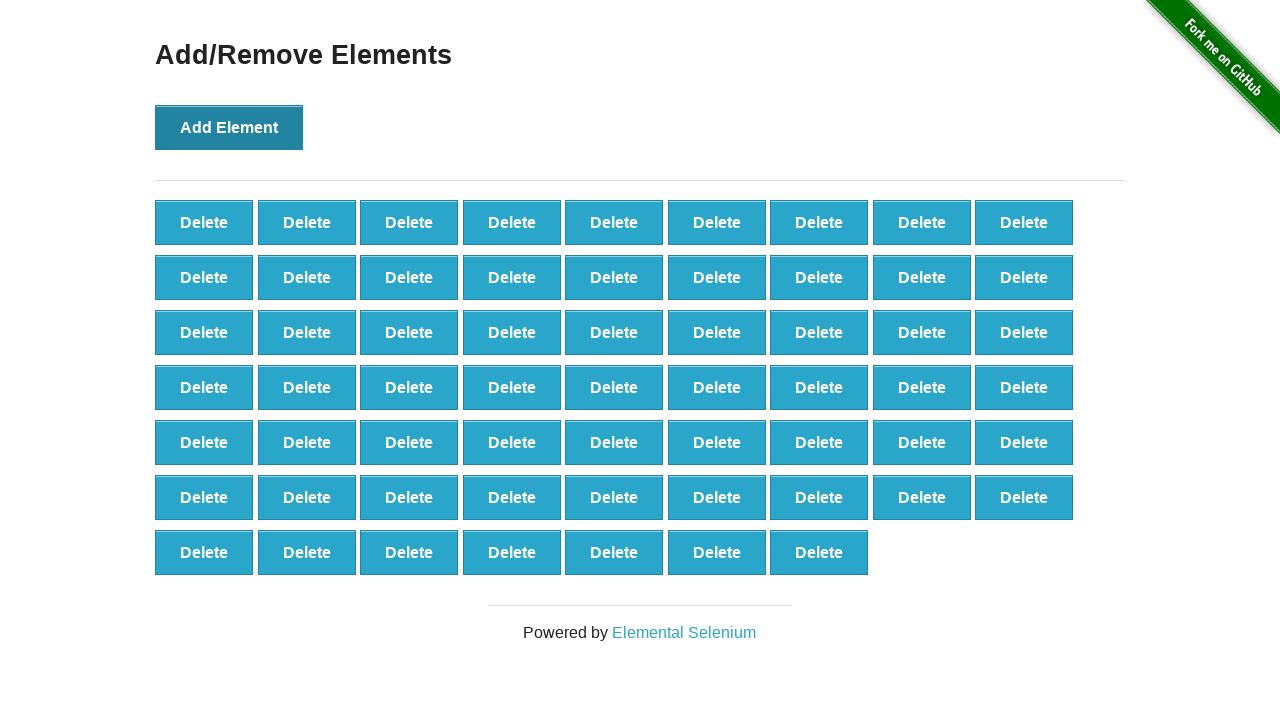

Clicked Add Element button (iteration 62/100) at (229, 127) on xpath=//button[text()='Add Element']
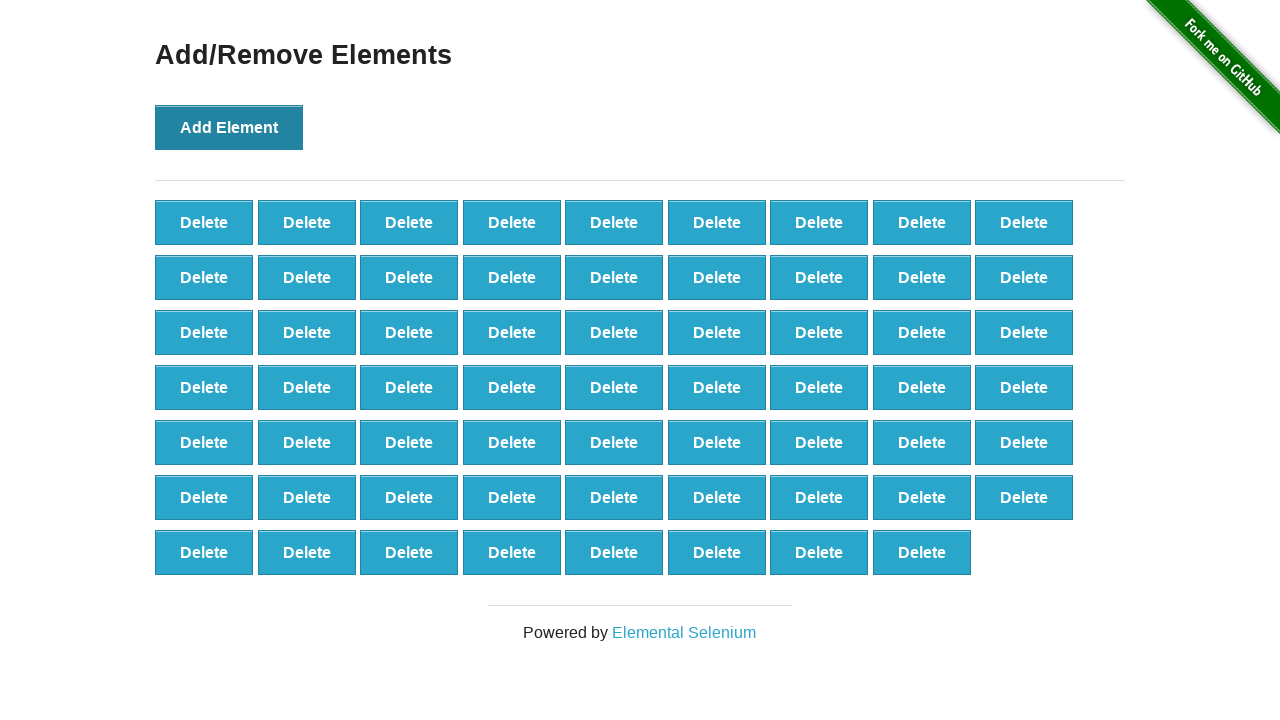

Clicked Add Element button (iteration 63/100) at (229, 127) on xpath=//button[text()='Add Element']
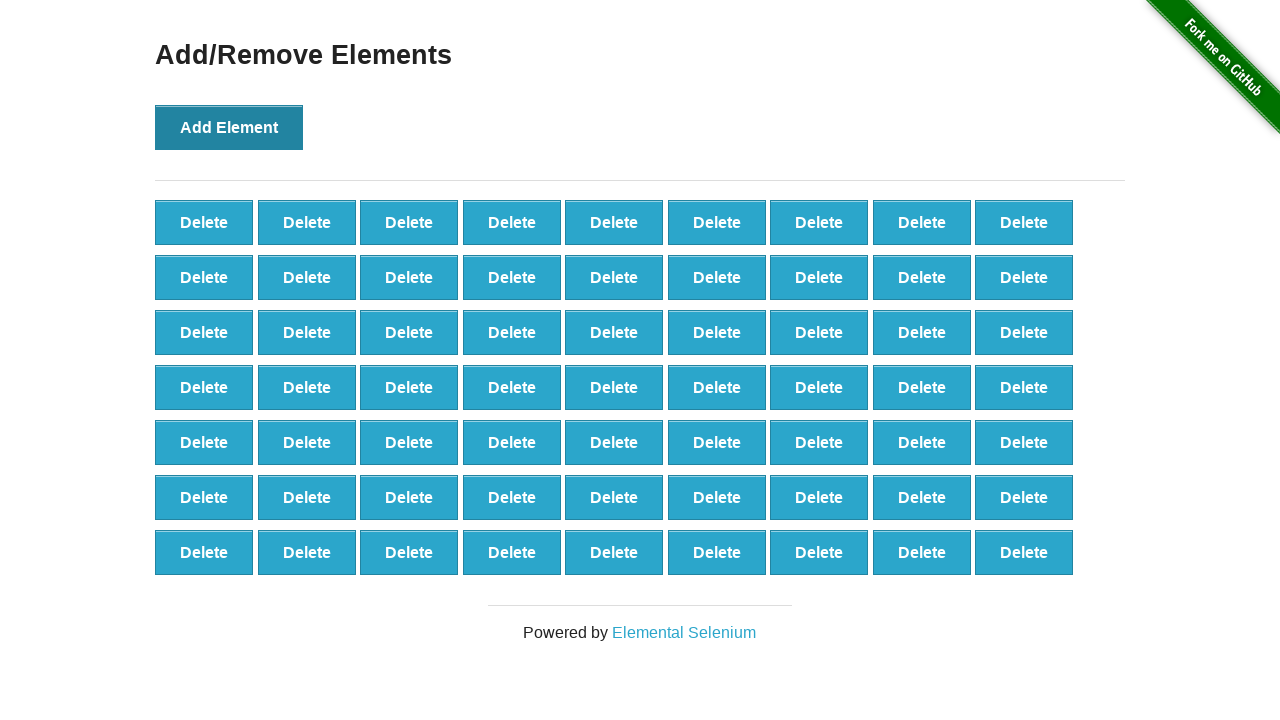

Clicked Add Element button (iteration 64/100) at (229, 127) on xpath=//button[text()='Add Element']
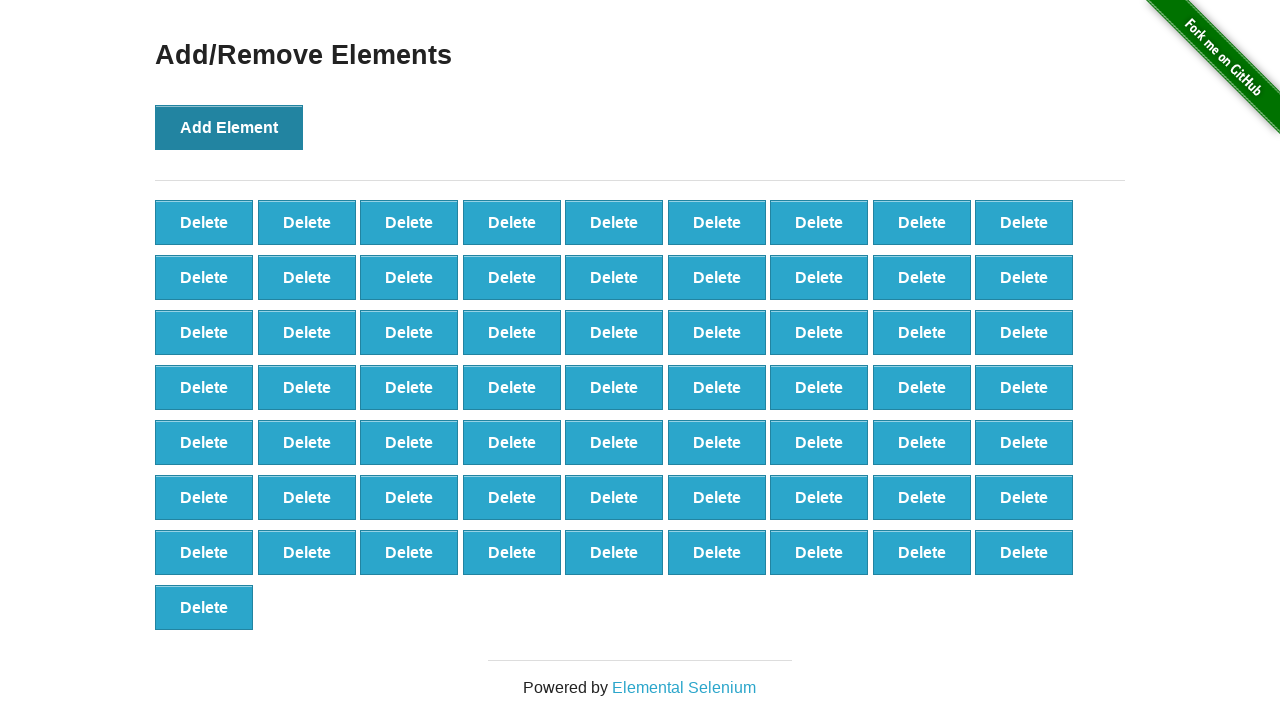

Clicked Add Element button (iteration 65/100) at (229, 127) on xpath=//button[text()='Add Element']
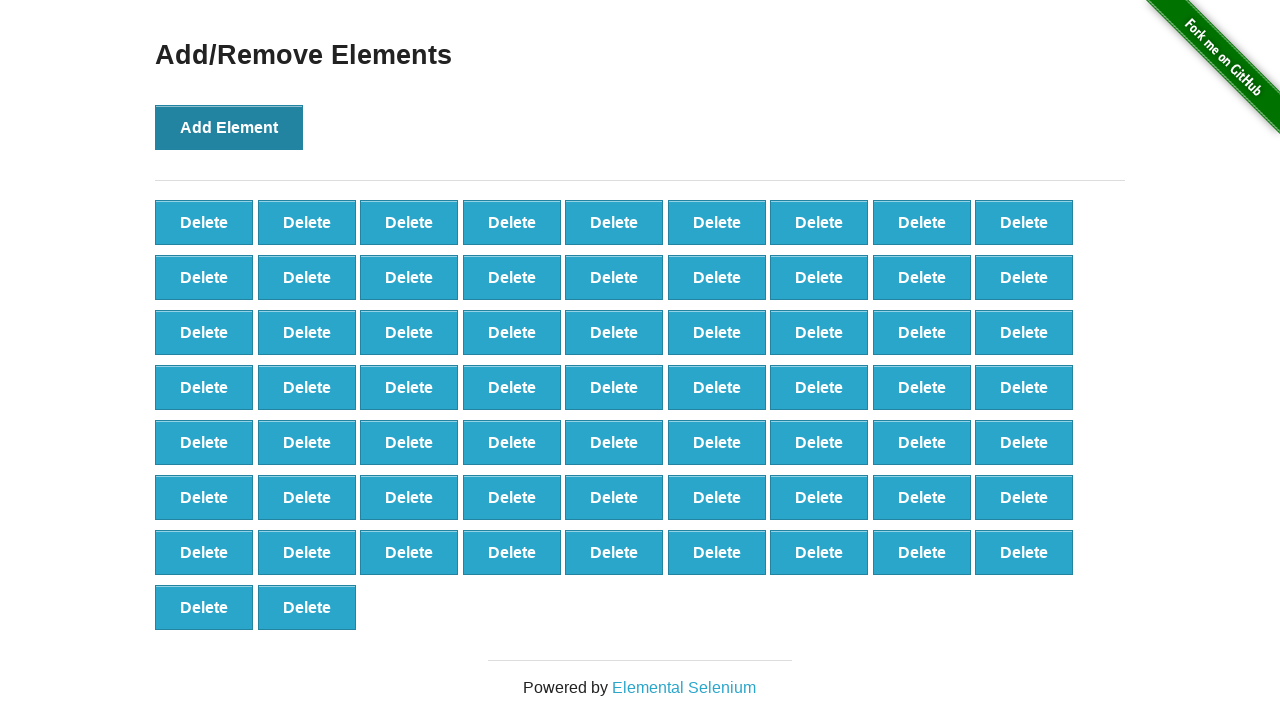

Clicked Add Element button (iteration 66/100) at (229, 127) on xpath=//button[text()='Add Element']
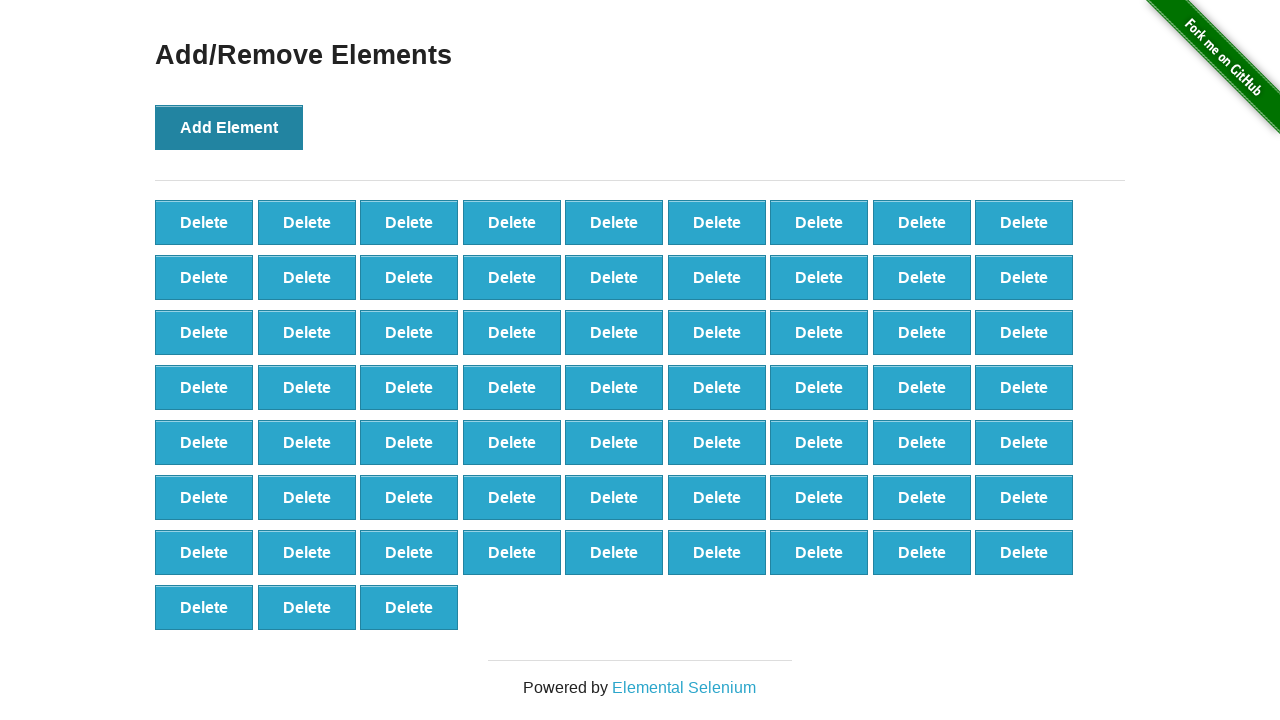

Clicked Add Element button (iteration 67/100) at (229, 127) on xpath=//button[text()='Add Element']
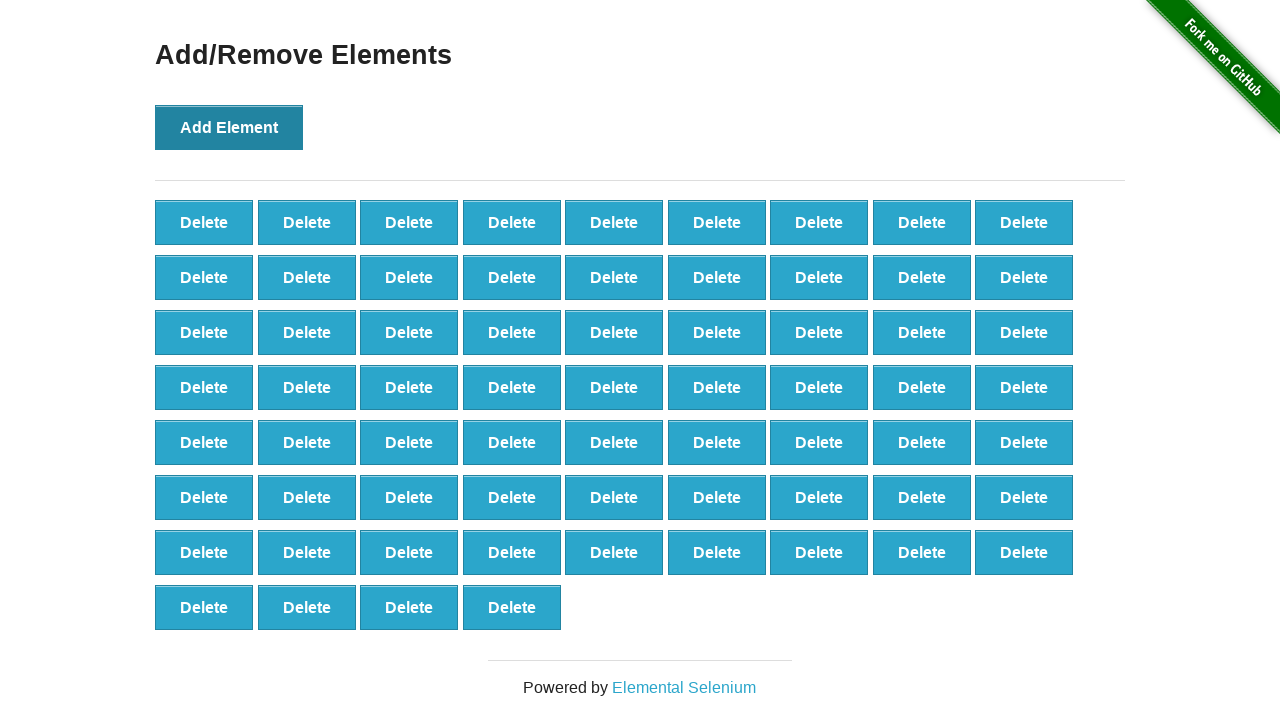

Clicked Add Element button (iteration 68/100) at (229, 127) on xpath=//button[text()='Add Element']
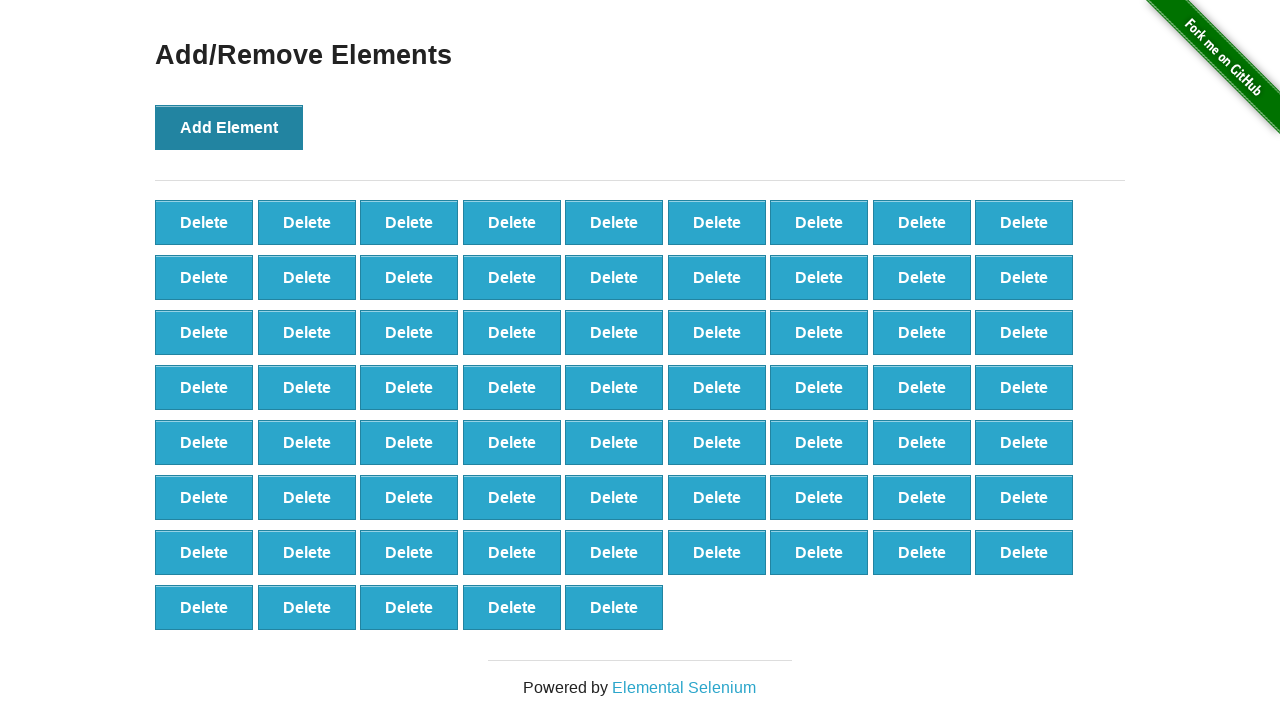

Clicked Add Element button (iteration 69/100) at (229, 127) on xpath=//button[text()='Add Element']
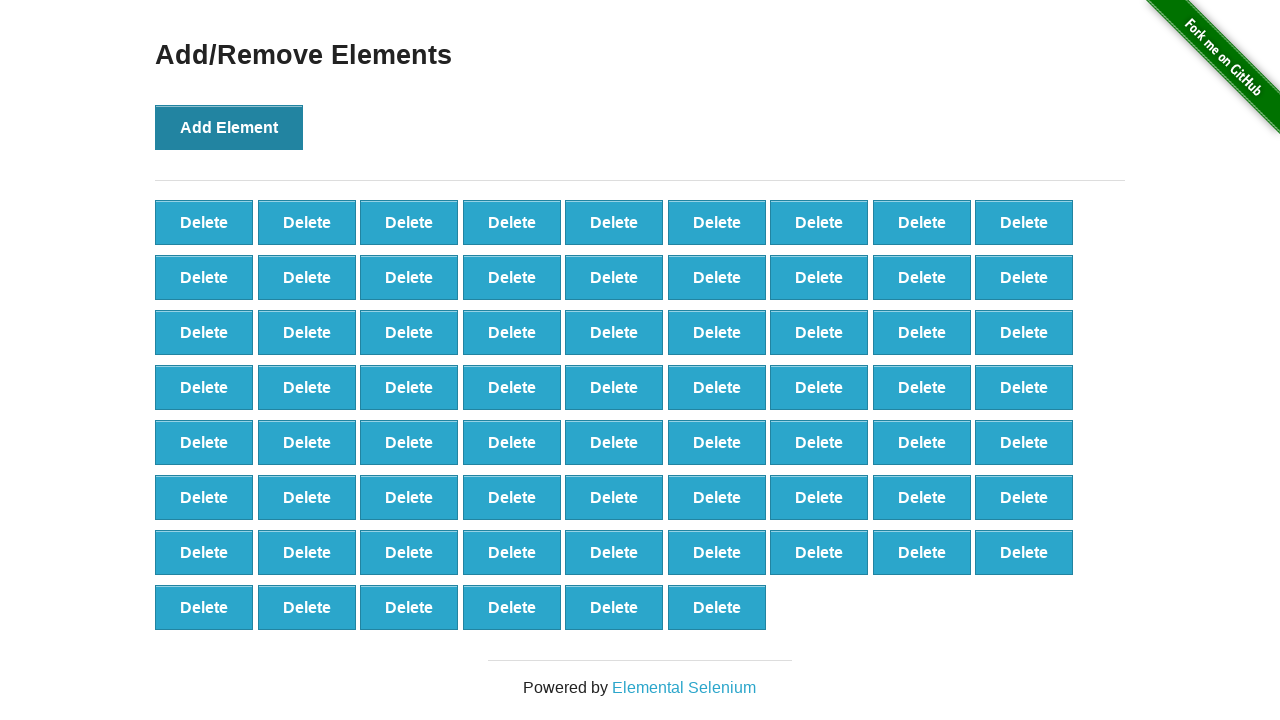

Clicked Add Element button (iteration 70/100) at (229, 127) on xpath=//button[text()='Add Element']
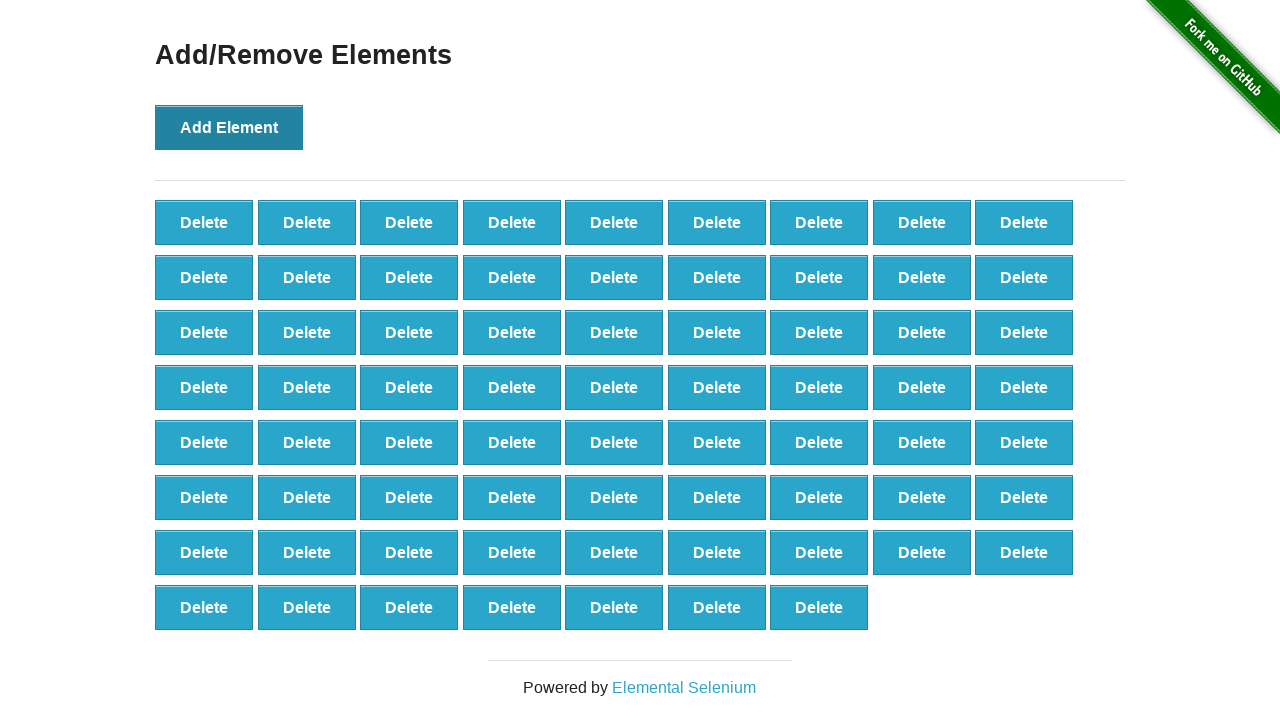

Clicked Add Element button (iteration 71/100) at (229, 127) on xpath=//button[text()='Add Element']
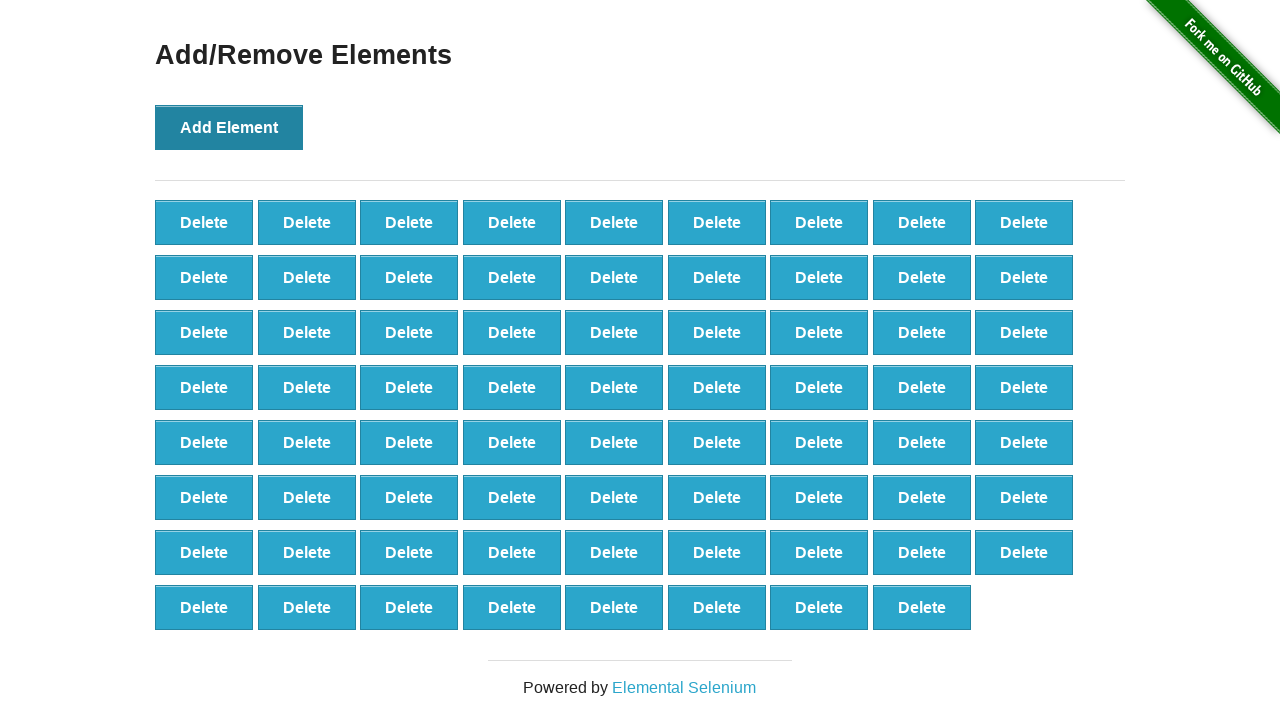

Clicked Add Element button (iteration 72/100) at (229, 127) on xpath=//button[text()='Add Element']
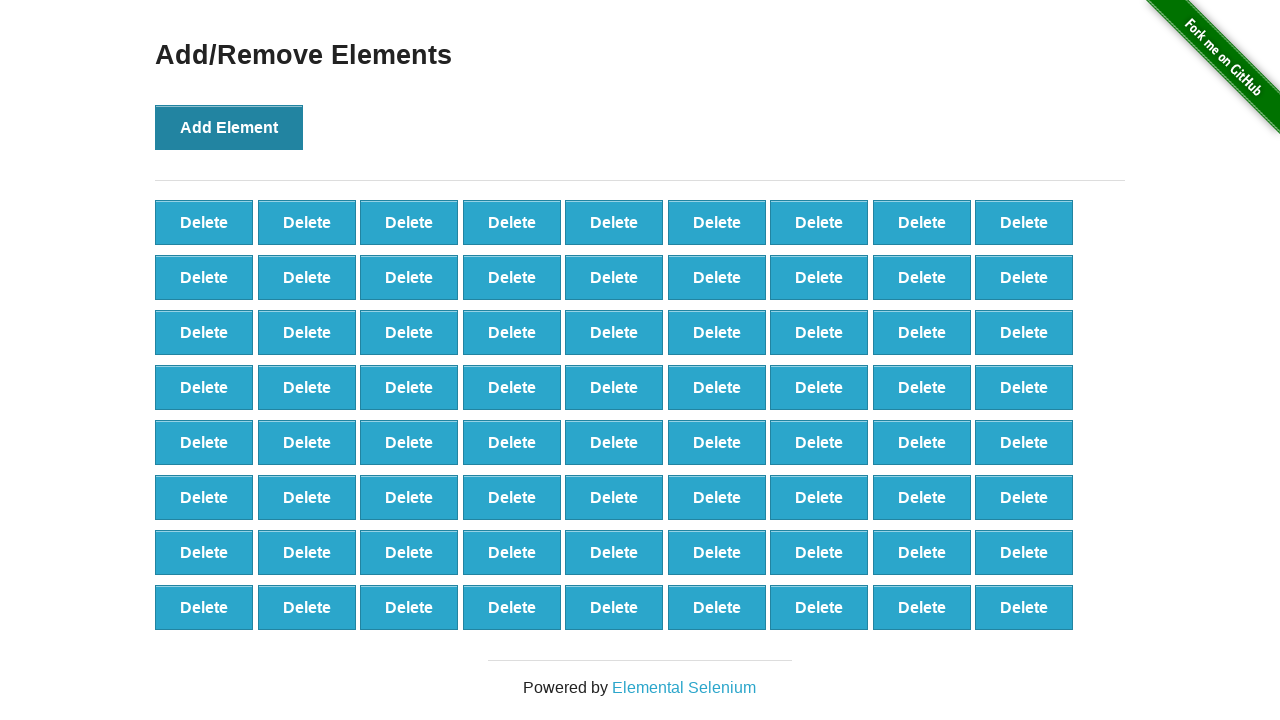

Clicked Add Element button (iteration 73/100) at (229, 127) on xpath=//button[text()='Add Element']
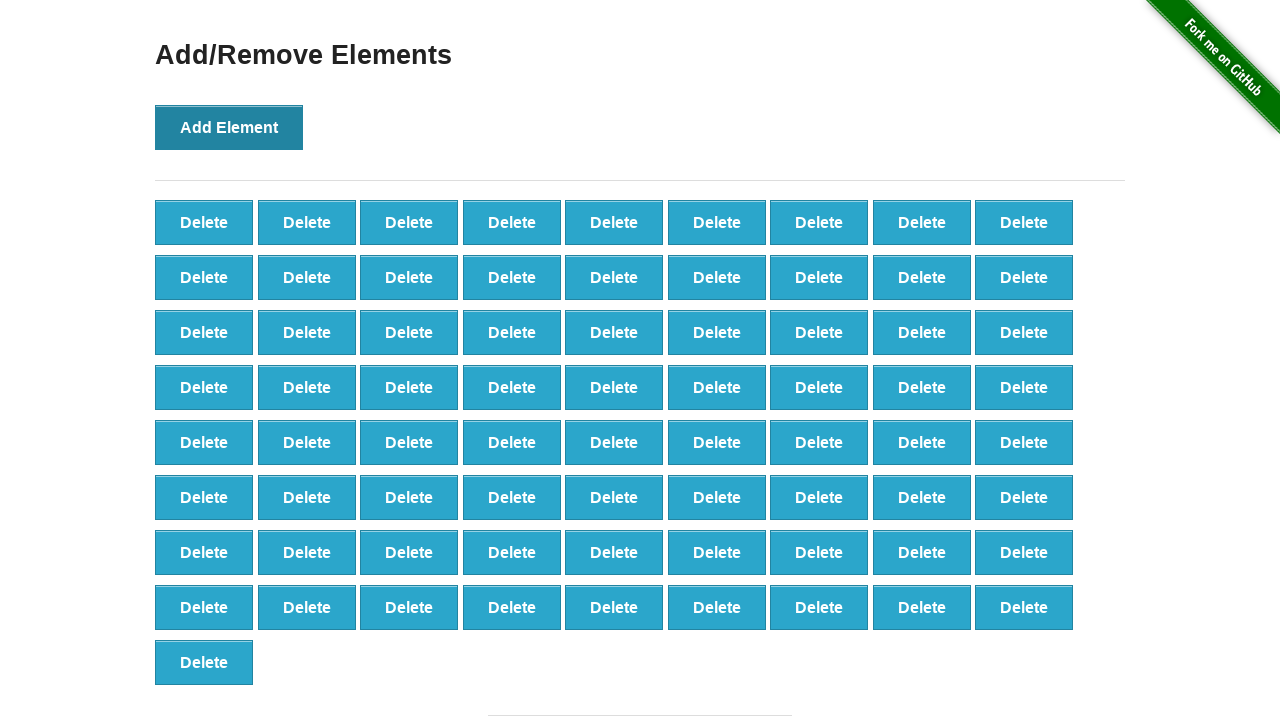

Clicked Add Element button (iteration 74/100) at (229, 127) on xpath=//button[text()='Add Element']
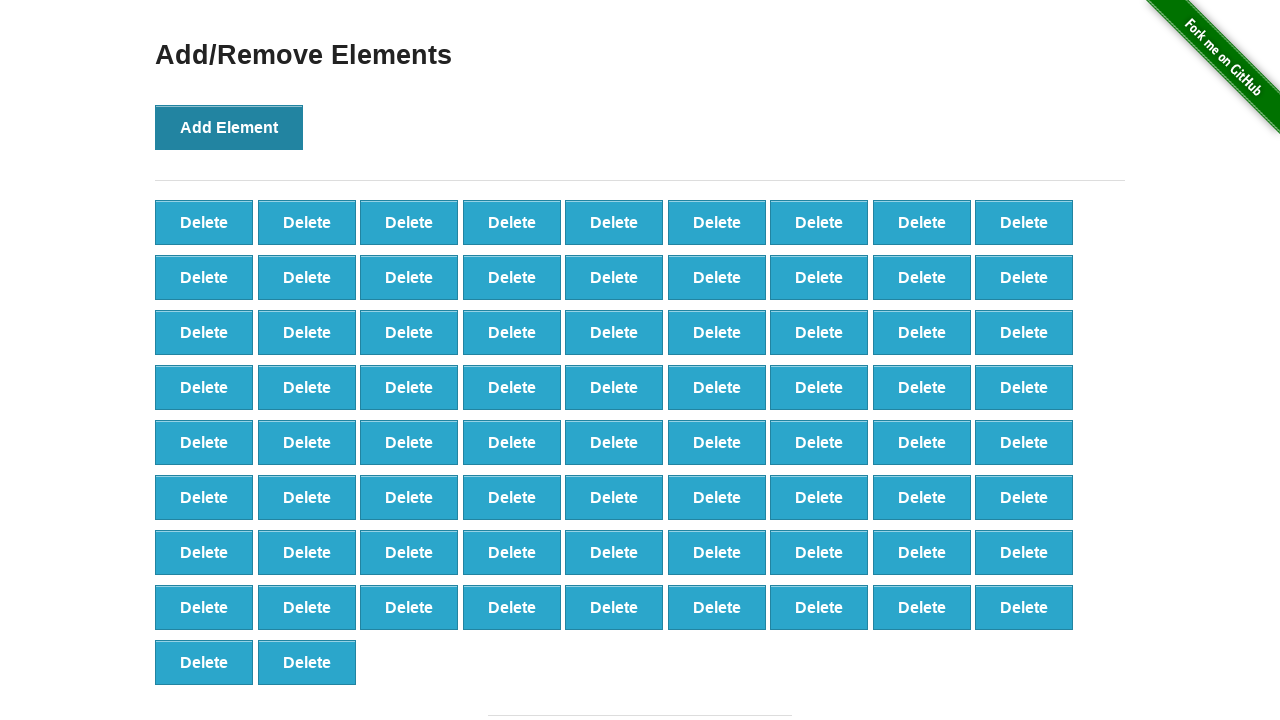

Clicked Add Element button (iteration 75/100) at (229, 127) on xpath=//button[text()='Add Element']
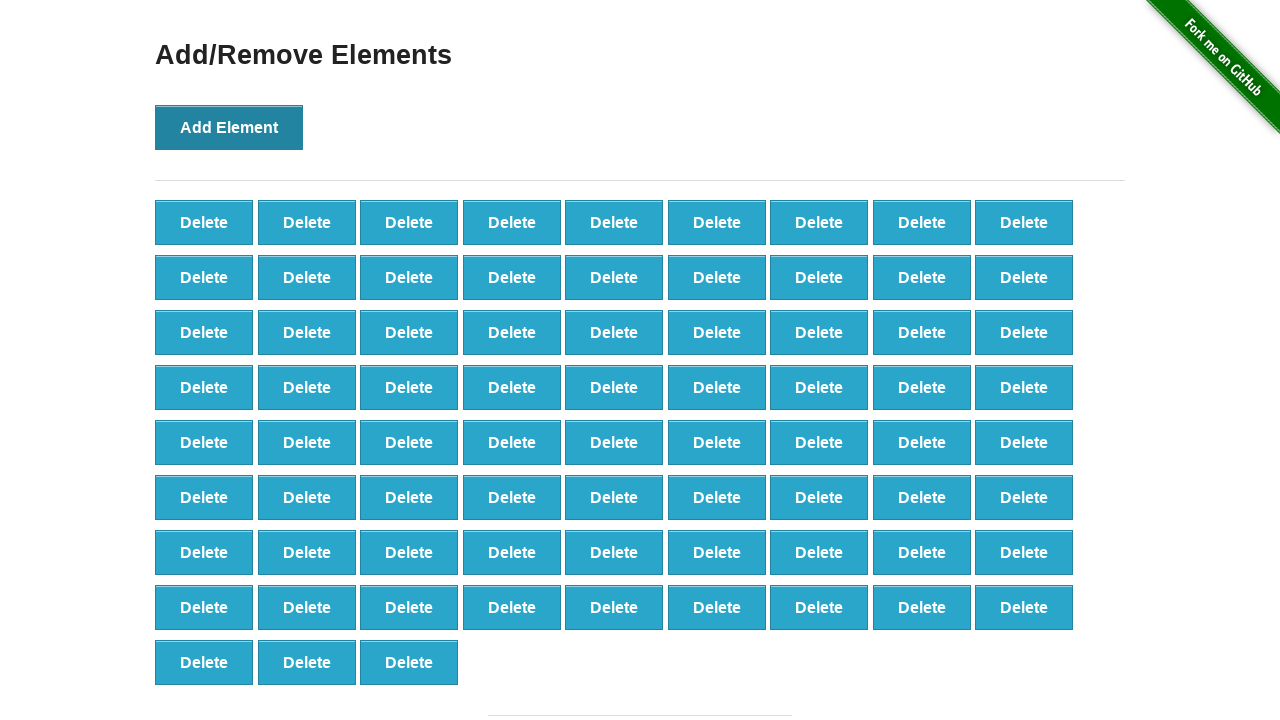

Clicked Add Element button (iteration 76/100) at (229, 127) on xpath=//button[text()='Add Element']
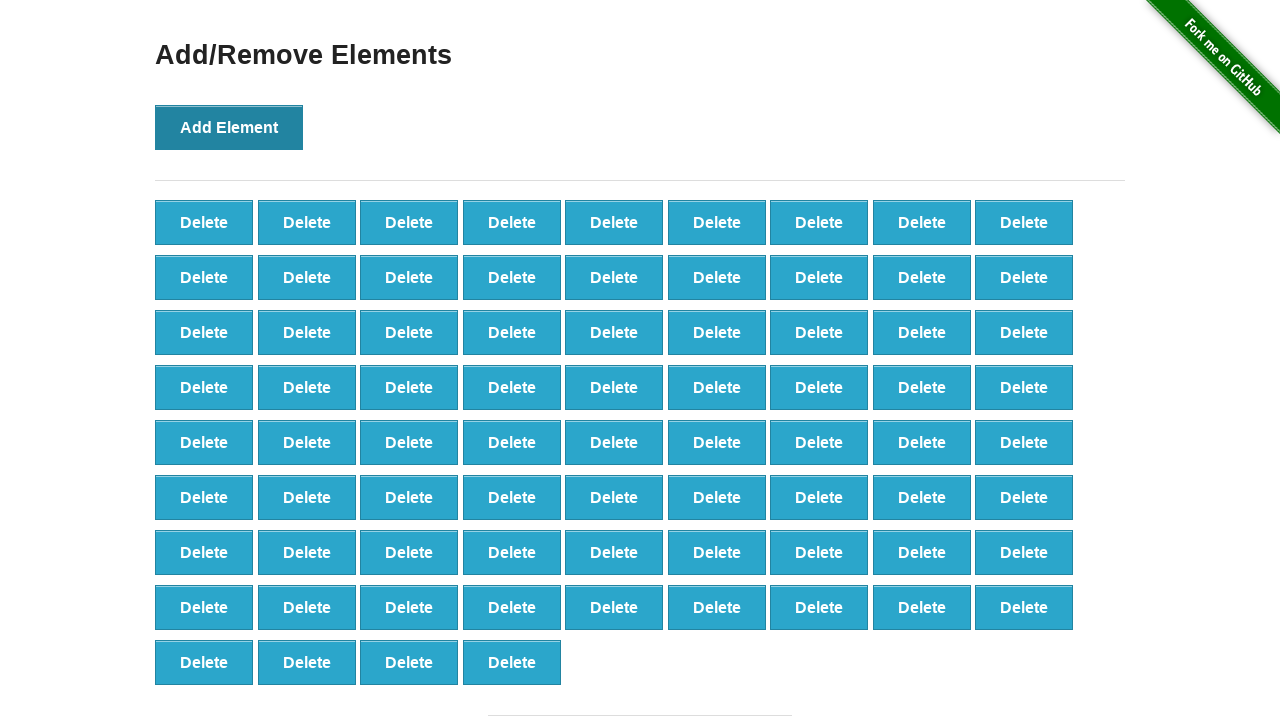

Clicked Add Element button (iteration 77/100) at (229, 127) on xpath=//button[text()='Add Element']
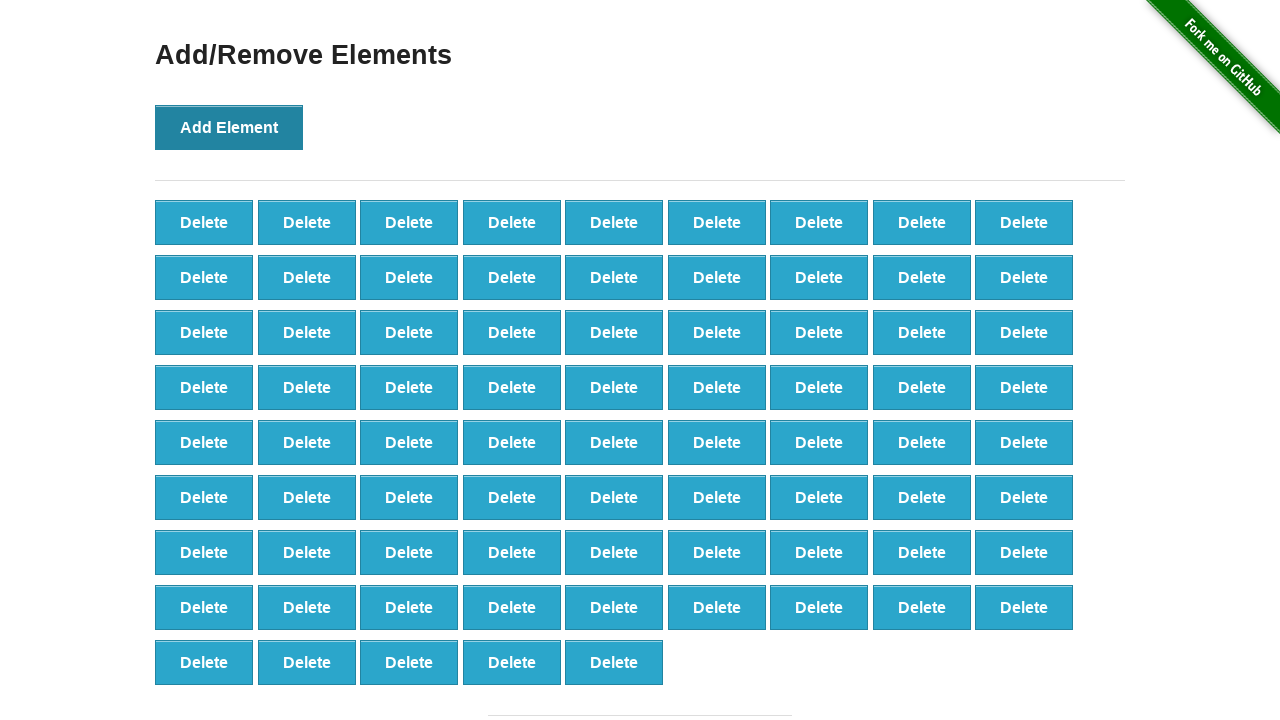

Clicked Add Element button (iteration 78/100) at (229, 127) on xpath=//button[text()='Add Element']
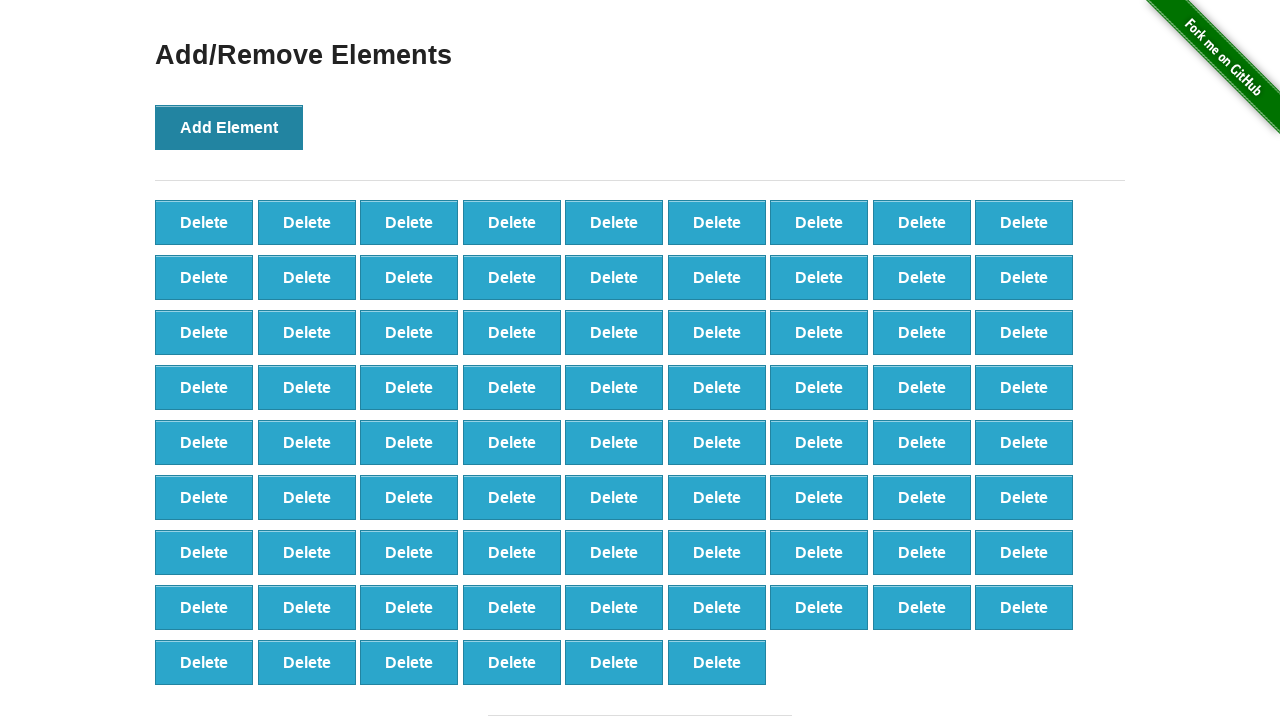

Clicked Add Element button (iteration 79/100) at (229, 127) on xpath=//button[text()='Add Element']
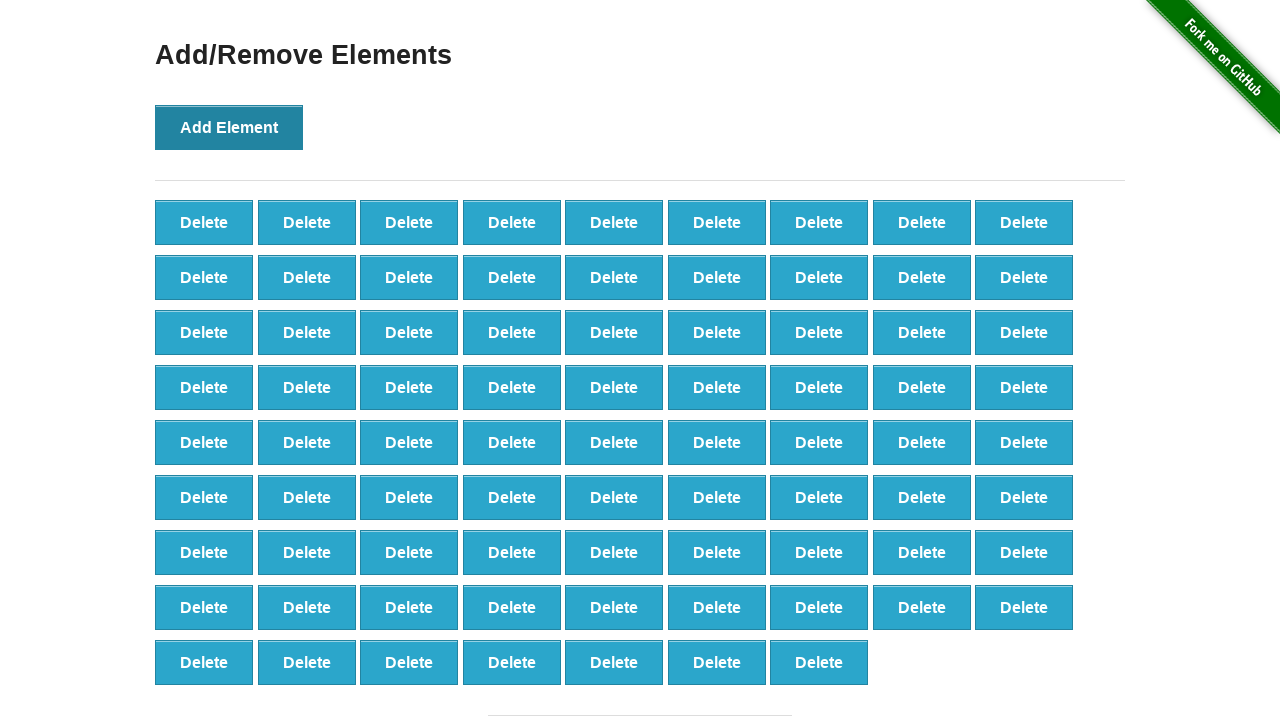

Clicked Add Element button (iteration 80/100) at (229, 127) on xpath=//button[text()='Add Element']
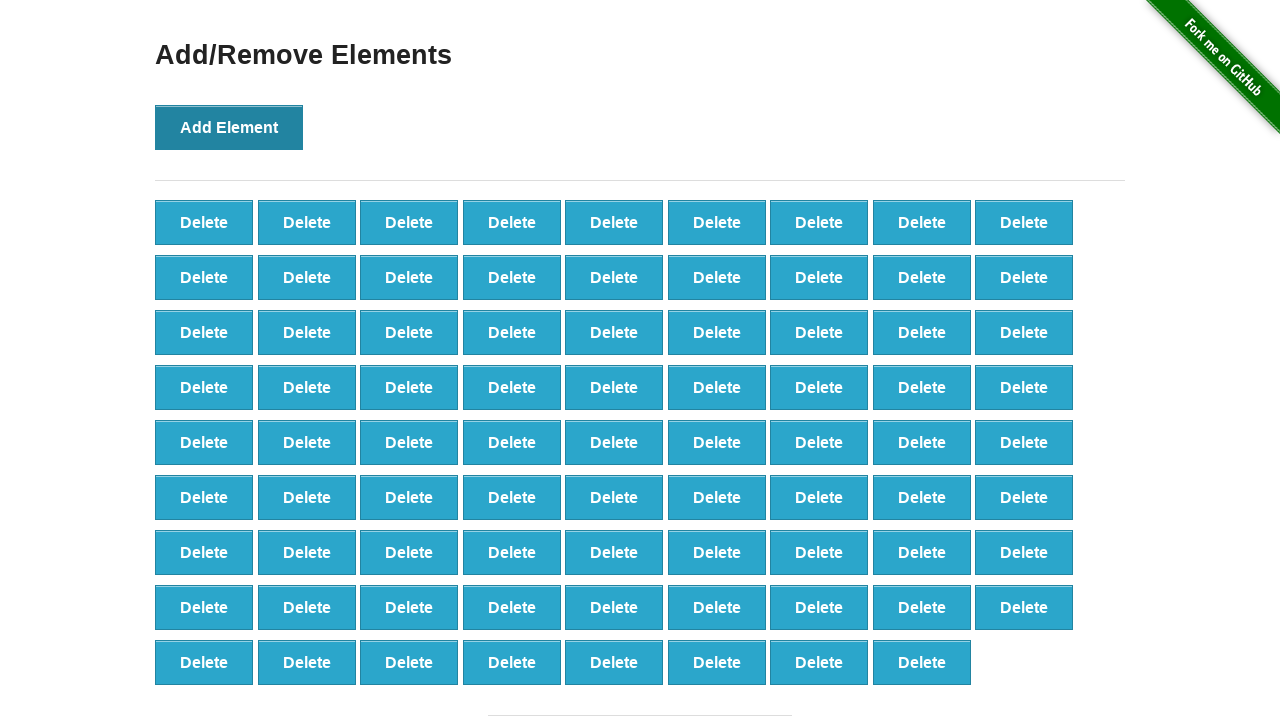

Clicked Add Element button (iteration 81/100) at (229, 127) on xpath=//button[text()='Add Element']
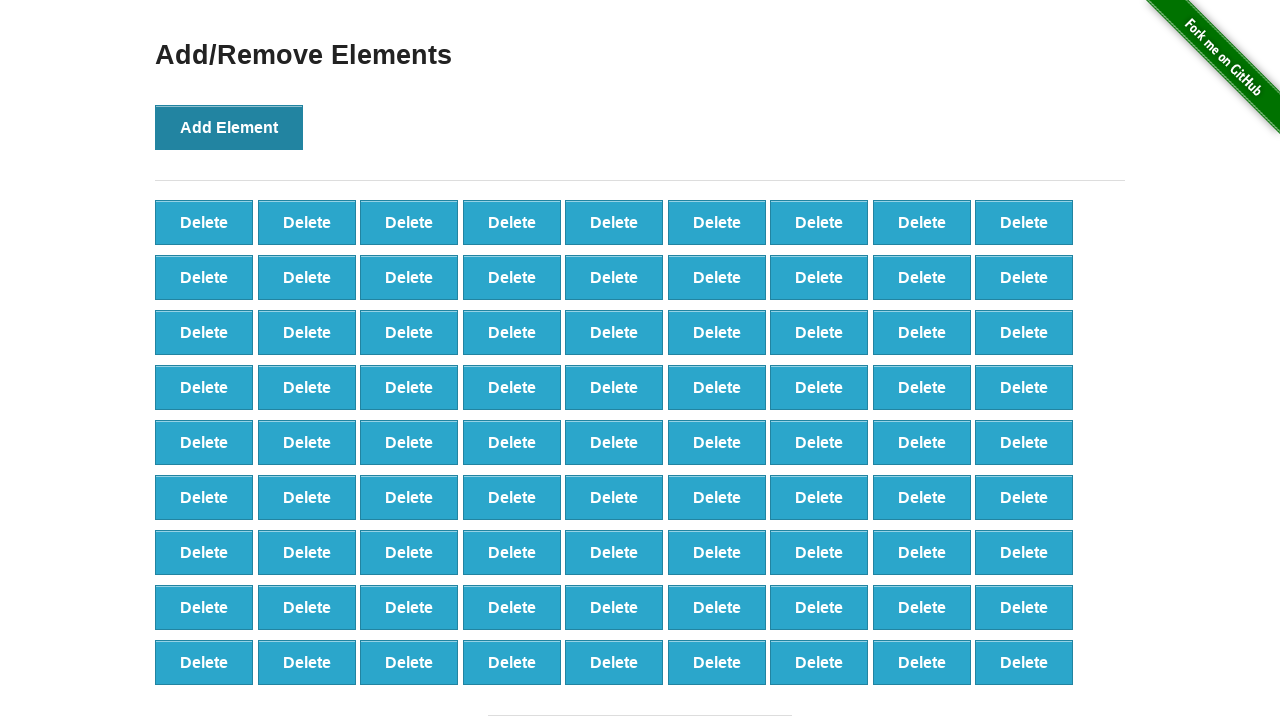

Clicked Add Element button (iteration 82/100) at (229, 127) on xpath=//button[text()='Add Element']
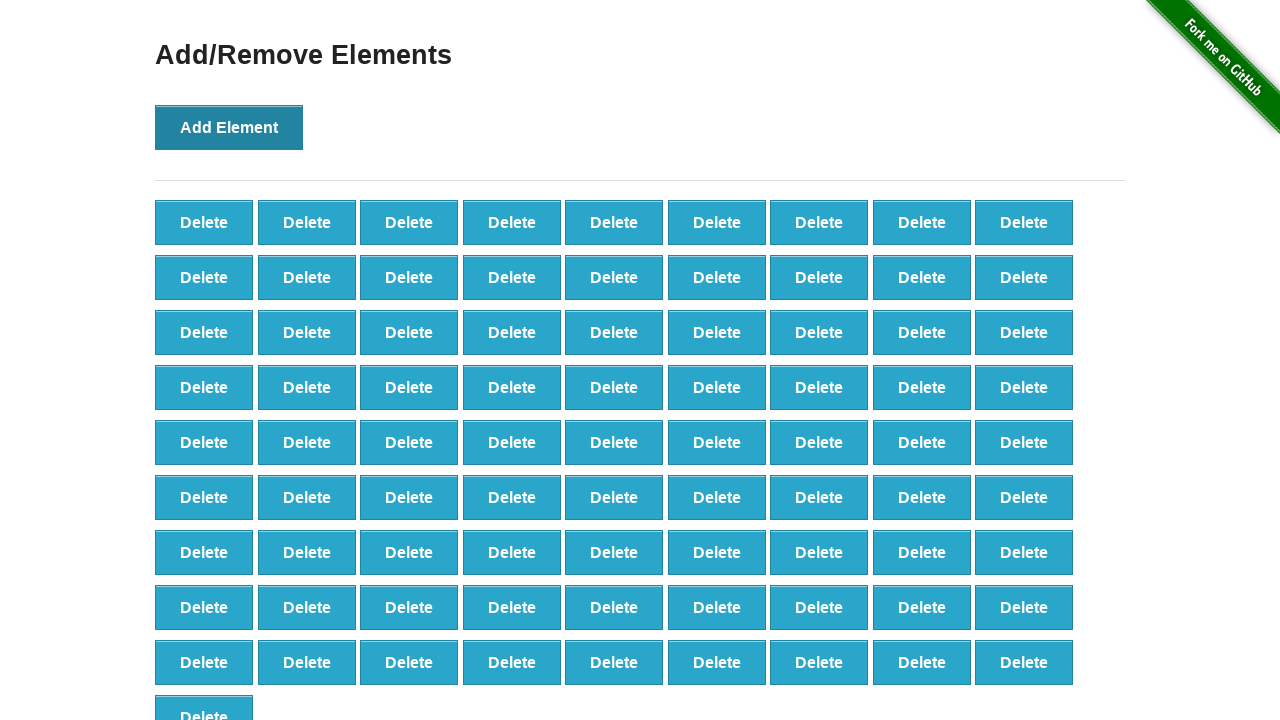

Clicked Add Element button (iteration 83/100) at (229, 127) on xpath=//button[text()='Add Element']
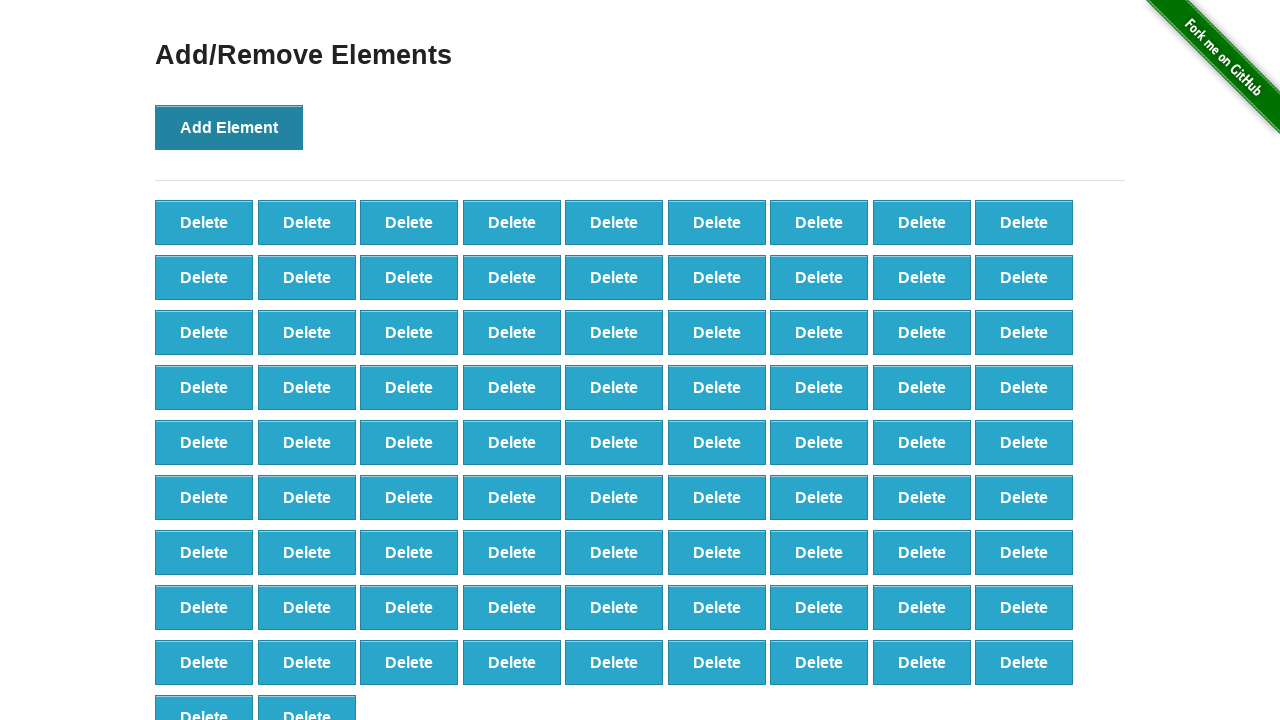

Clicked Add Element button (iteration 84/100) at (229, 127) on xpath=//button[text()='Add Element']
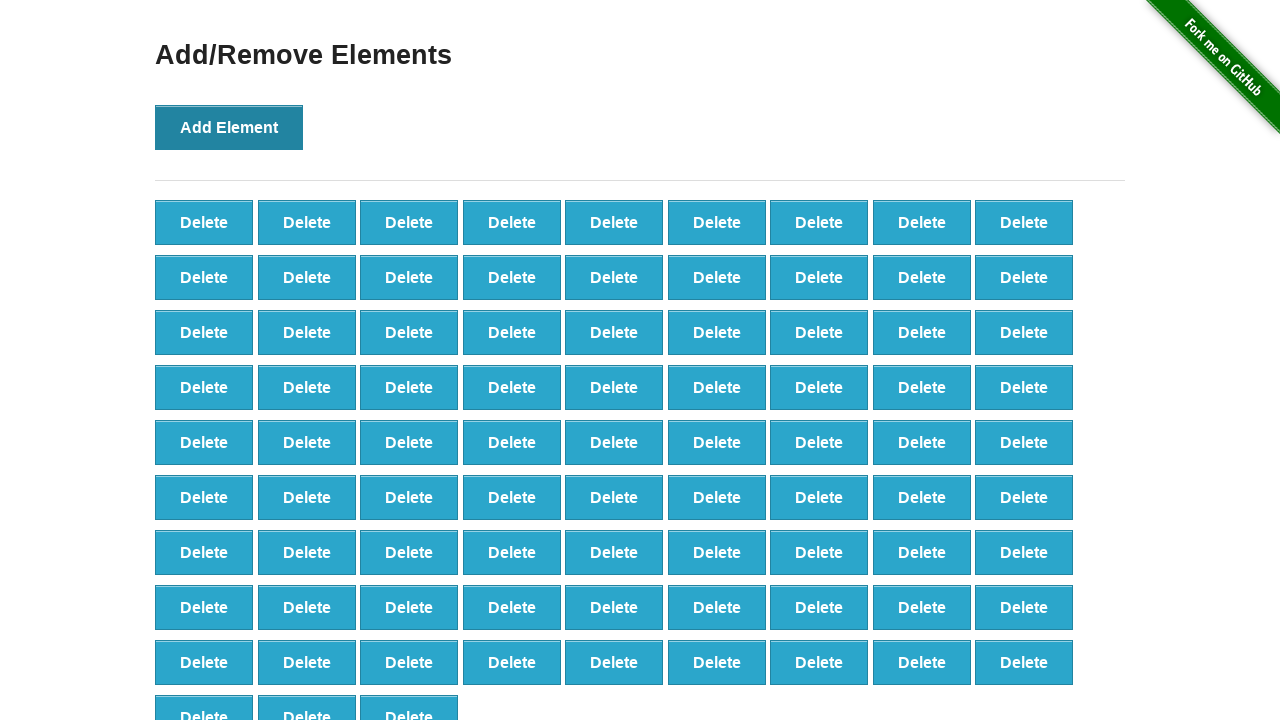

Clicked Add Element button (iteration 85/100) at (229, 127) on xpath=//button[text()='Add Element']
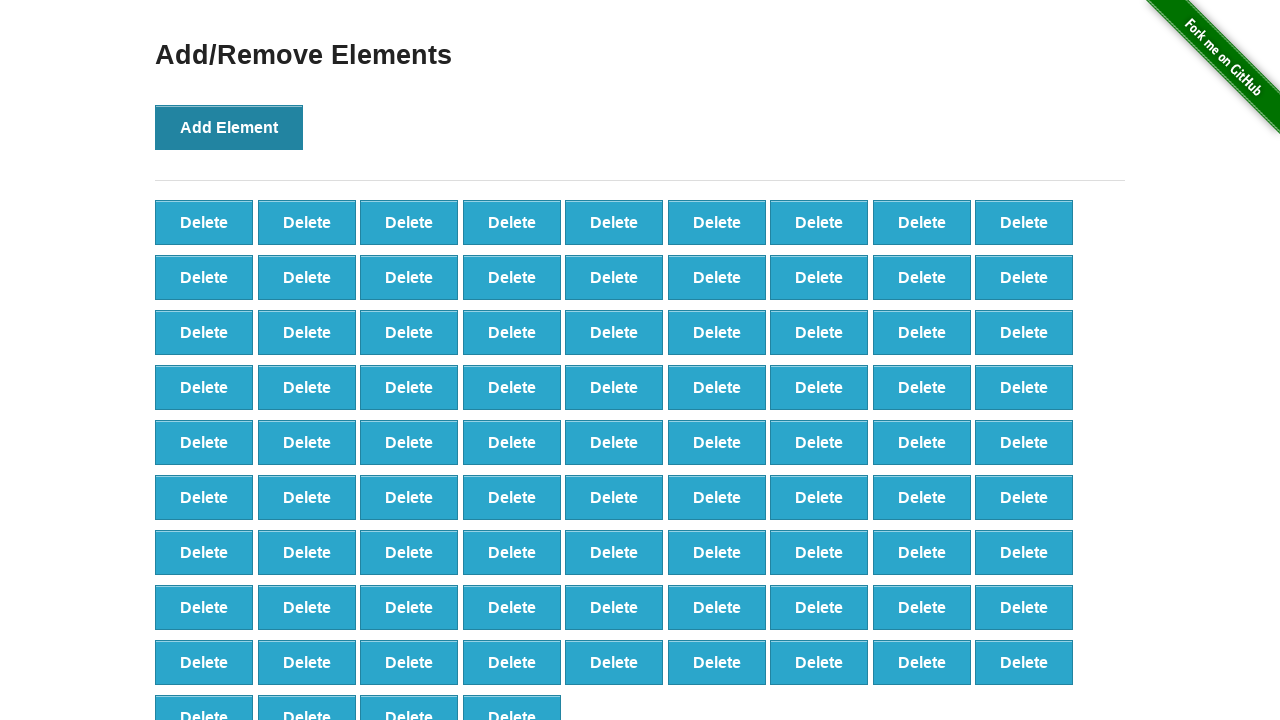

Clicked Add Element button (iteration 86/100) at (229, 127) on xpath=//button[text()='Add Element']
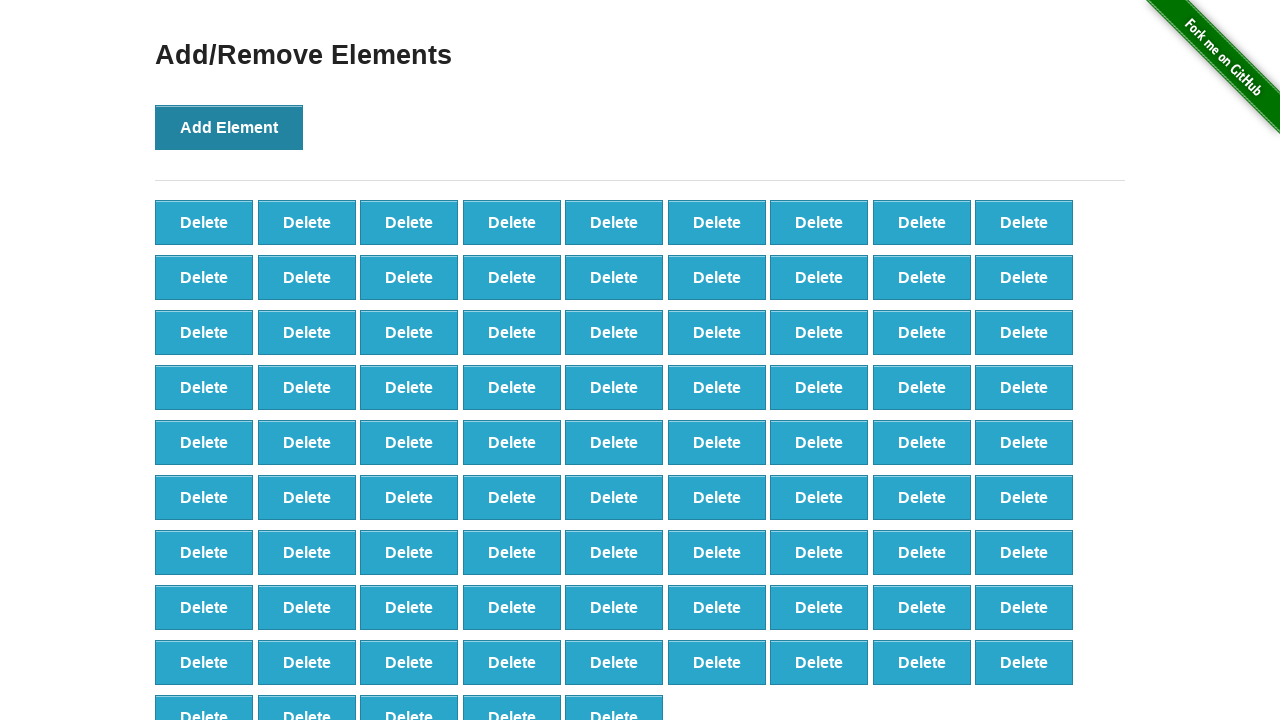

Clicked Add Element button (iteration 87/100) at (229, 127) on xpath=//button[text()='Add Element']
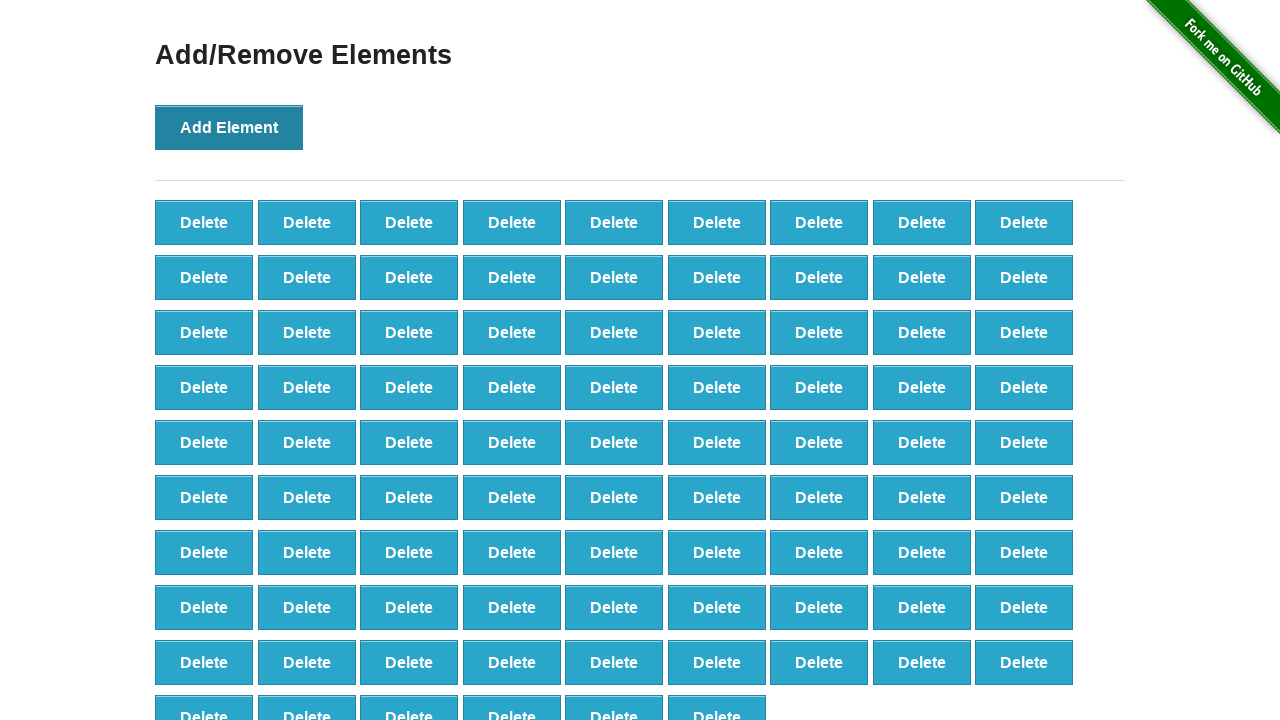

Clicked Add Element button (iteration 88/100) at (229, 127) on xpath=//button[text()='Add Element']
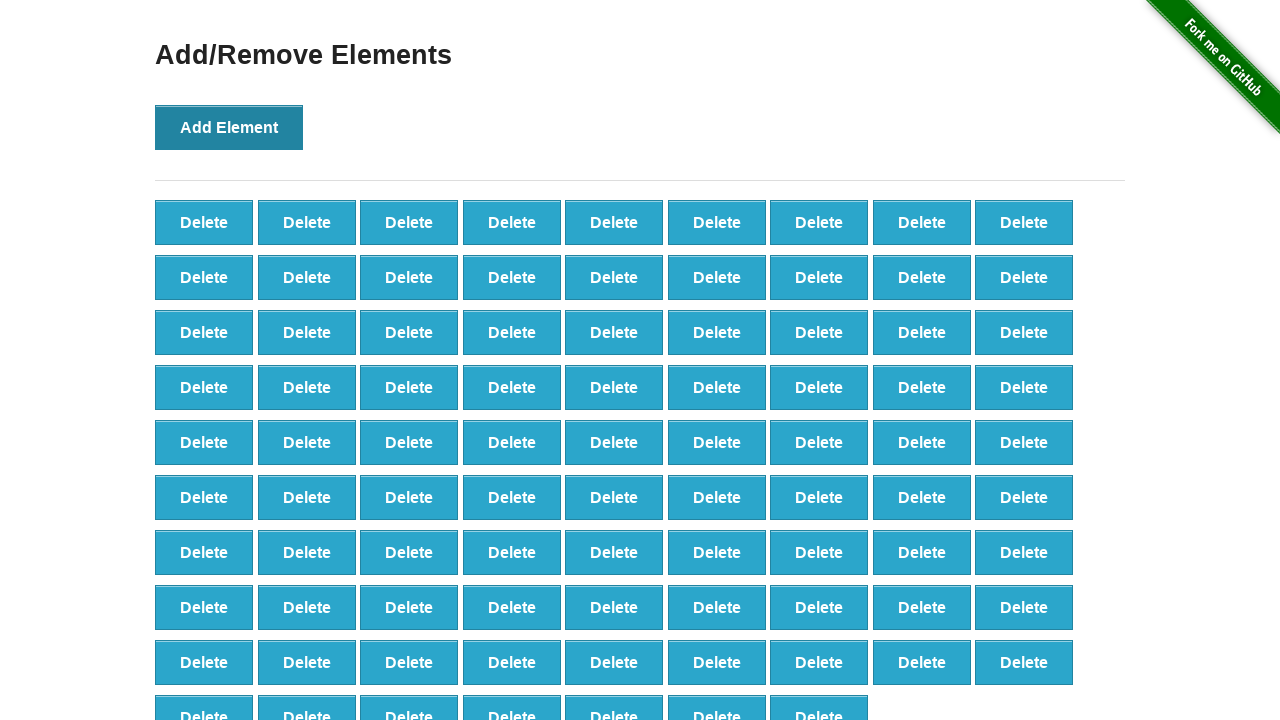

Clicked Add Element button (iteration 89/100) at (229, 127) on xpath=//button[text()='Add Element']
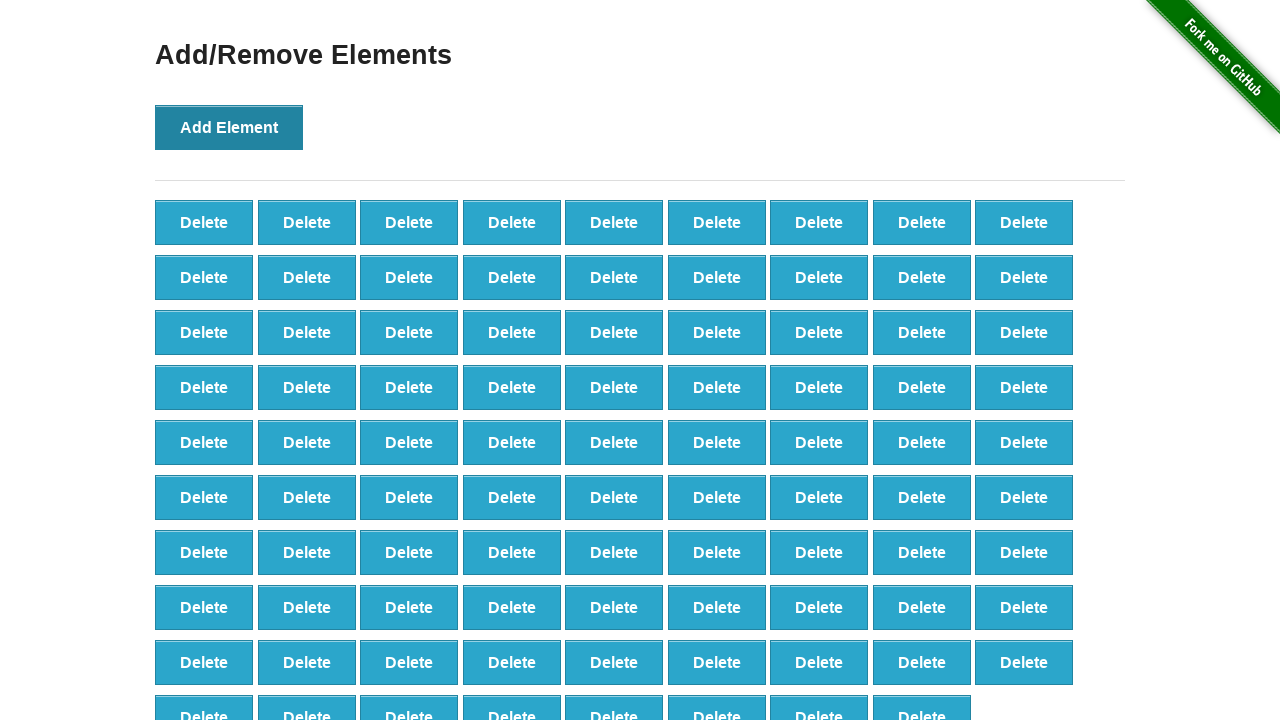

Clicked Add Element button (iteration 90/100) at (229, 127) on xpath=//button[text()='Add Element']
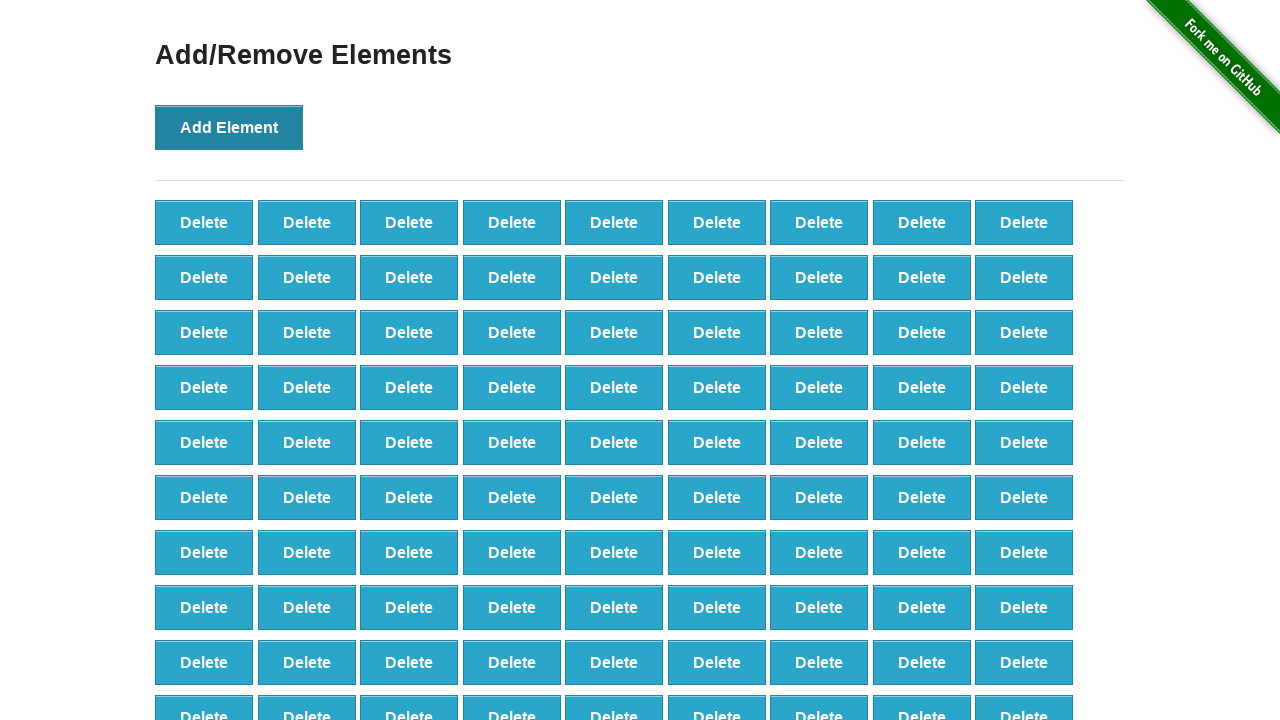

Clicked Add Element button (iteration 91/100) at (229, 127) on xpath=//button[text()='Add Element']
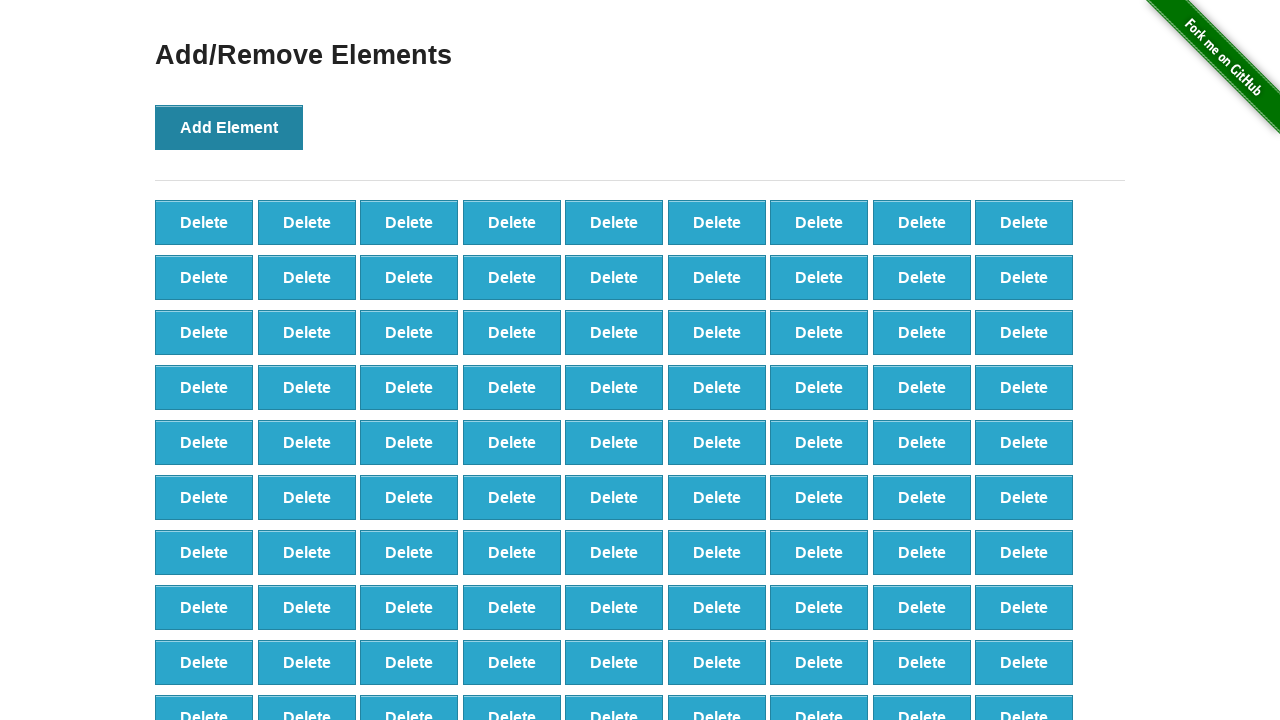

Clicked Add Element button (iteration 92/100) at (229, 127) on xpath=//button[text()='Add Element']
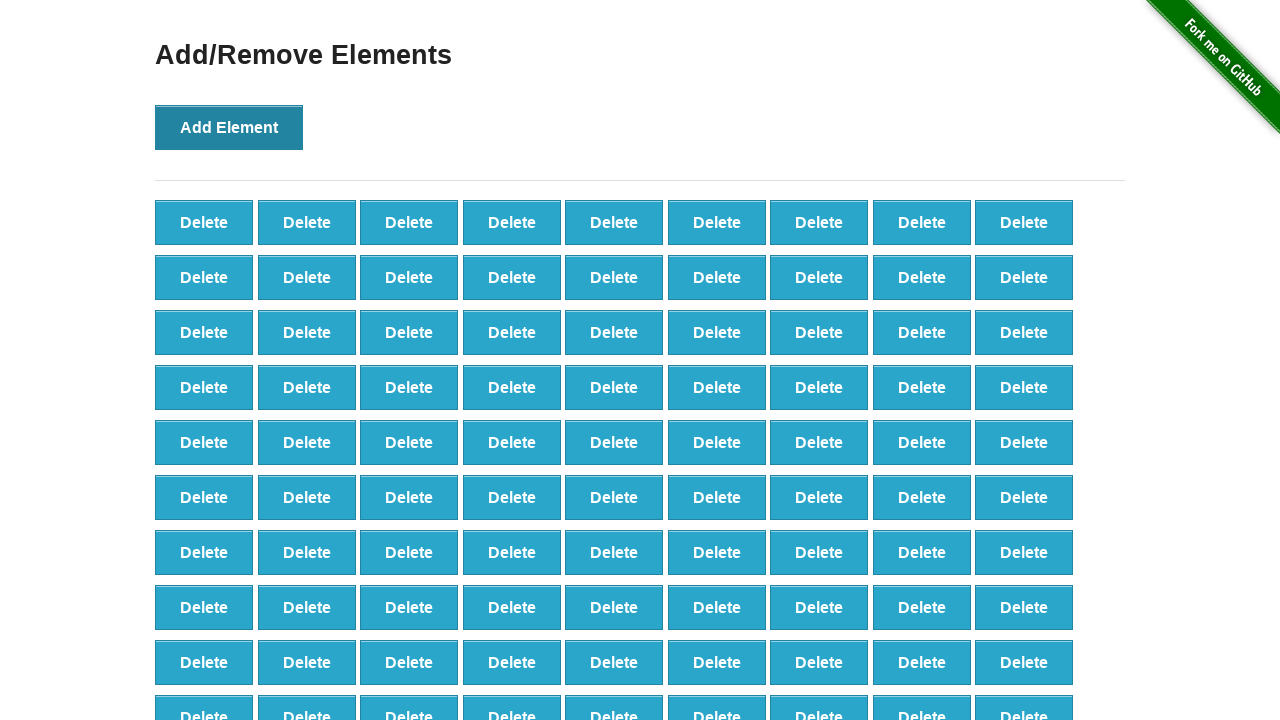

Clicked Add Element button (iteration 93/100) at (229, 127) on xpath=//button[text()='Add Element']
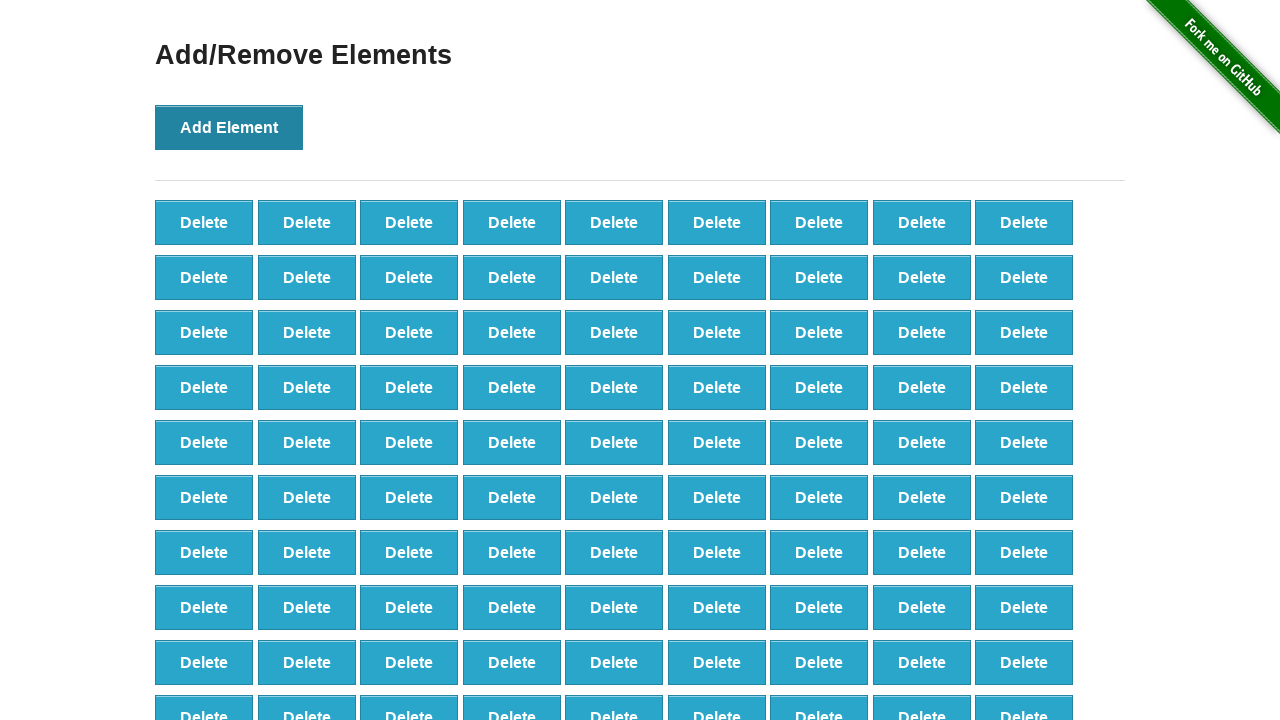

Clicked Add Element button (iteration 94/100) at (229, 127) on xpath=//button[text()='Add Element']
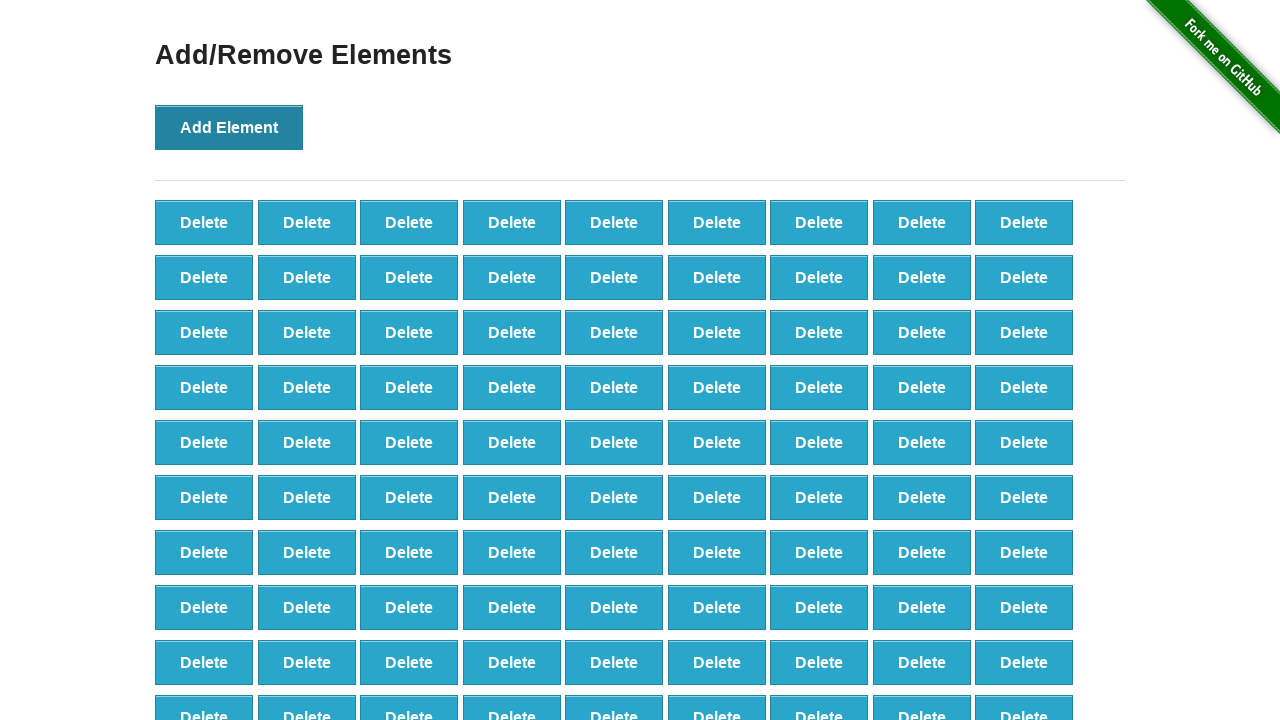

Clicked Add Element button (iteration 95/100) at (229, 127) on xpath=//button[text()='Add Element']
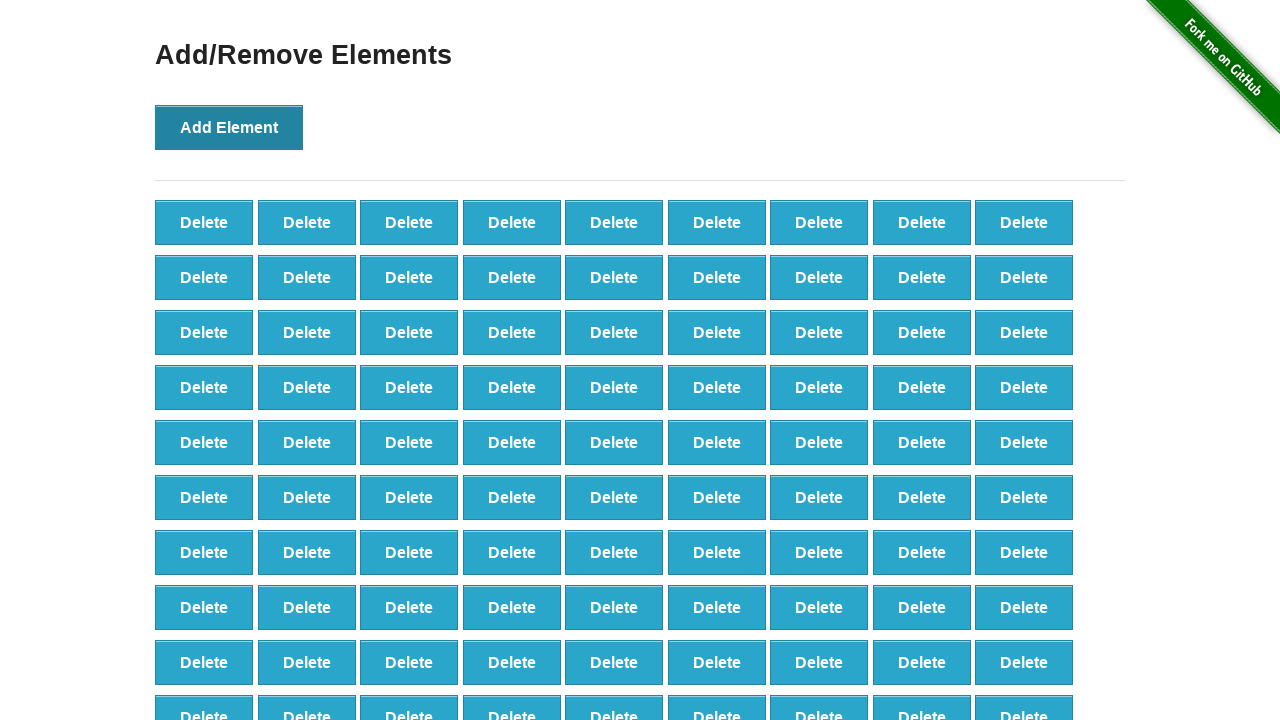

Clicked Add Element button (iteration 96/100) at (229, 127) on xpath=//button[text()='Add Element']
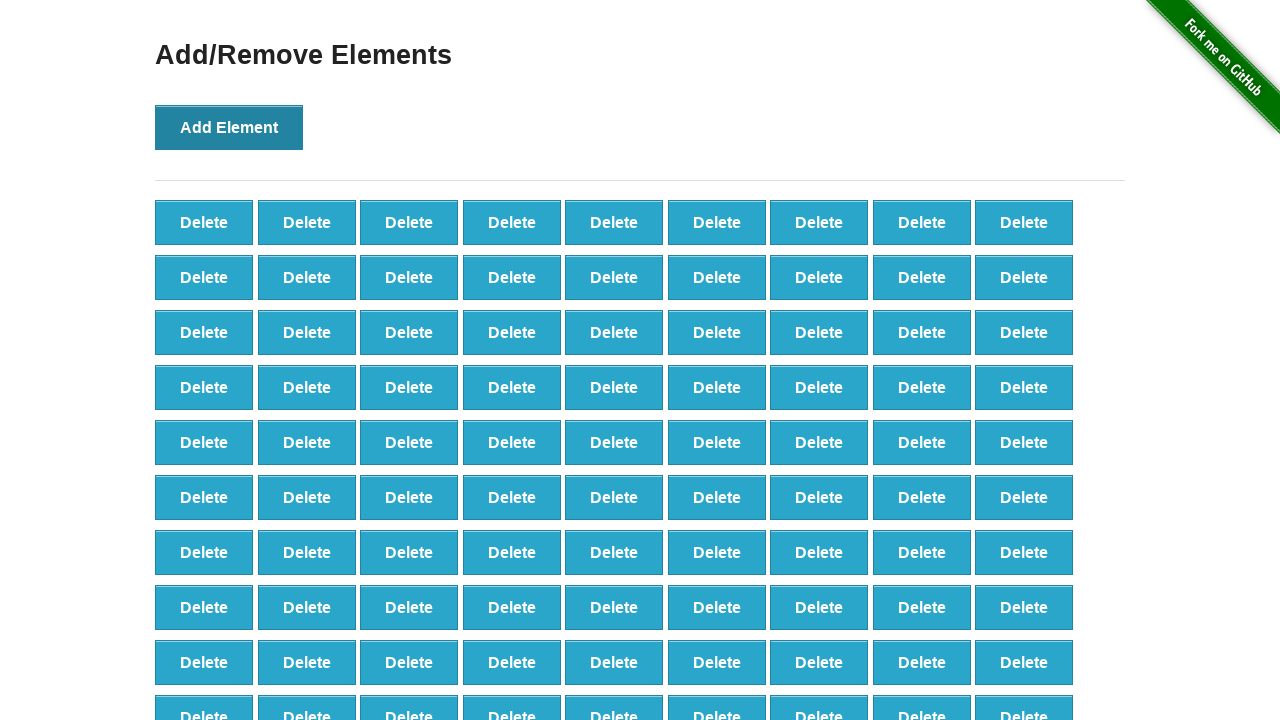

Clicked Add Element button (iteration 97/100) at (229, 127) on xpath=//button[text()='Add Element']
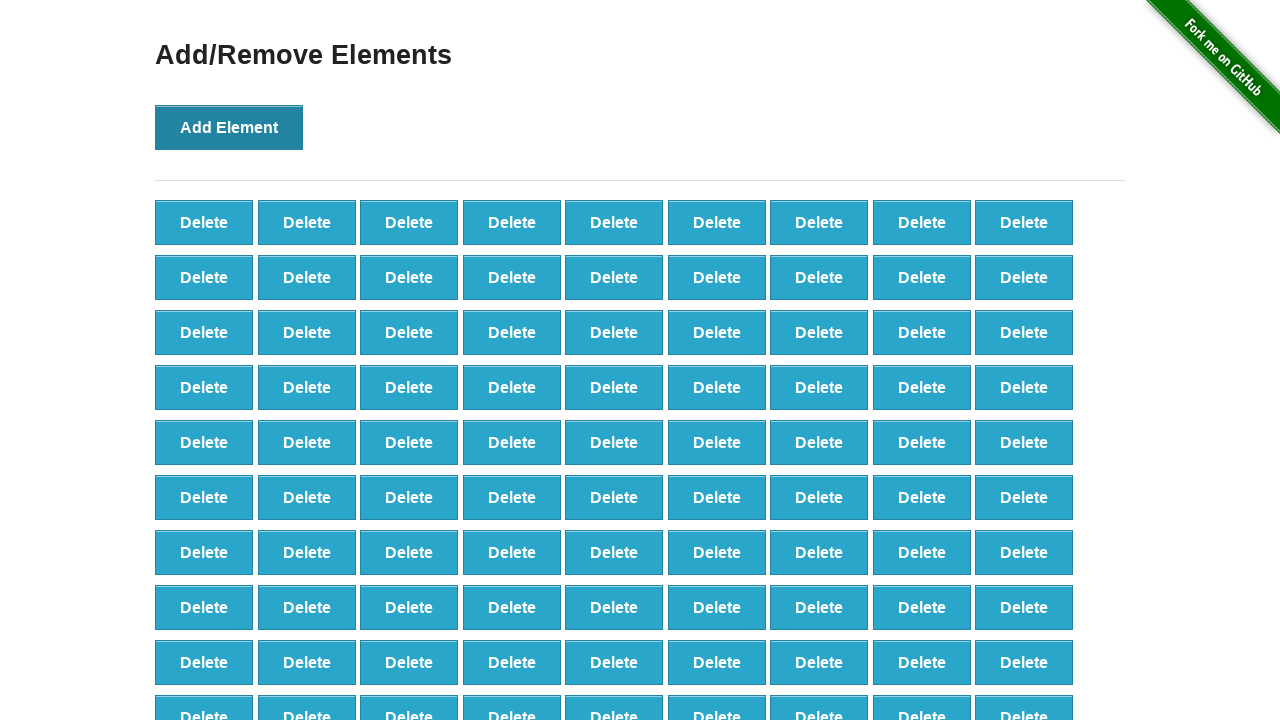

Clicked Add Element button (iteration 98/100) at (229, 127) on xpath=//button[text()='Add Element']
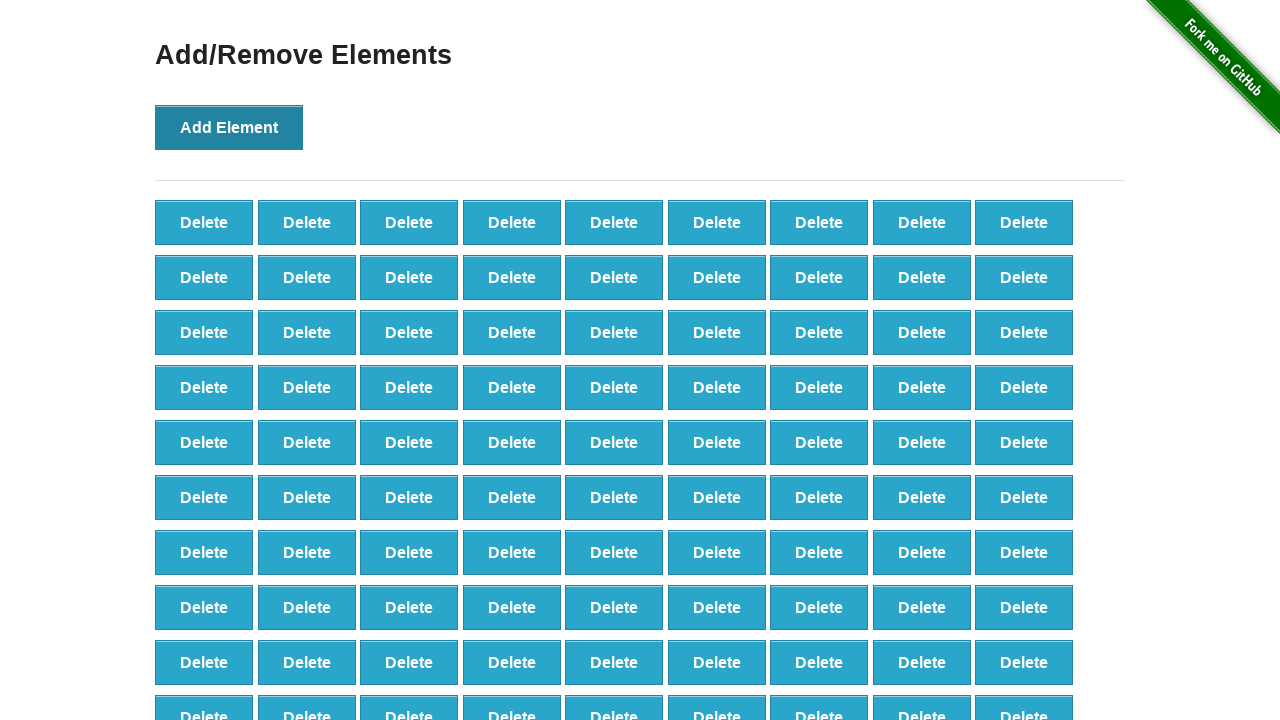

Clicked Add Element button (iteration 99/100) at (229, 127) on xpath=//button[text()='Add Element']
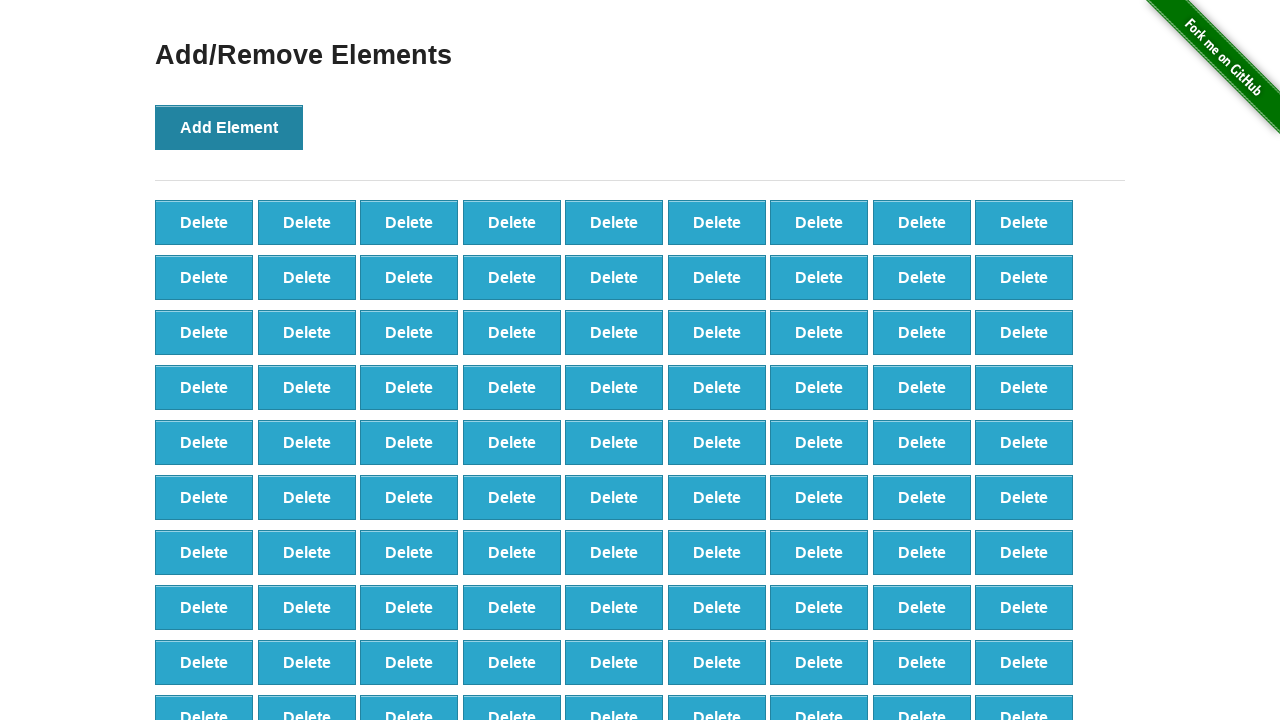

Clicked Add Element button (iteration 100/100) at (229, 127) on xpath=//button[text()='Add Element']
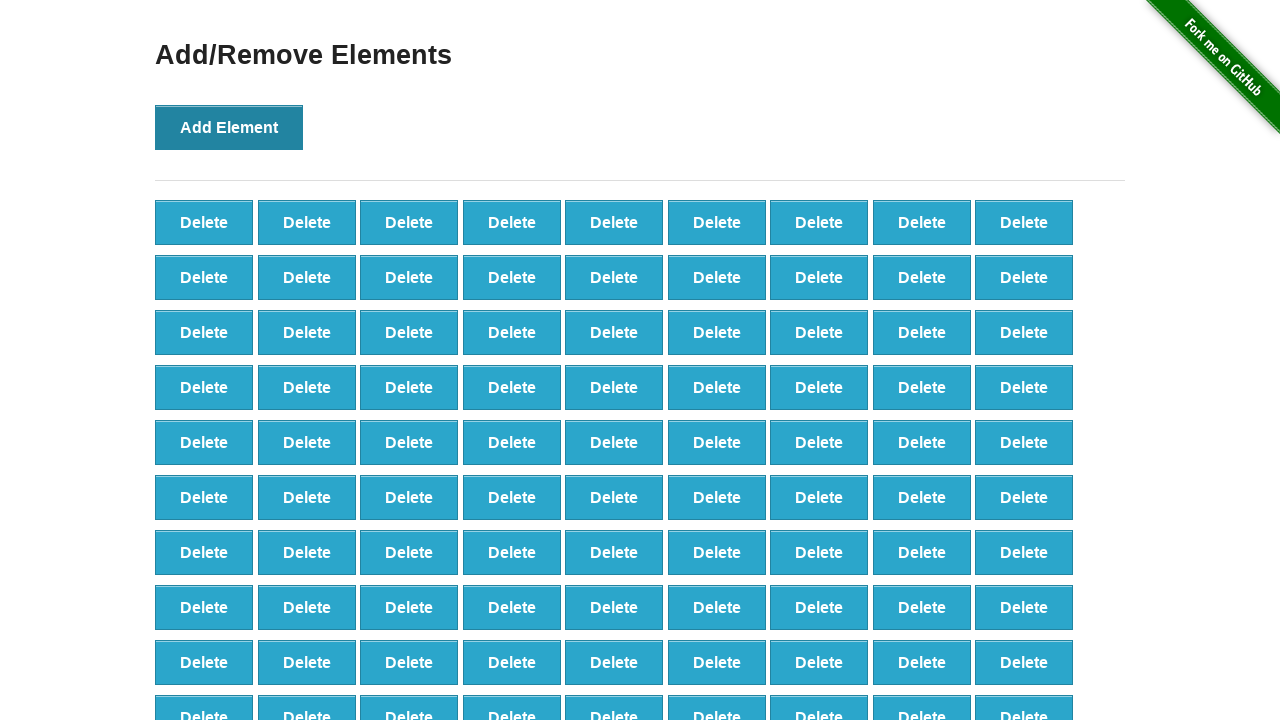

Waited for Delete buttons to appear
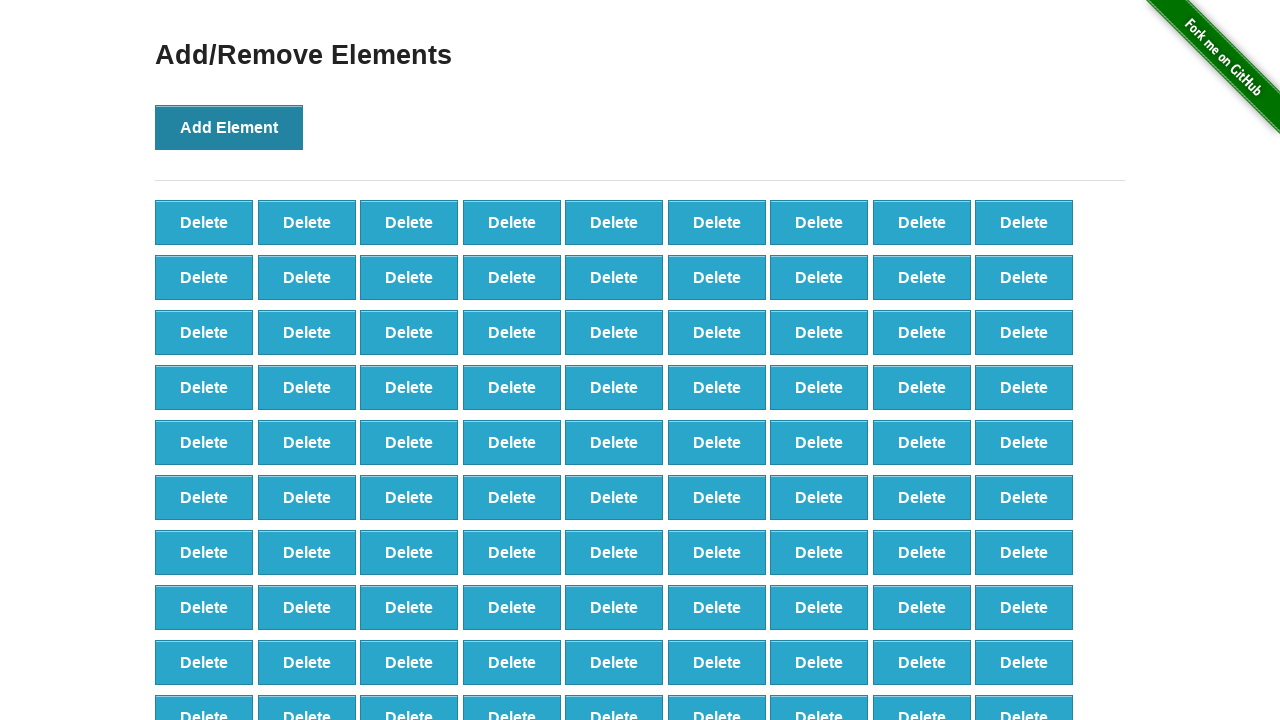

Clicked Delete button (iteration 1/20) at (204, 222) on .added-manually >> nth=0
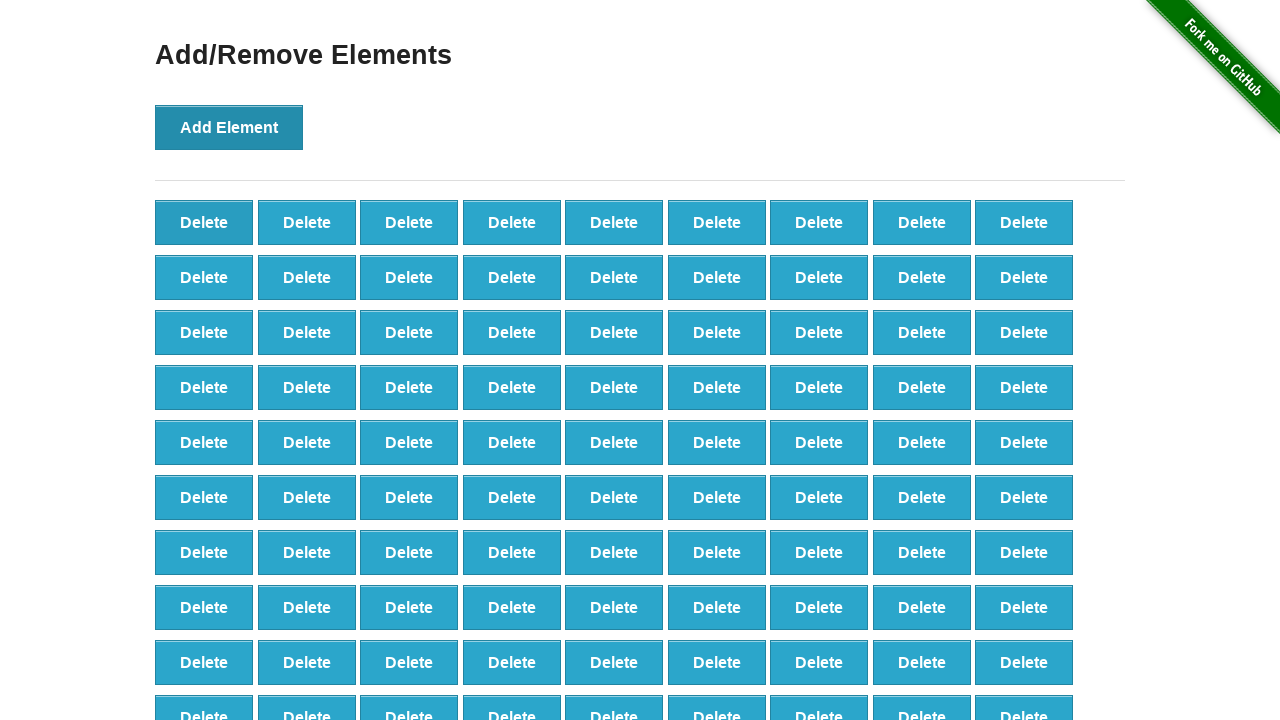

Clicked Delete button (iteration 2/20) at (204, 222) on .added-manually >> nth=0
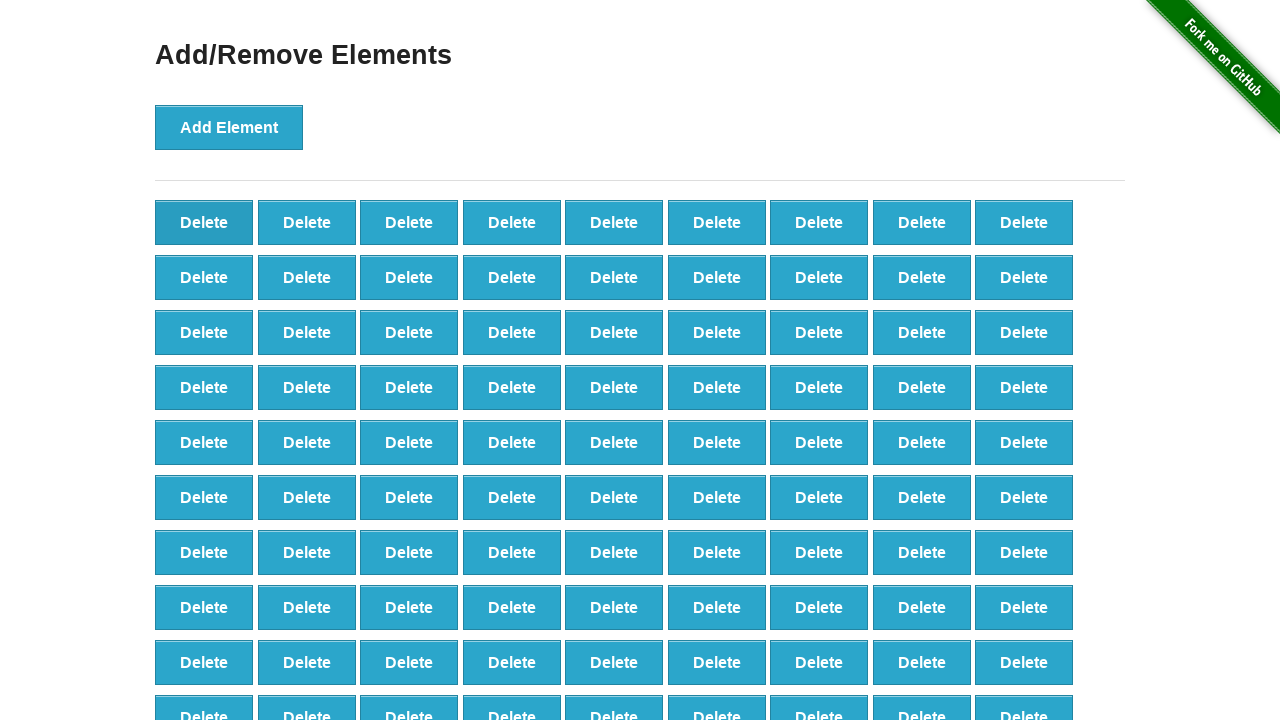

Clicked Delete button (iteration 3/20) at (204, 222) on .added-manually >> nth=0
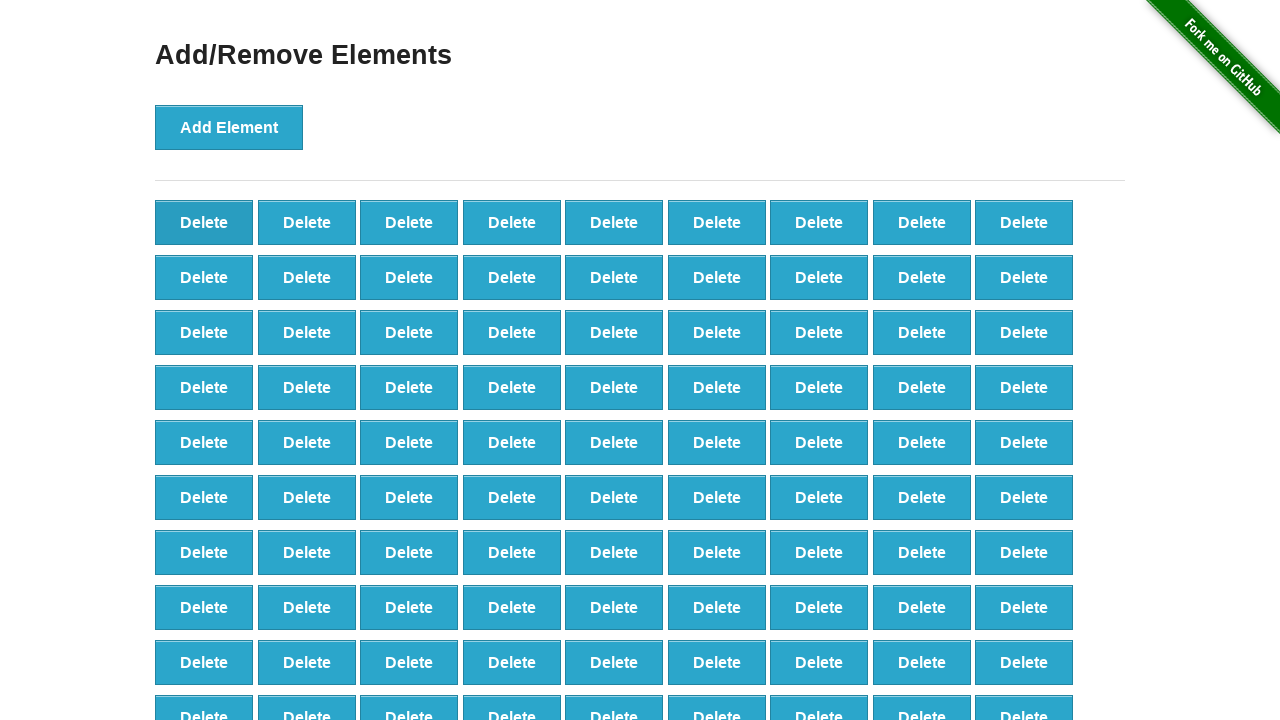

Clicked Delete button (iteration 4/20) at (204, 222) on .added-manually >> nth=0
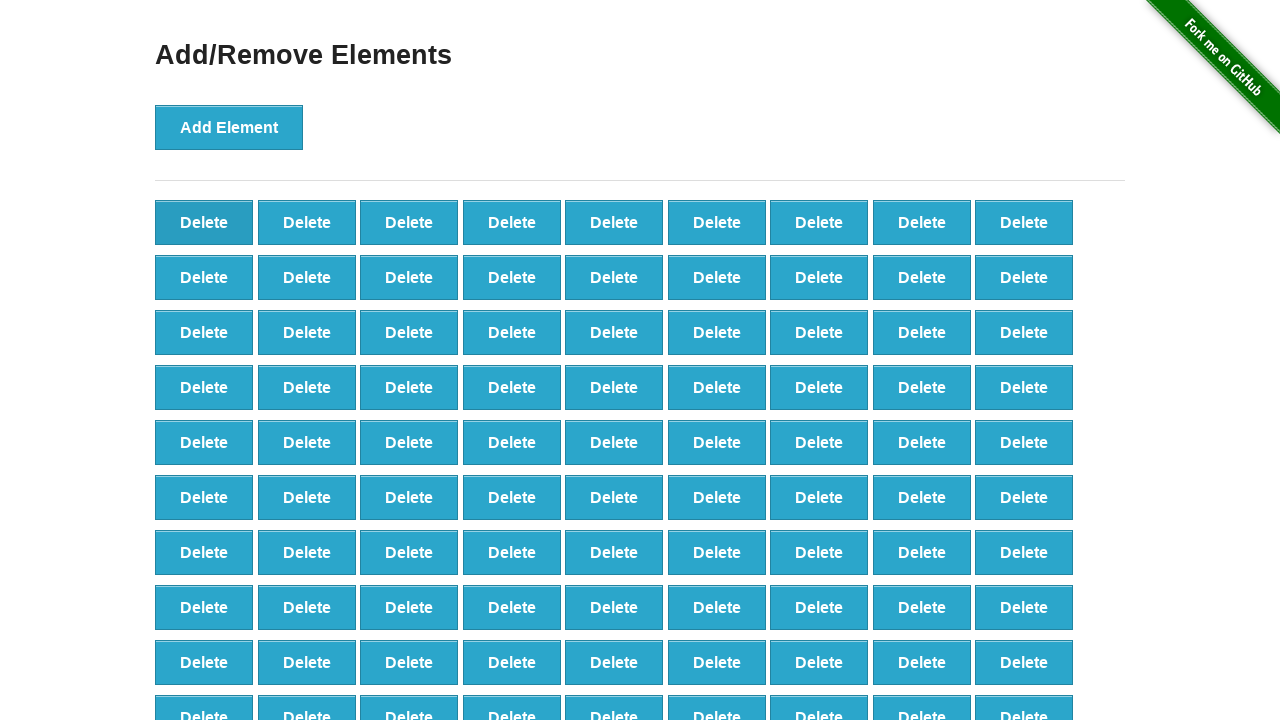

Clicked Delete button (iteration 5/20) at (204, 222) on .added-manually >> nth=0
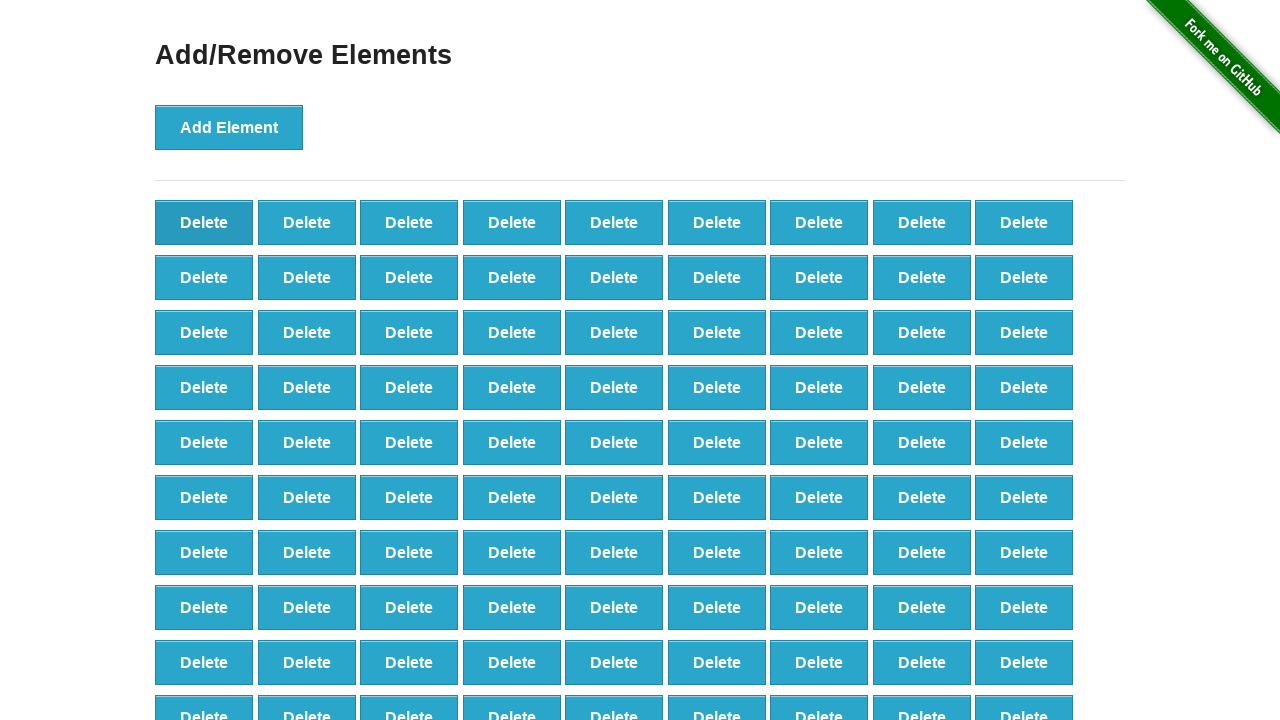

Clicked Delete button (iteration 6/20) at (204, 222) on .added-manually >> nth=0
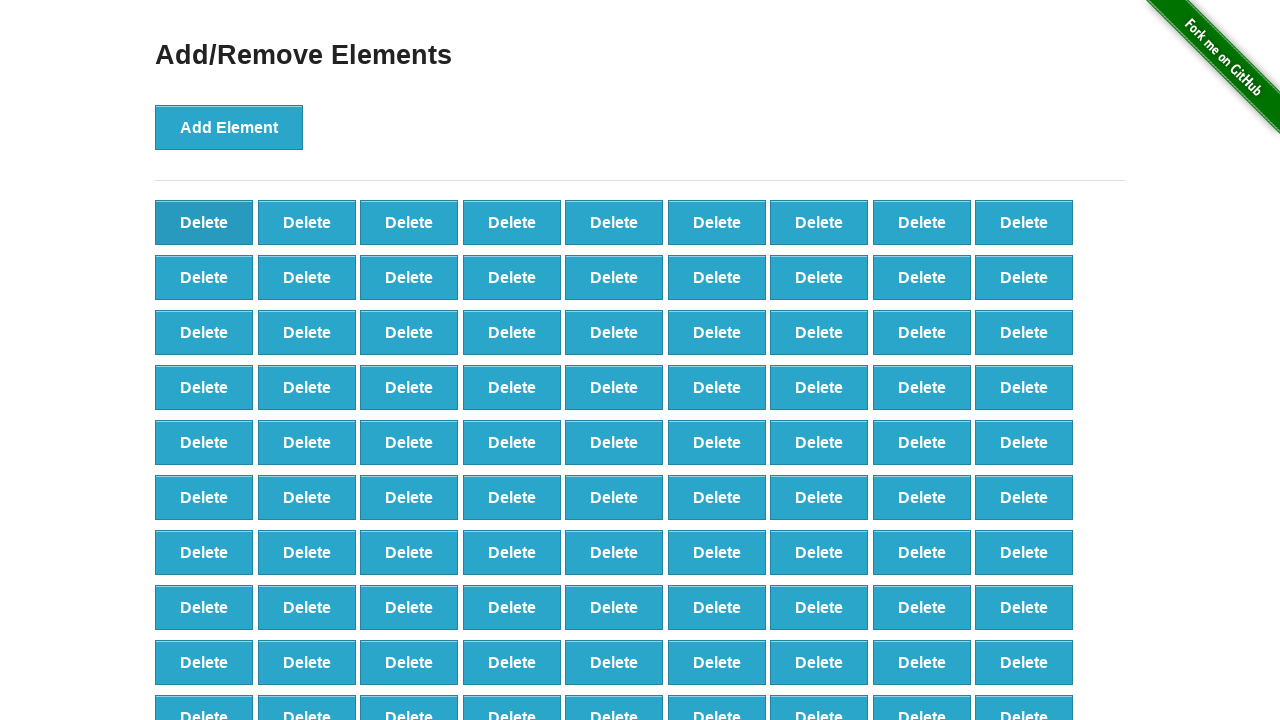

Clicked Delete button (iteration 7/20) at (204, 222) on .added-manually >> nth=0
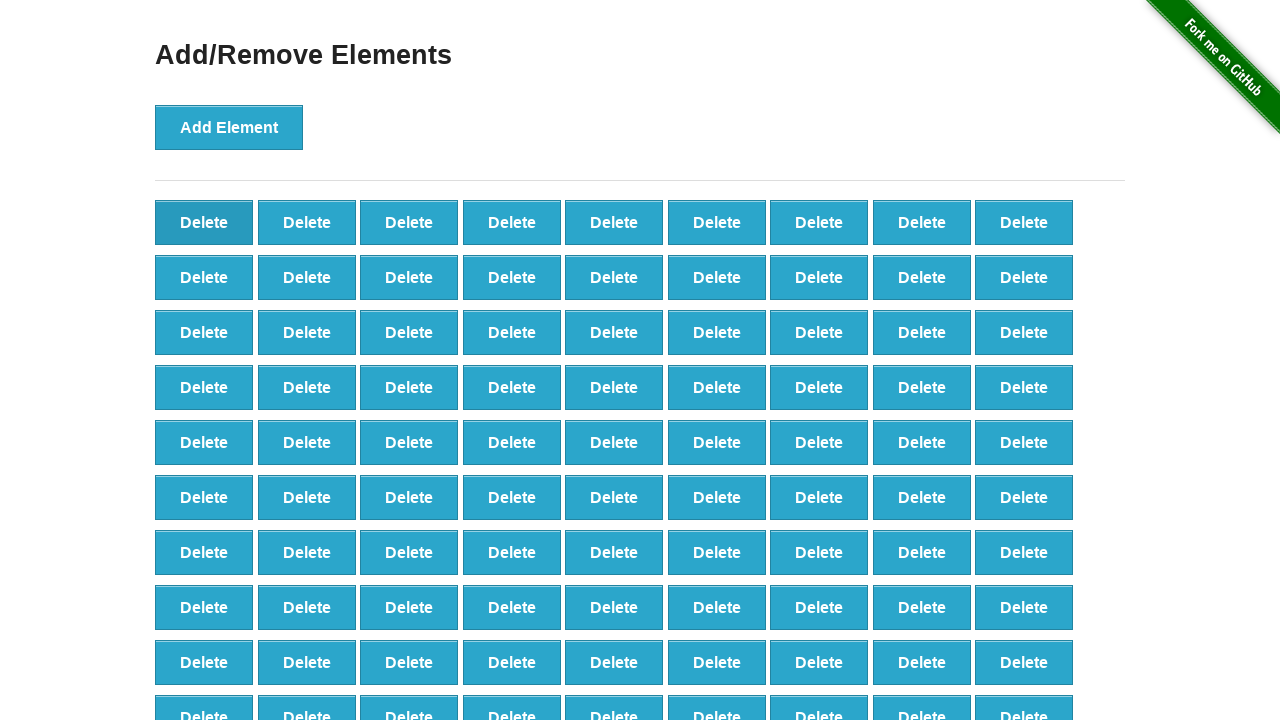

Clicked Delete button (iteration 8/20) at (204, 222) on .added-manually >> nth=0
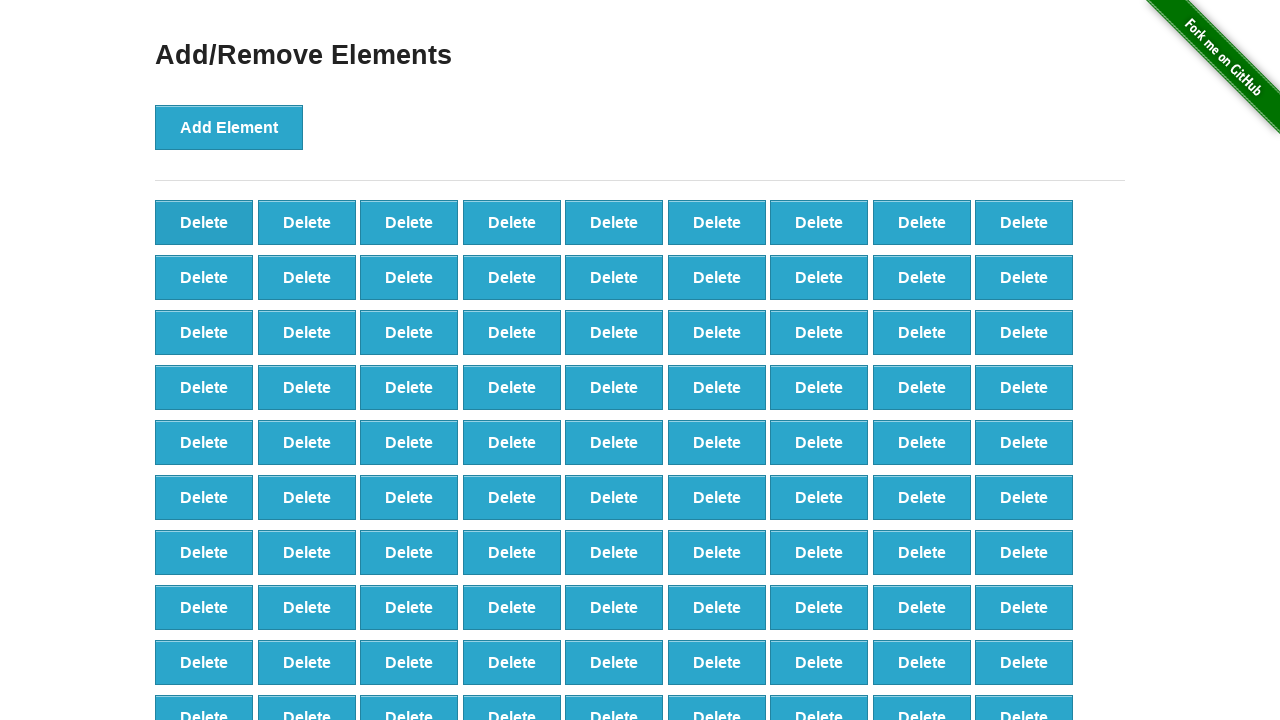

Clicked Delete button (iteration 9/20) at (204, 222) on .added-manually >> nth=0
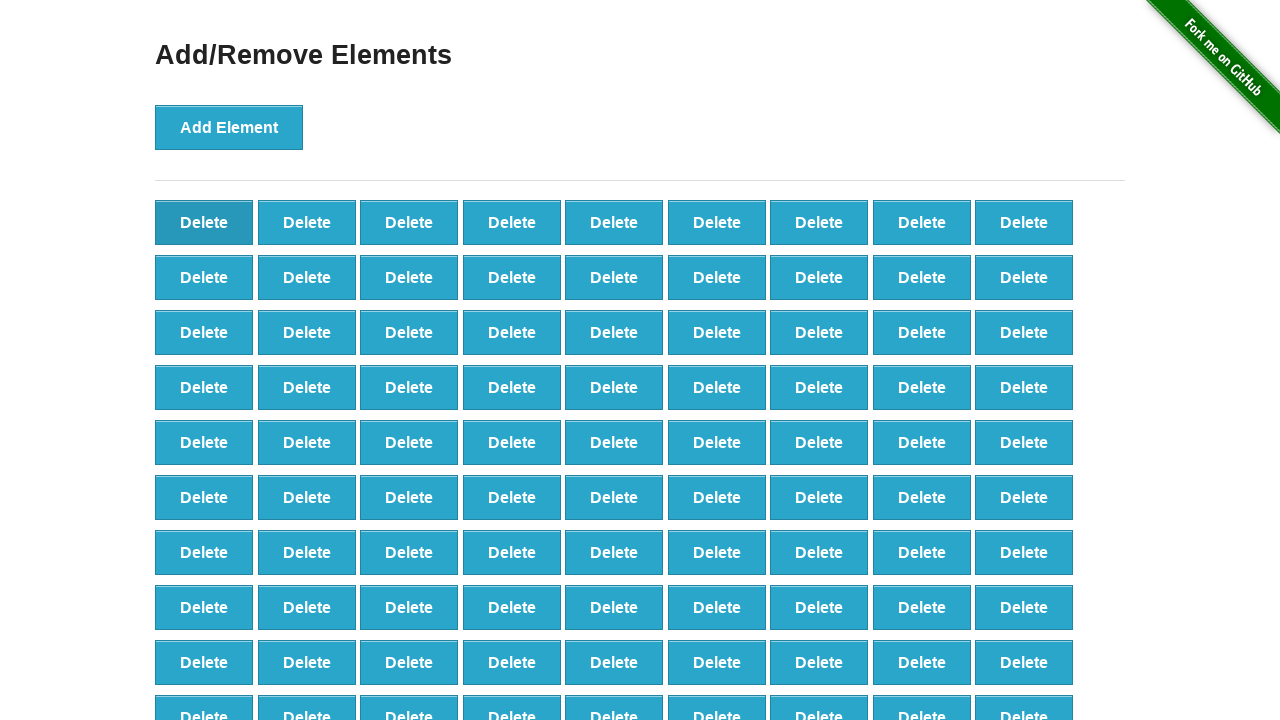

Clicked Delete button (iteration 10/20) at (204, 222) on .added-manually >> nth=0
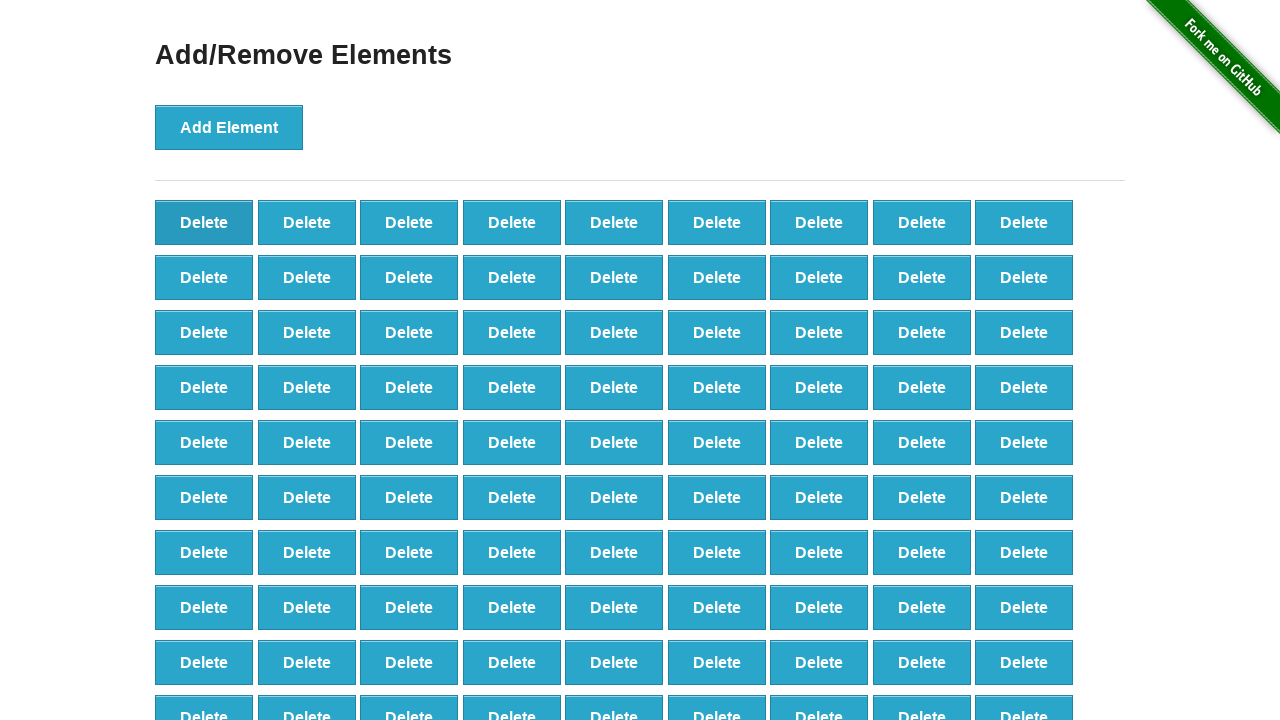

Clicked Delete button (iteration 11/20) at (204, 222) on .added-manually >> nth=0
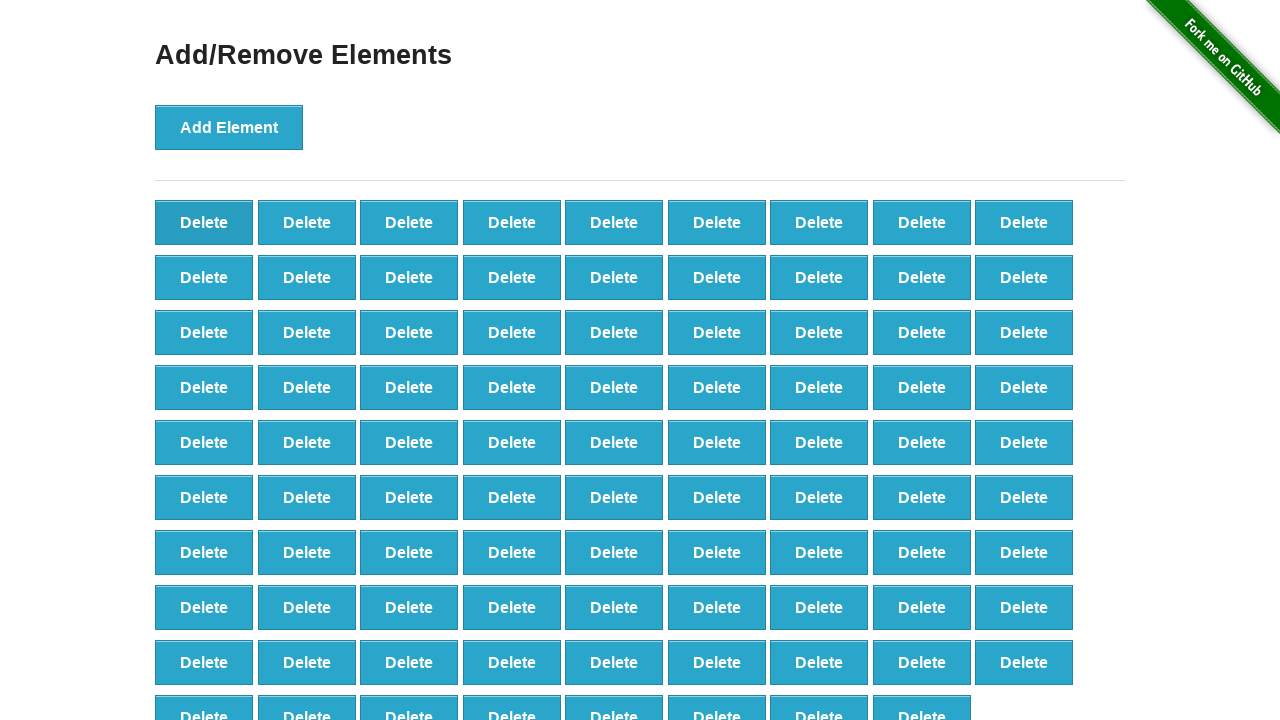

Clicked Delete button (iteration 12/20) at (204, 222) on .added-manually >> nth=0
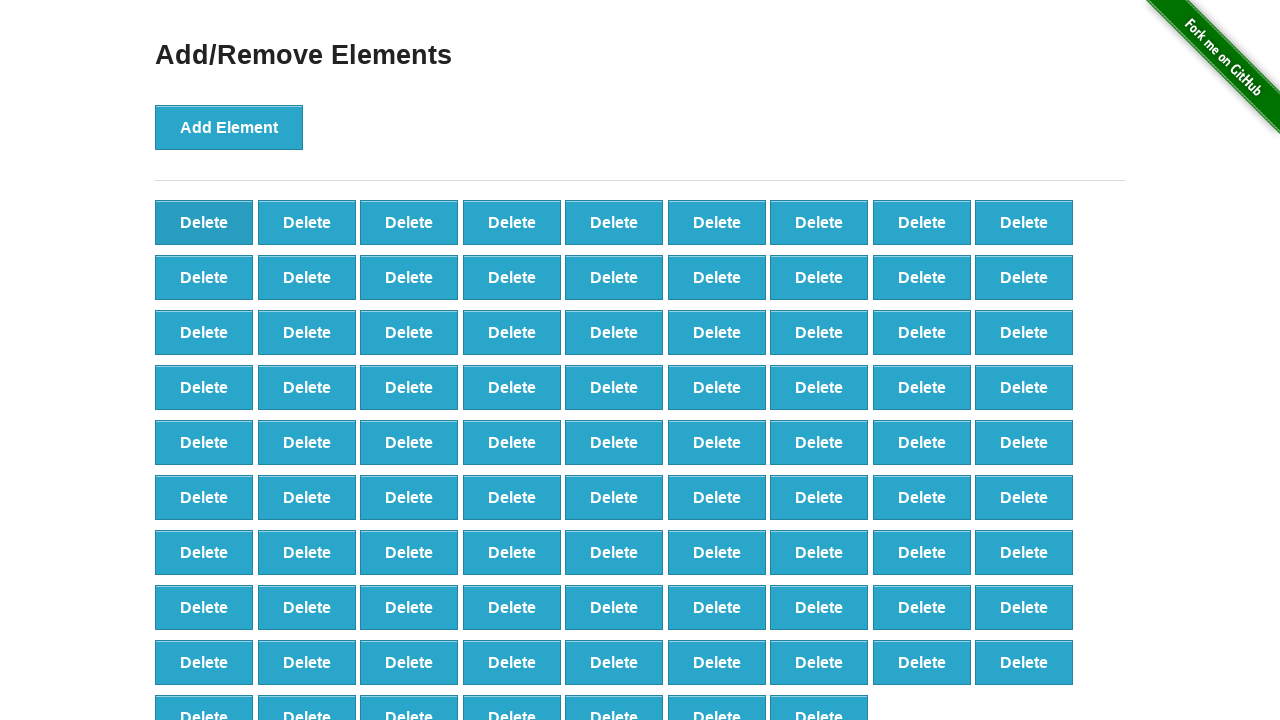

Clicked Delete button (iteration 13/20) at (204, 222) on .added-manually >> nth=0
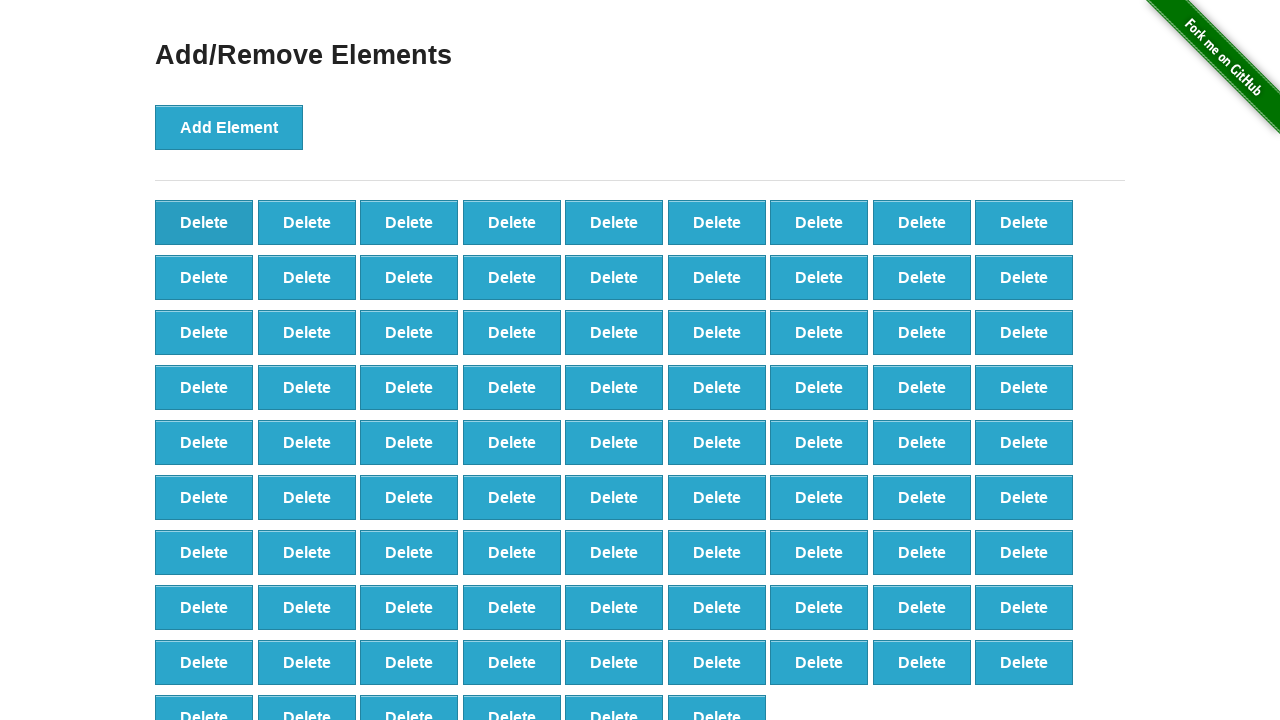

Clicked Delete button (iteration 14/20) at (204, 222) on .added-manually >> nth=0
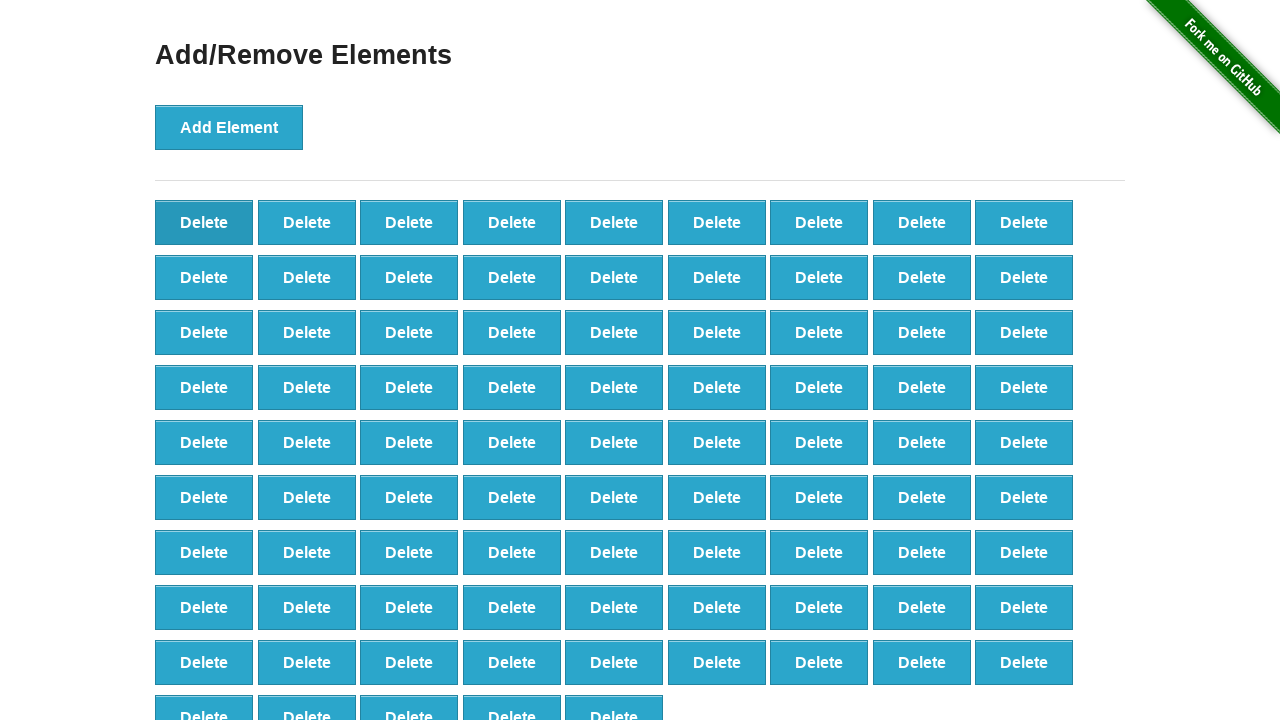

Clicked Delete button (iteration 15/20) at (204, 222) on .added-manually >> nth=0
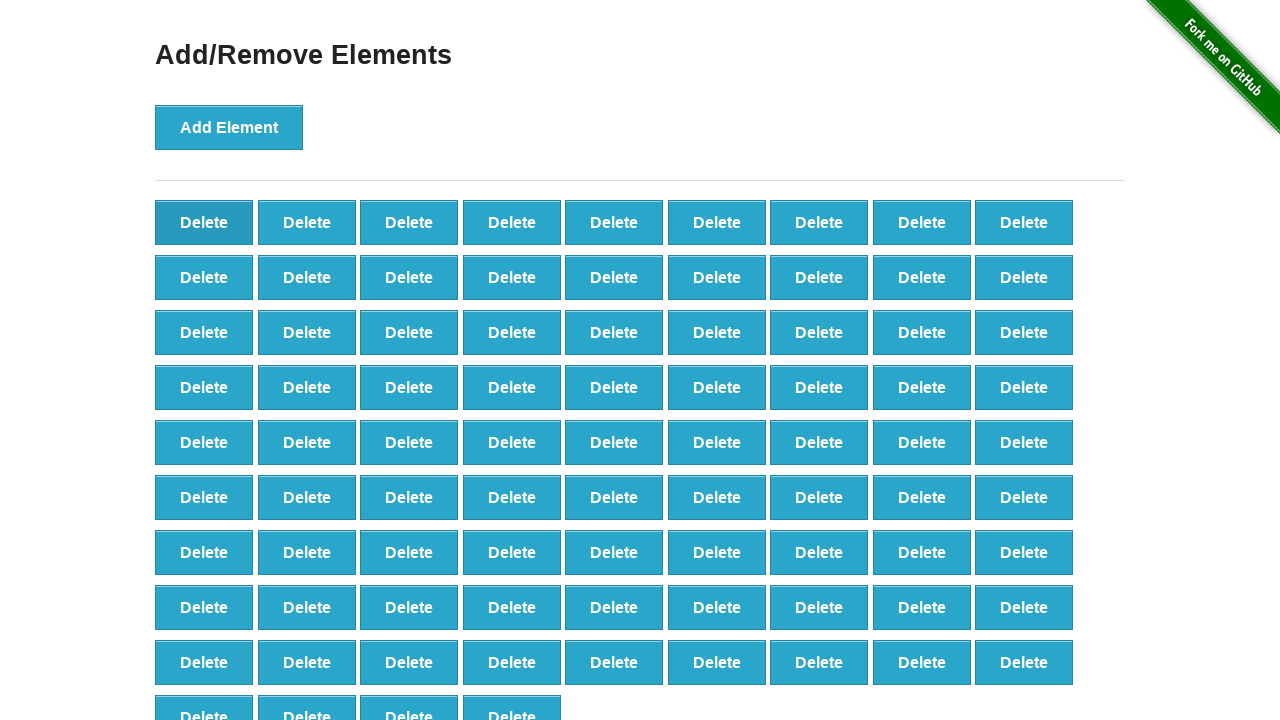

Clicked Delete button (iteration 16/20) at (204, 222) on .added-manually >> nth=0
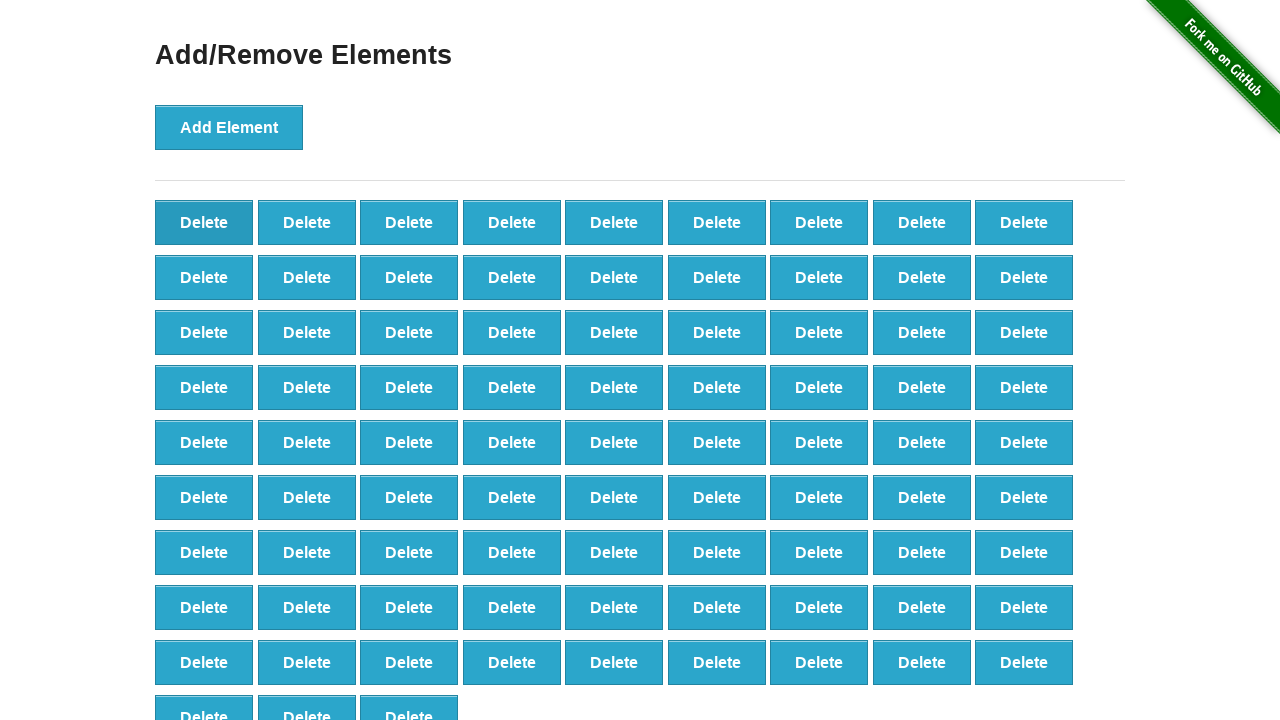

Clicked Delete button (iteration 17/20) at (204, 222) on .added-manually >> nth=0
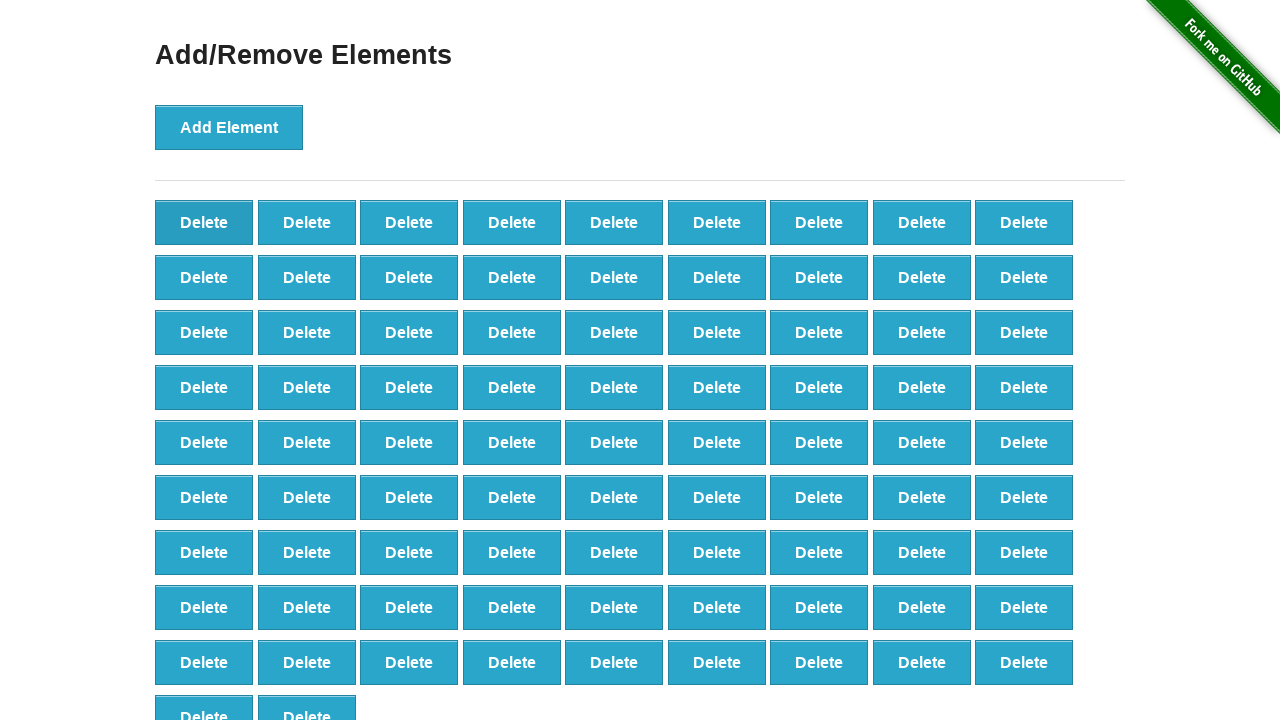

Clicked Delete button (iteration 18/20) at (204, 222) on .added-manually >> nth=0
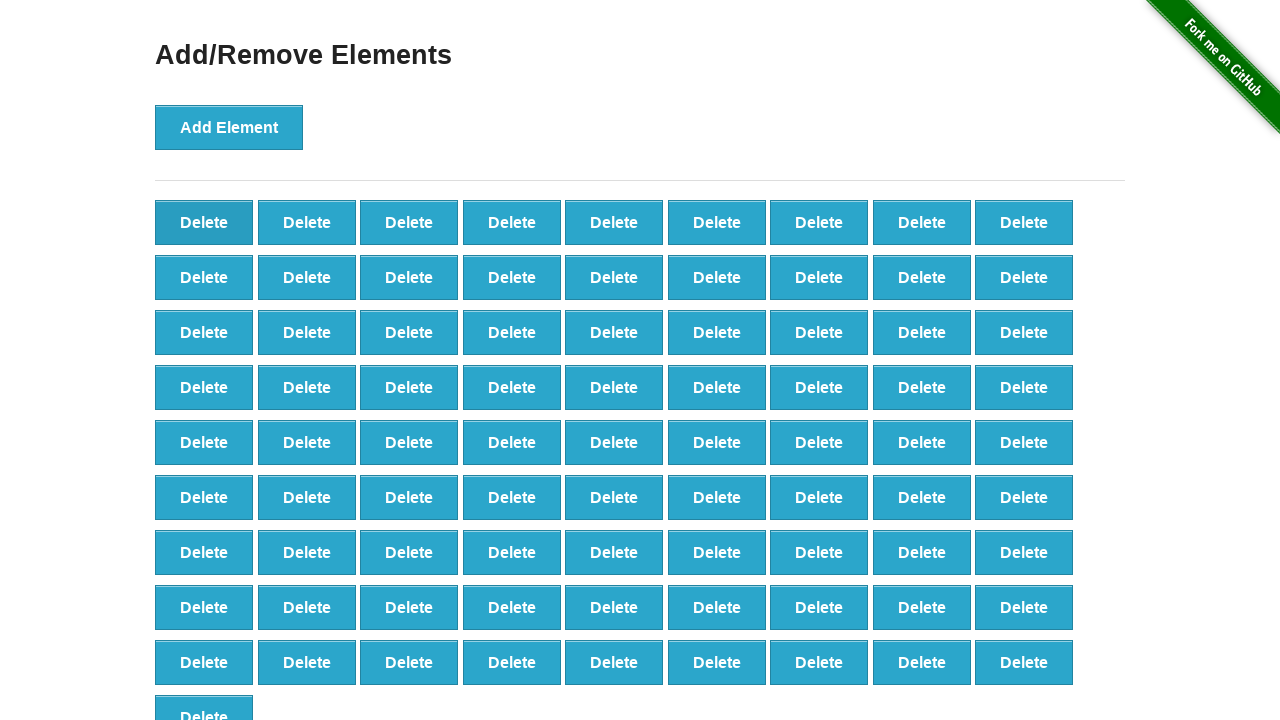

Clicked Delete button (iteration 19/20) at (204, 222) on .added-manually >> nth=0
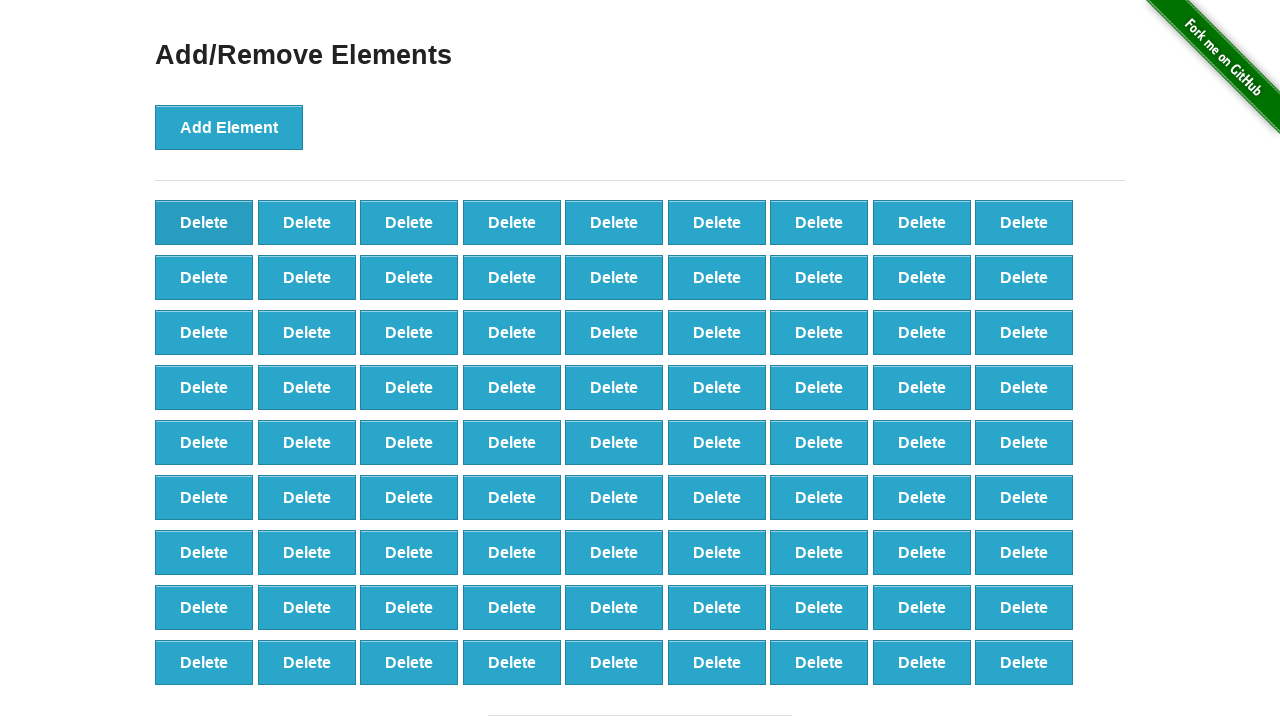

Clicked Delete button (iteration 20/20) at (204, 222) on .added-manually >> nth=0
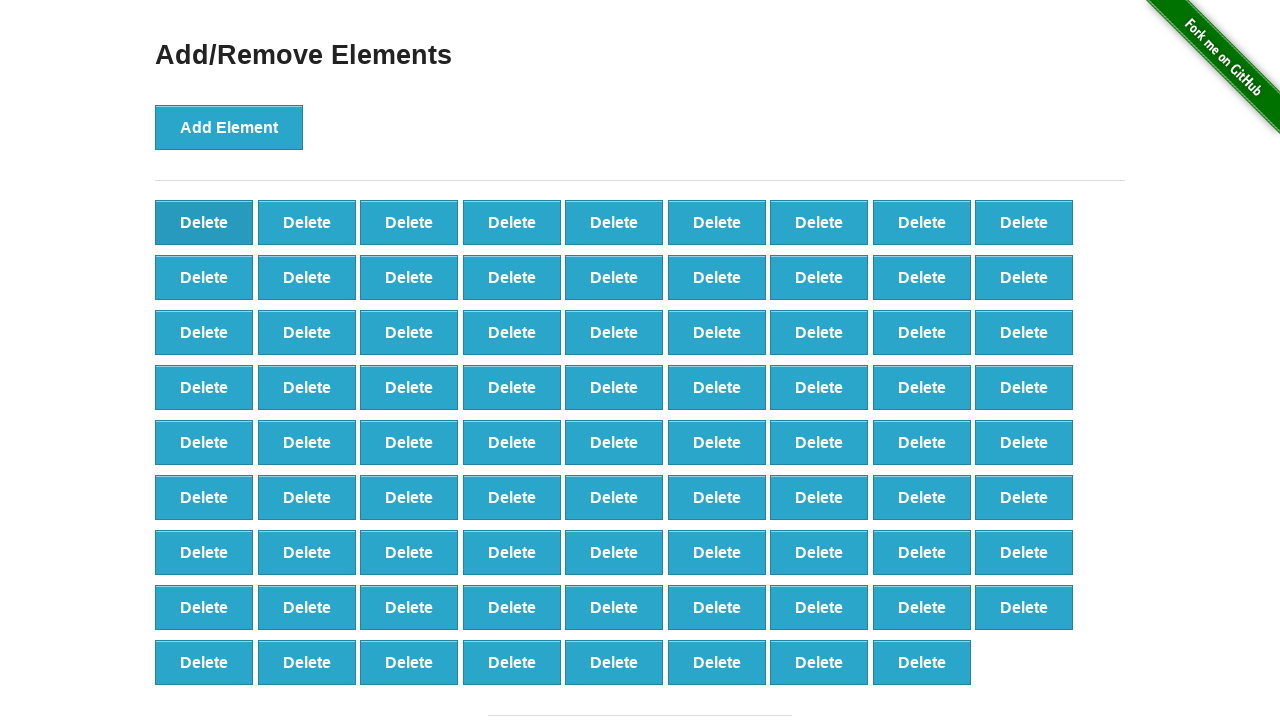

Verified that 80 Delete buttons remain
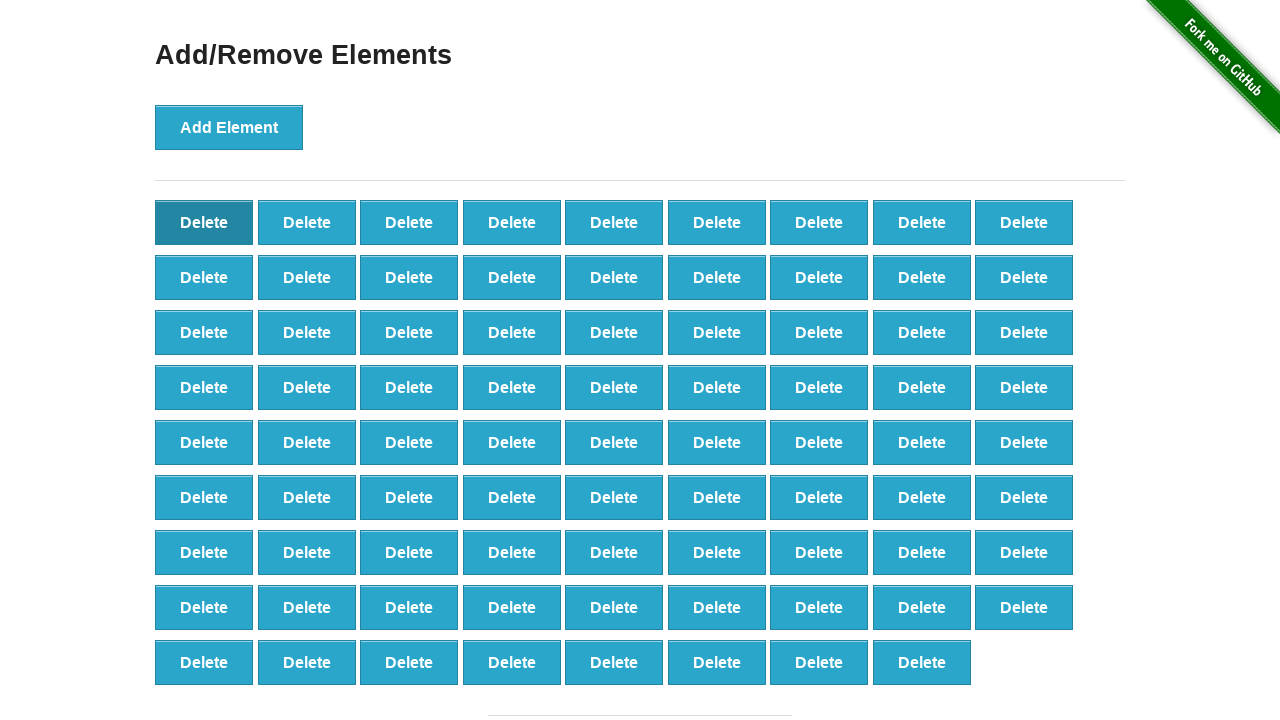

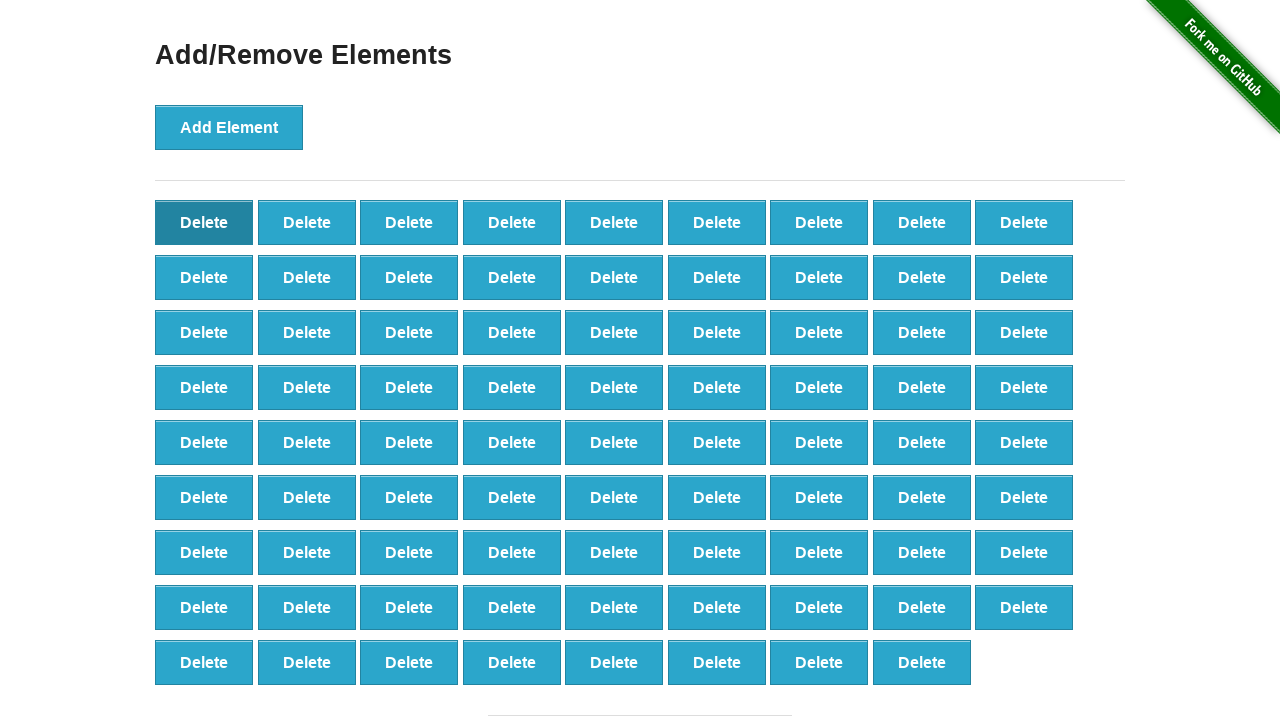